Tests jQuery UI datepicker functionality by opening the datepicker, navigating through months using the previous button until reaching a target date (March 2025), and selecting a specific day.

Starting URL: https://jqueryui.com/datepicker/

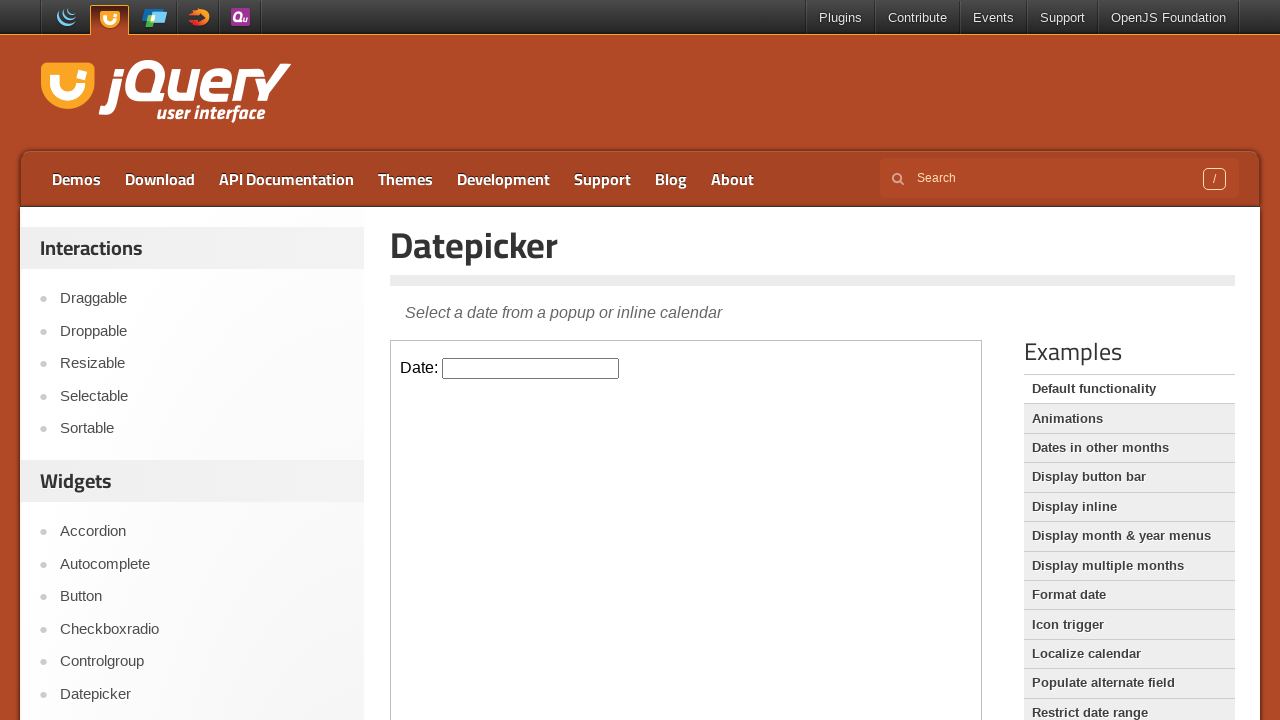

Located the demo iframe
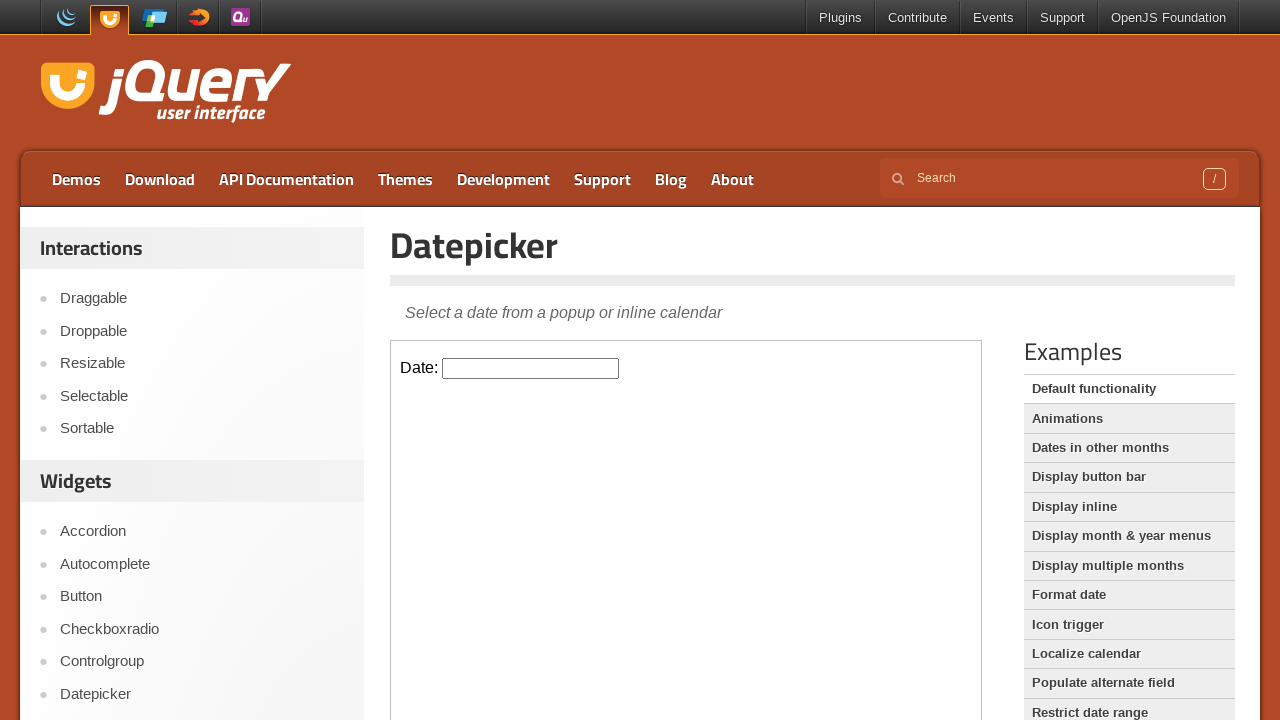

Clicked datepicker input to open the calendar at (531, 368) on iframe.demo-frame >> internal:control=enter-frame >> #datepicker
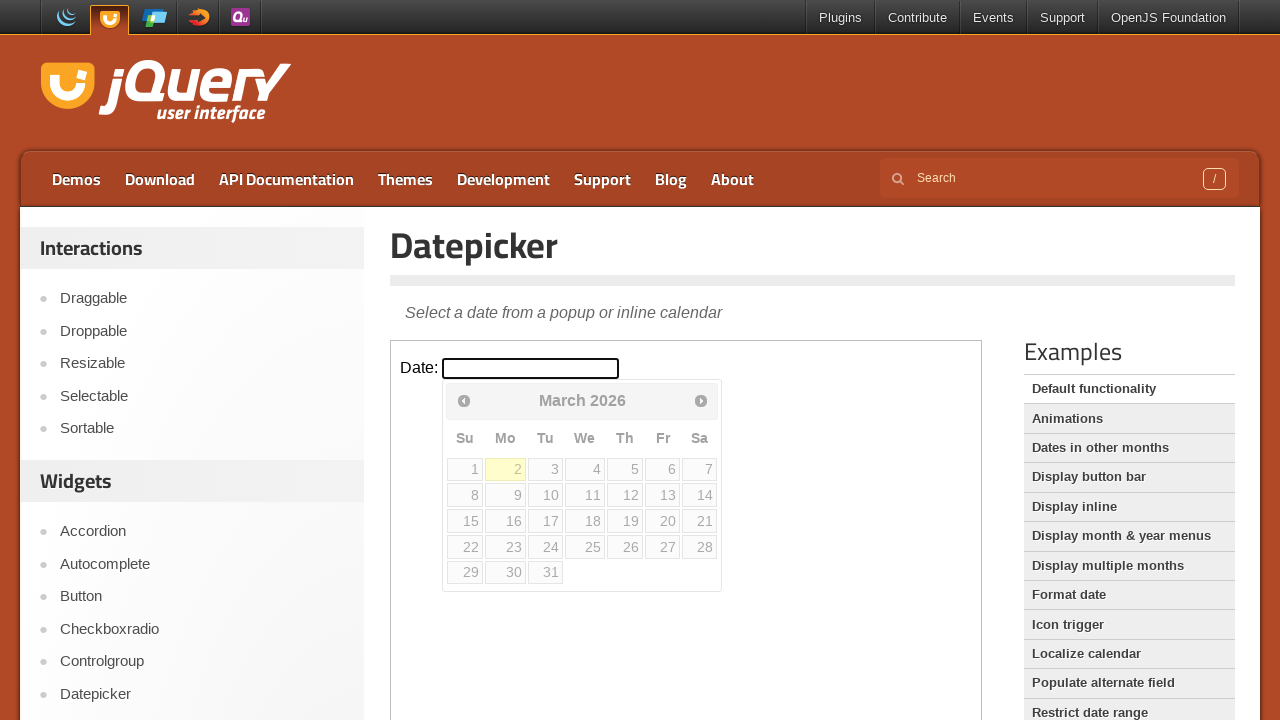

Retrieved current month/year: March 2026
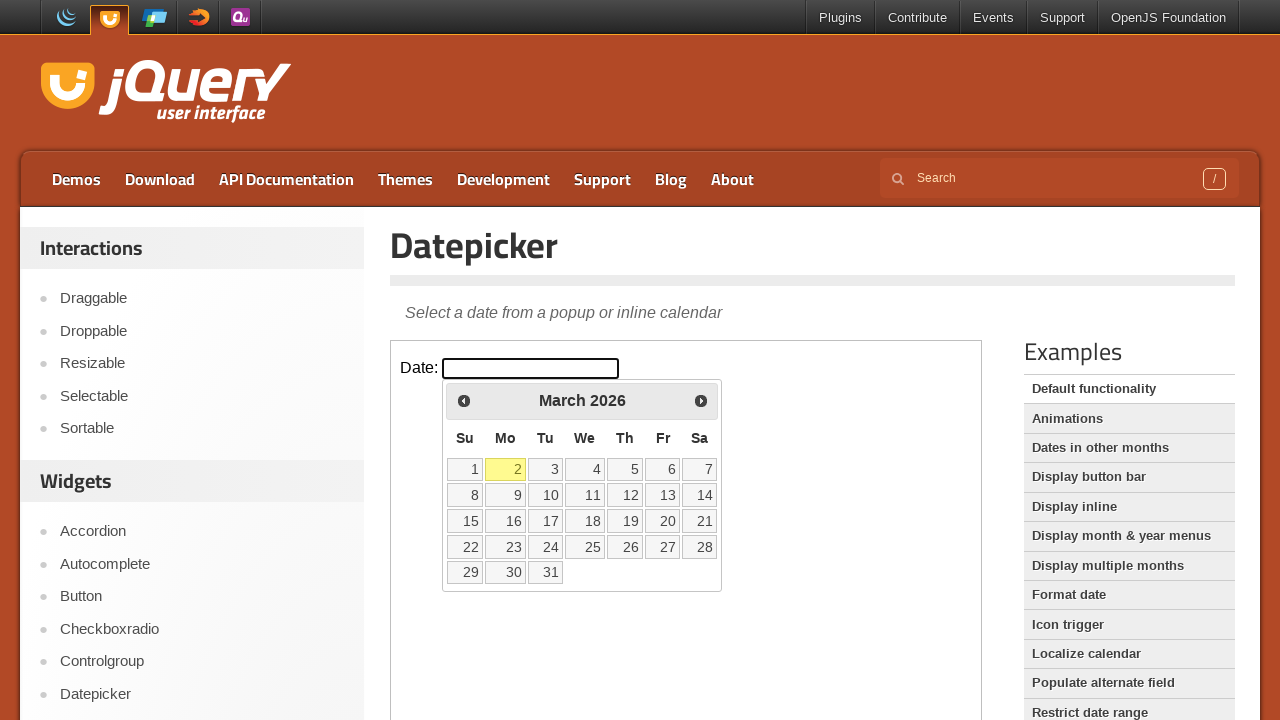

Clicked next button to advance to next month at (701, 400) on iframe.demo-frame >> internal:control=enter-frame >> a.ui-datepicker-next
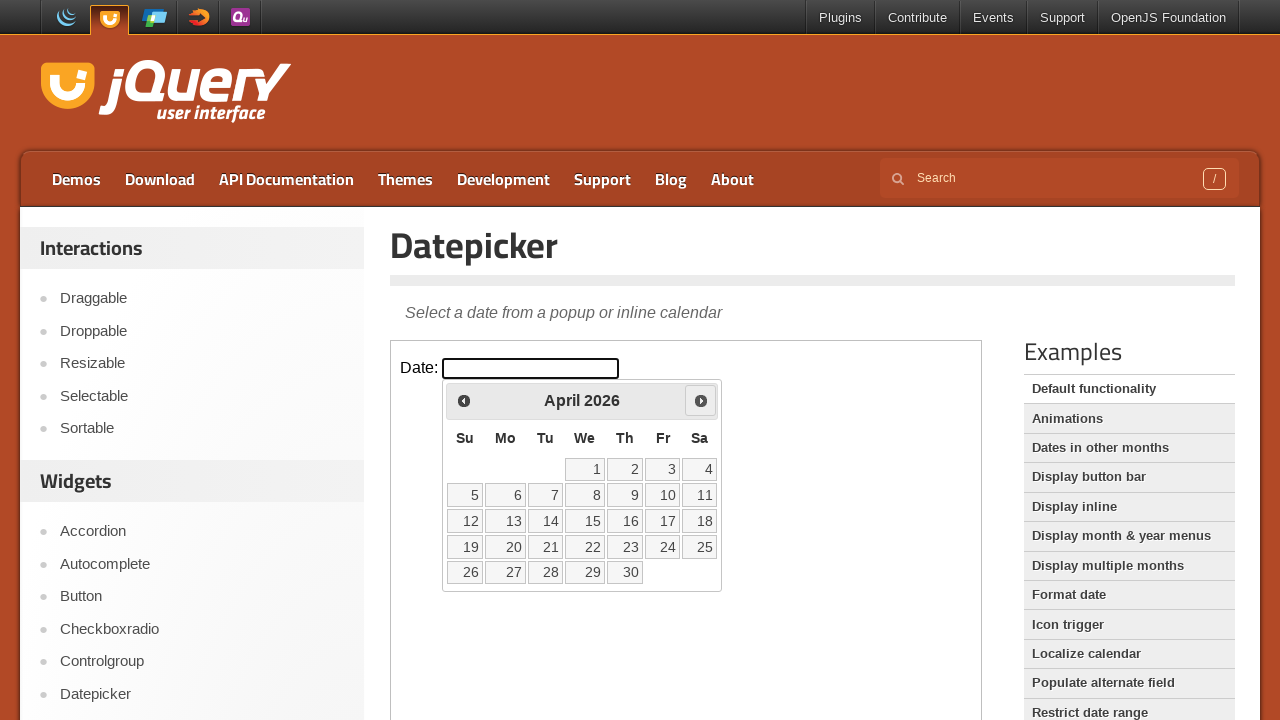

Waited 300ms for month transition animation
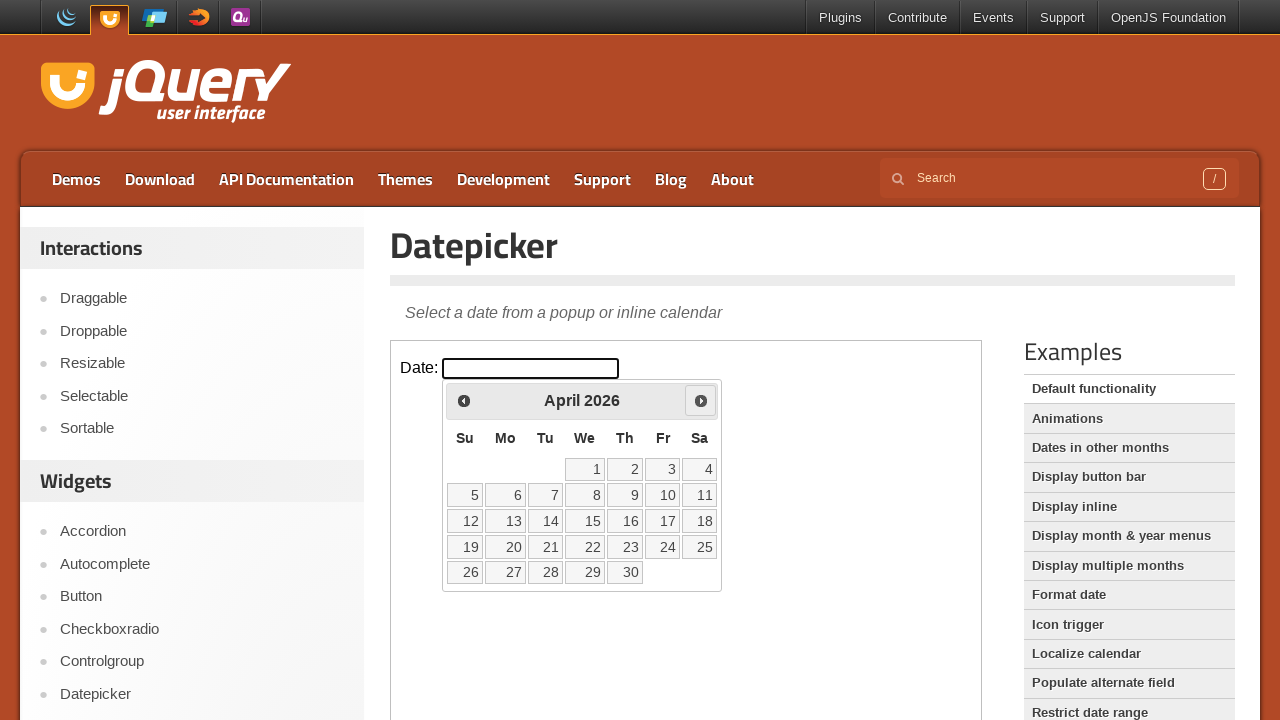

Retrieved current month/year: April 2026
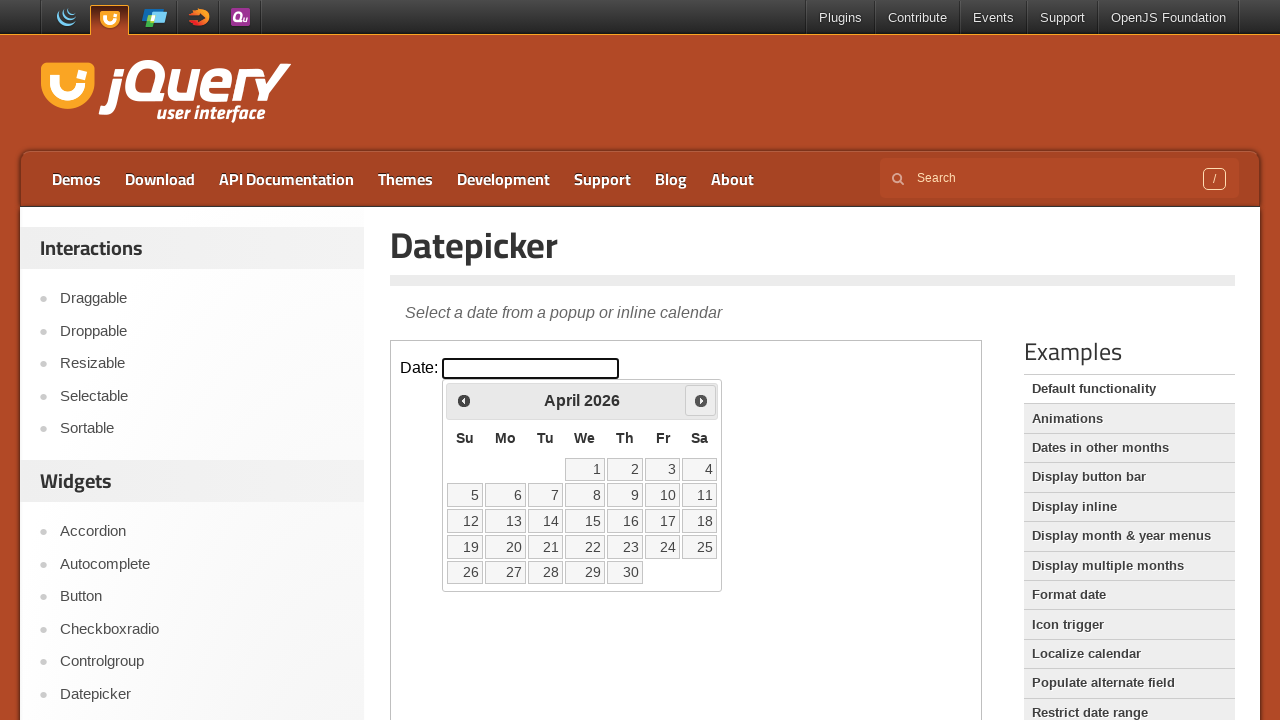

Clicked next button to advance to next month at (701, 400) on iframe.demo-frame >> internal:control=enter-frame >> a.ui-datepicker-next
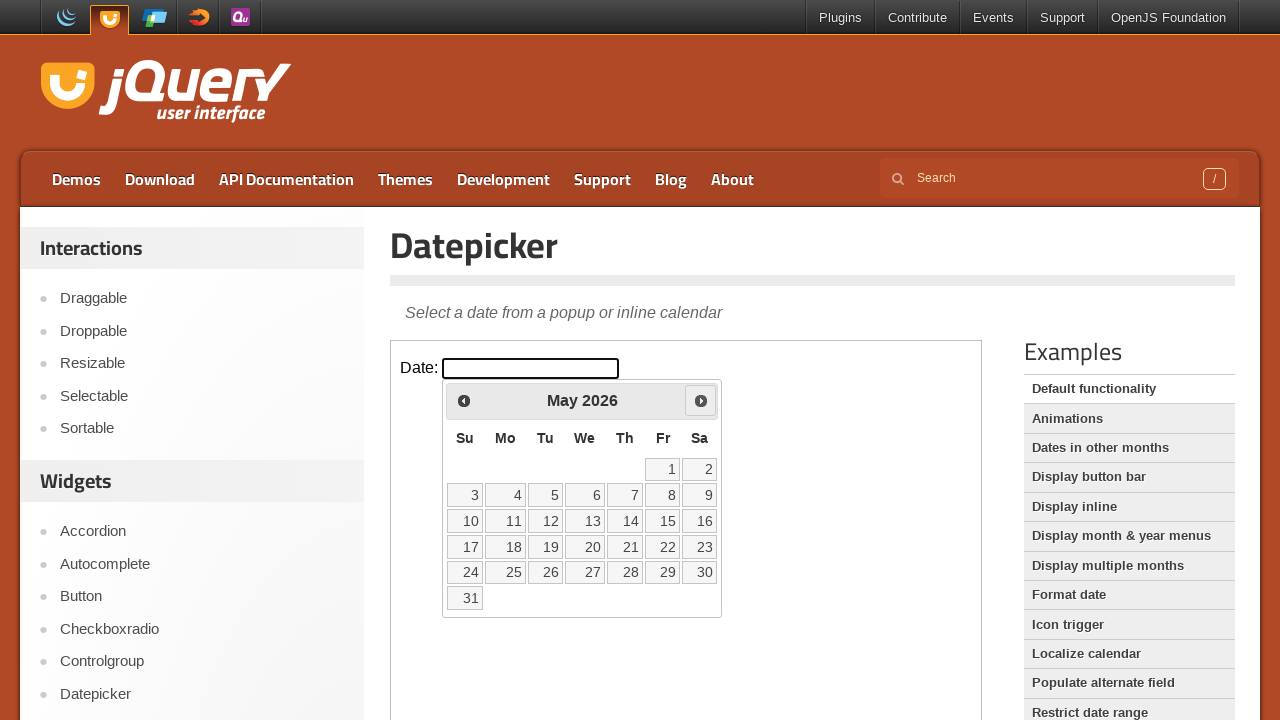

Waited 300ms for month transition animation
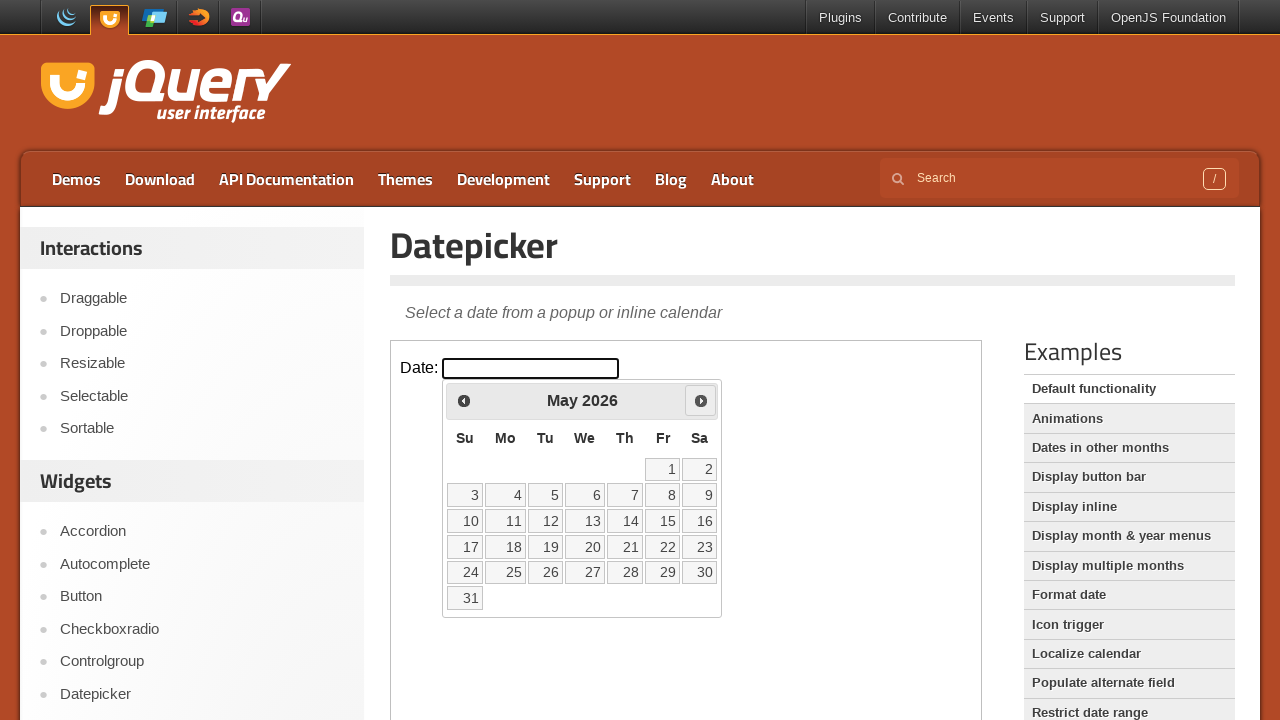

Retrieved current month/year: May 2026
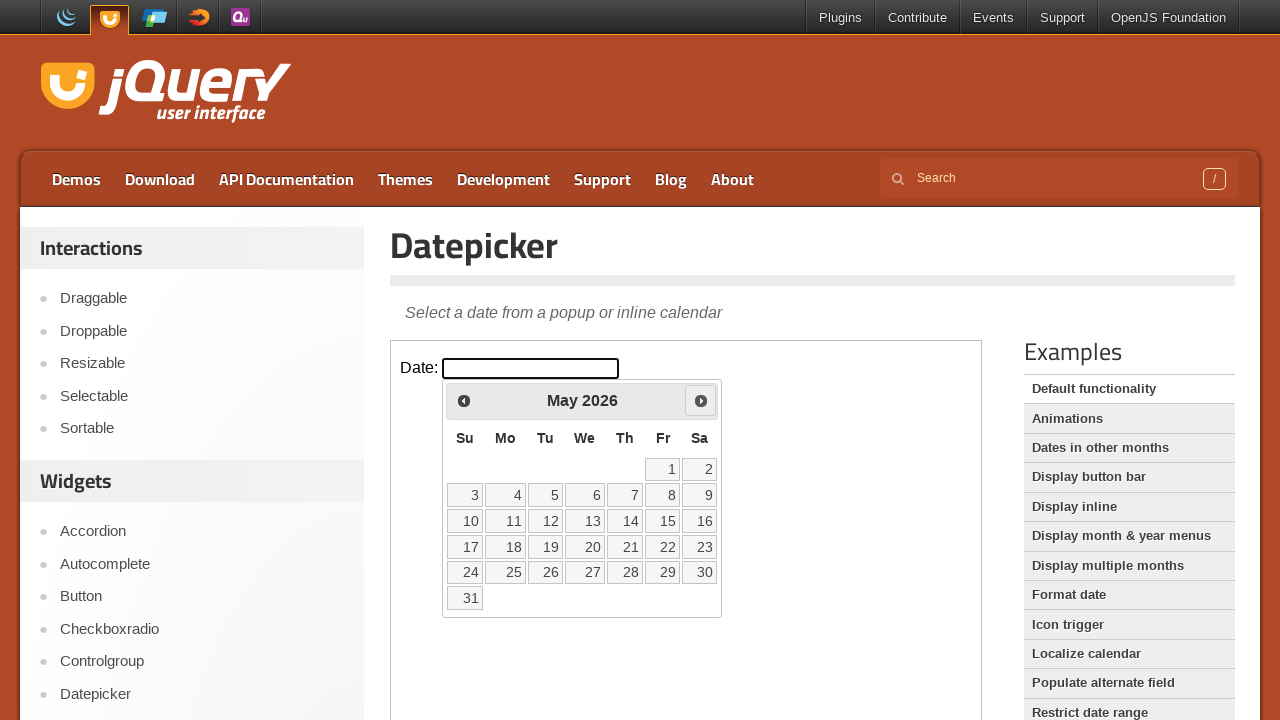

Clicked next button to advance to next month at (701, 400) on iframe.demo-frame >> internal:control=enter-frame >> a.ui-datepicker-next
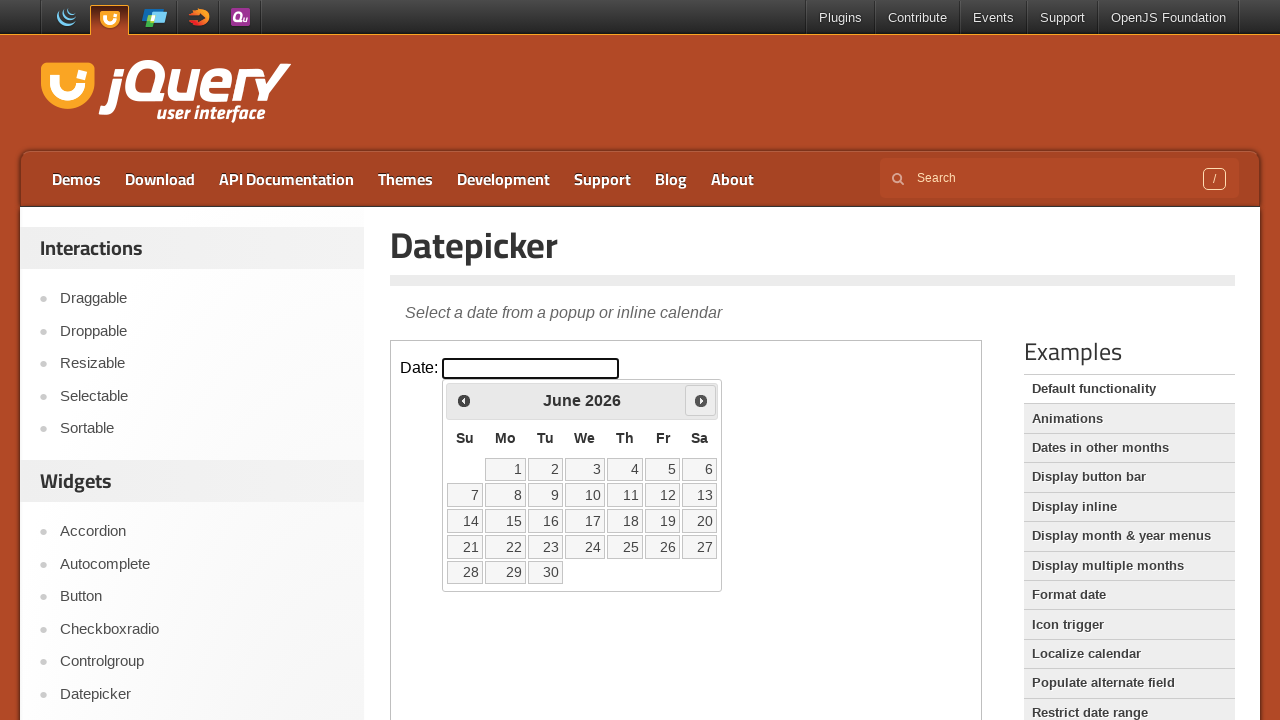

Waited 300ms for month transition animation
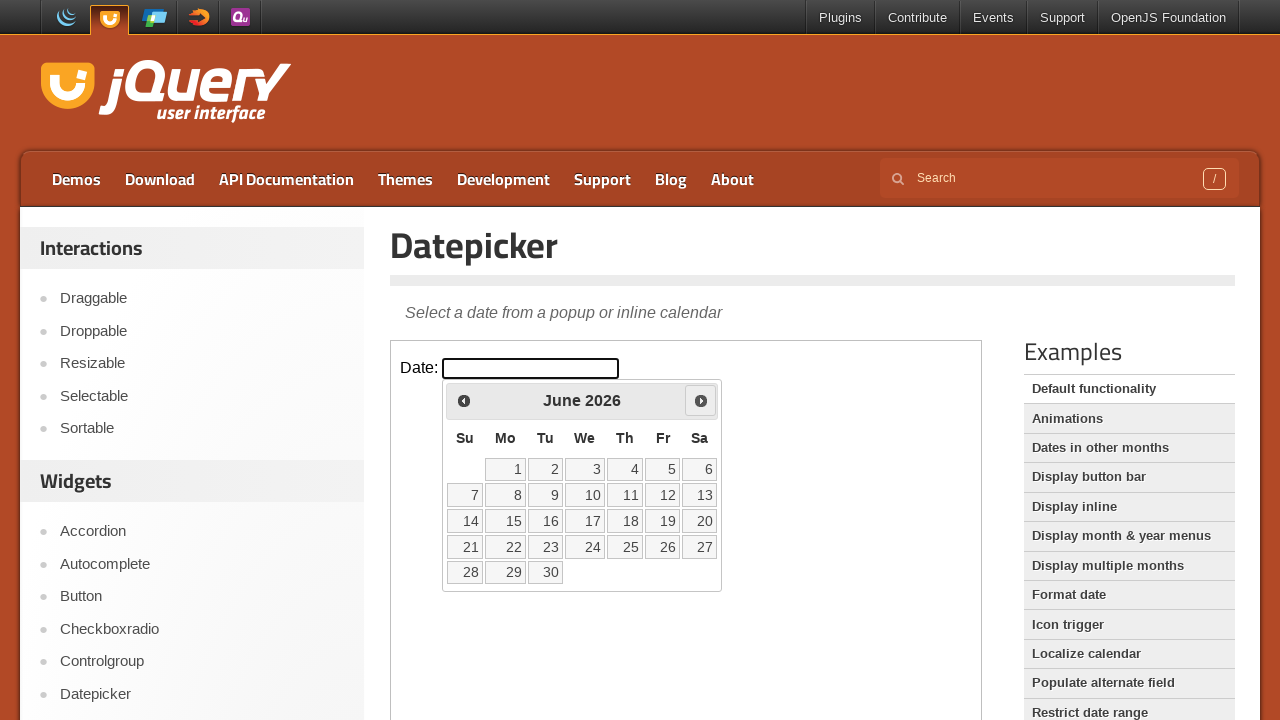

Retrieved current month/year: June 2026
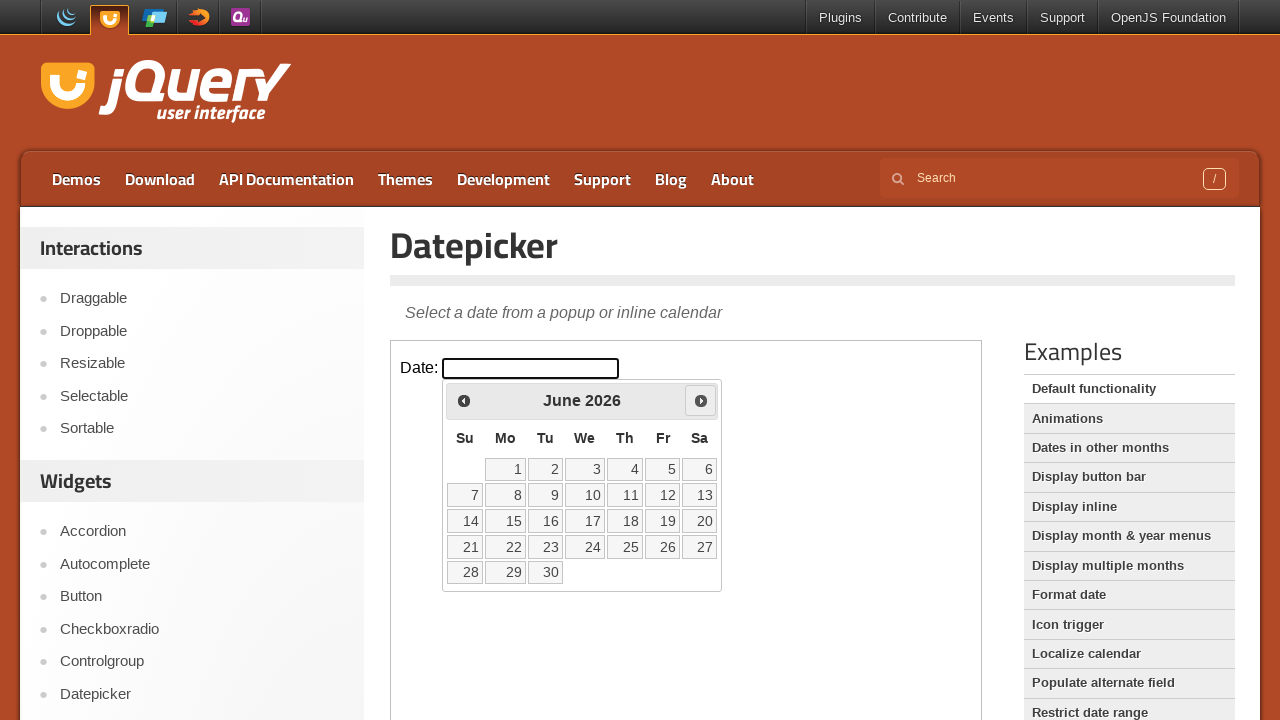

Clicked next button to advance to next month at (701, 400) on iframe.demo-frame >> internal:control=enter-frame >> a.ui-datepicker-next
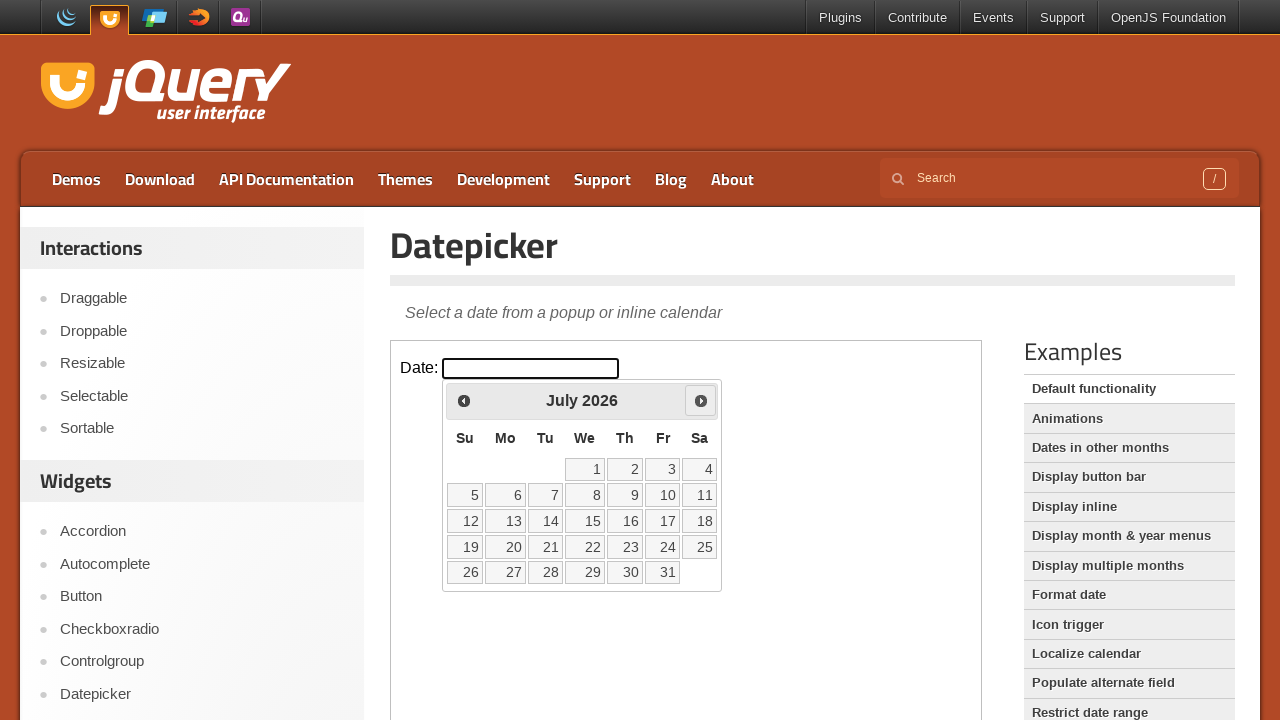

Waited 300ms for month transition animation
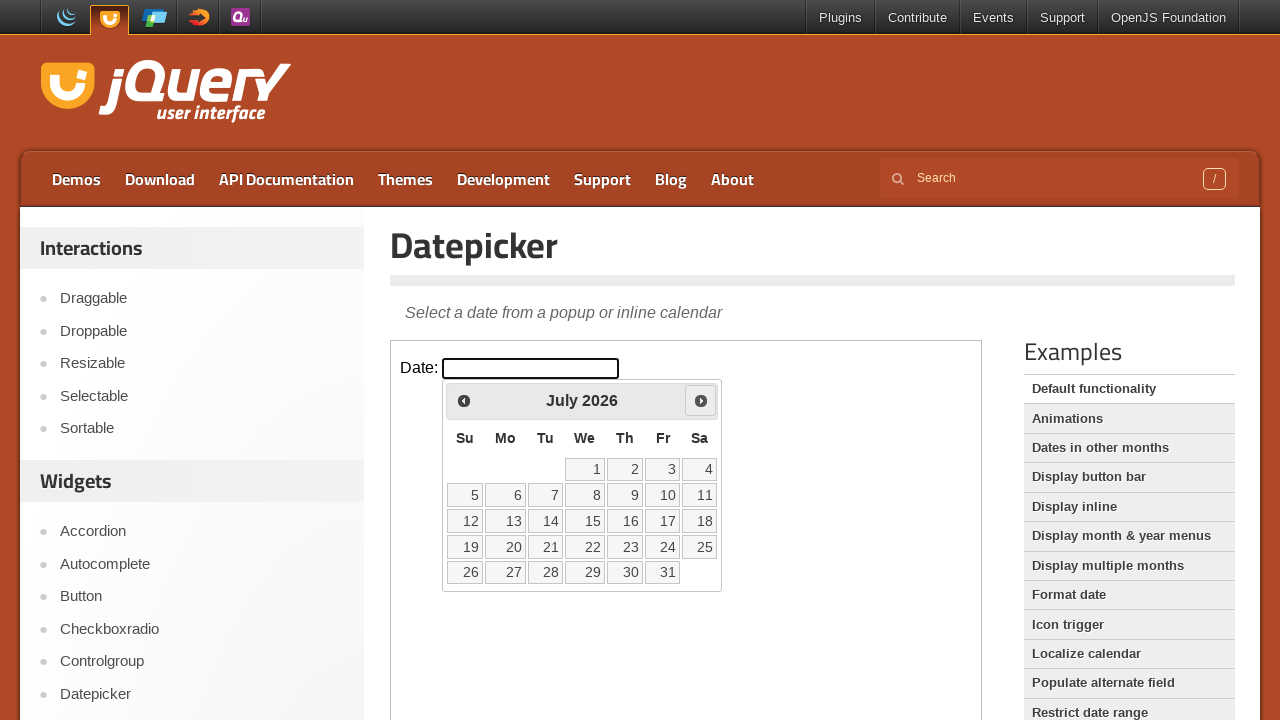

Retrieved current month/year: July 2026
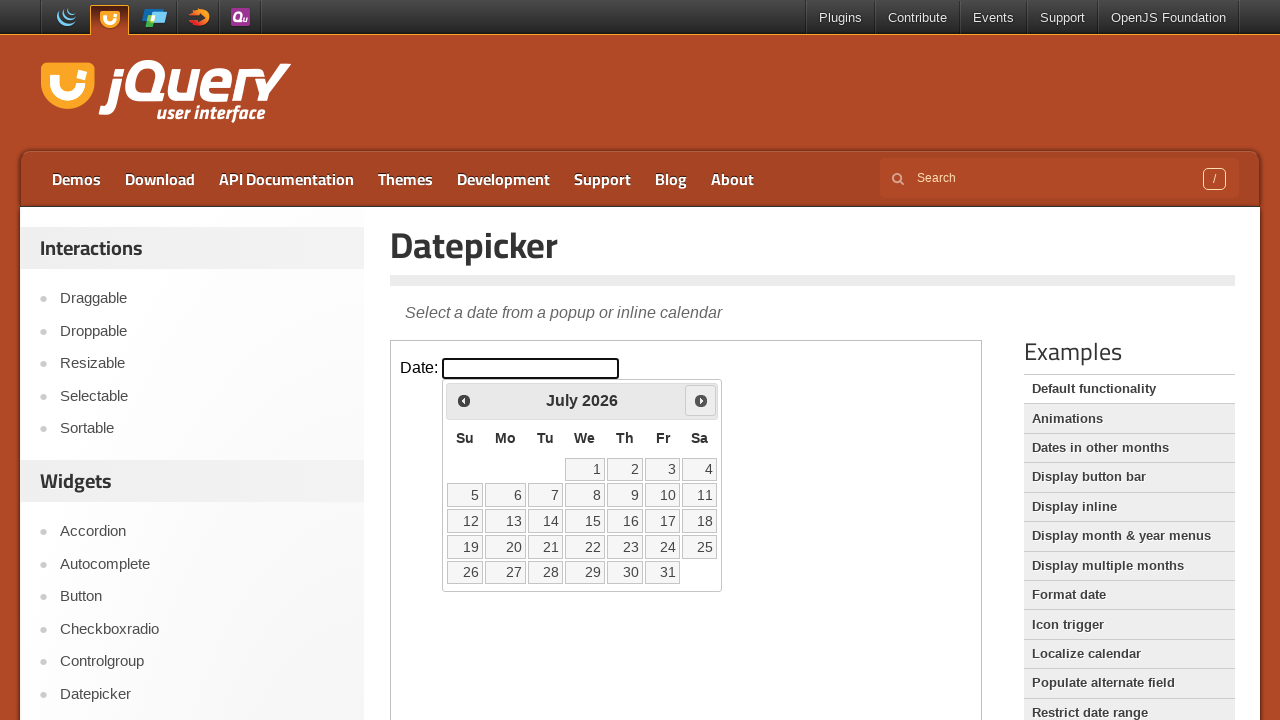

Clicked next button to advance to next month at (701, 400) on iframe.demo-frame >> internal:control=enter-frame >> a.ui-datepicker-next
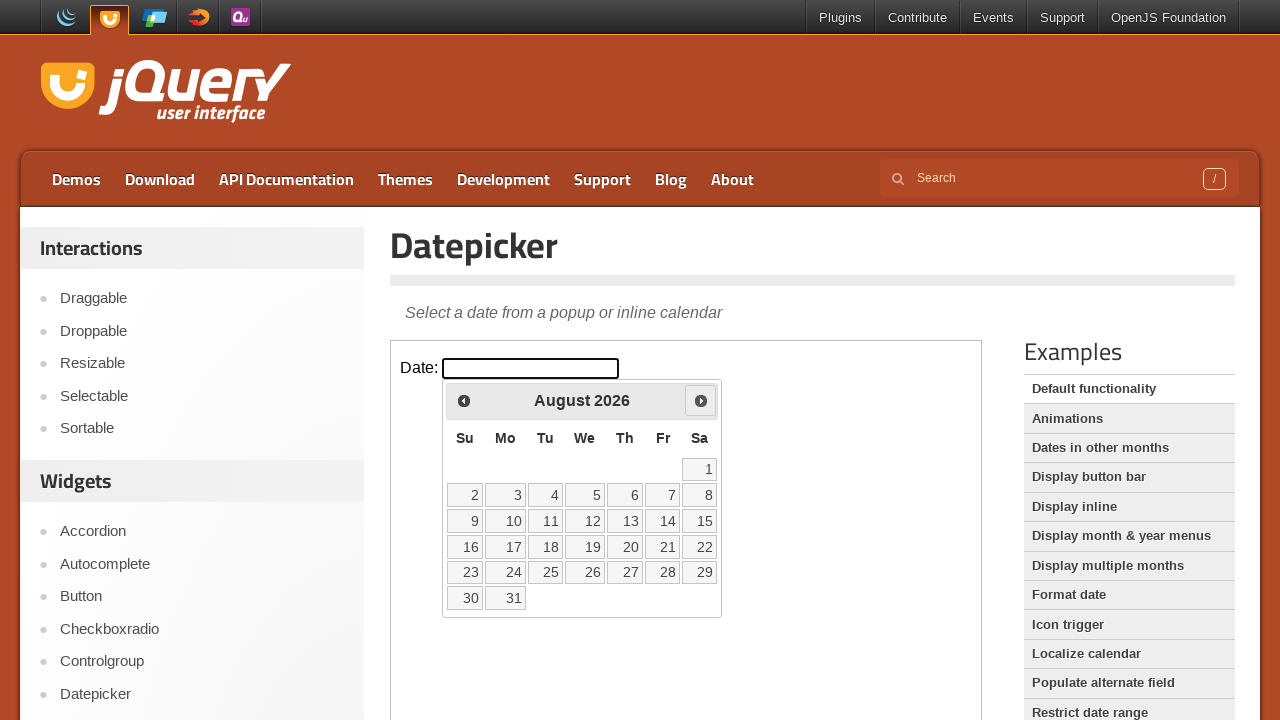

Waited 300ms for month transition animation
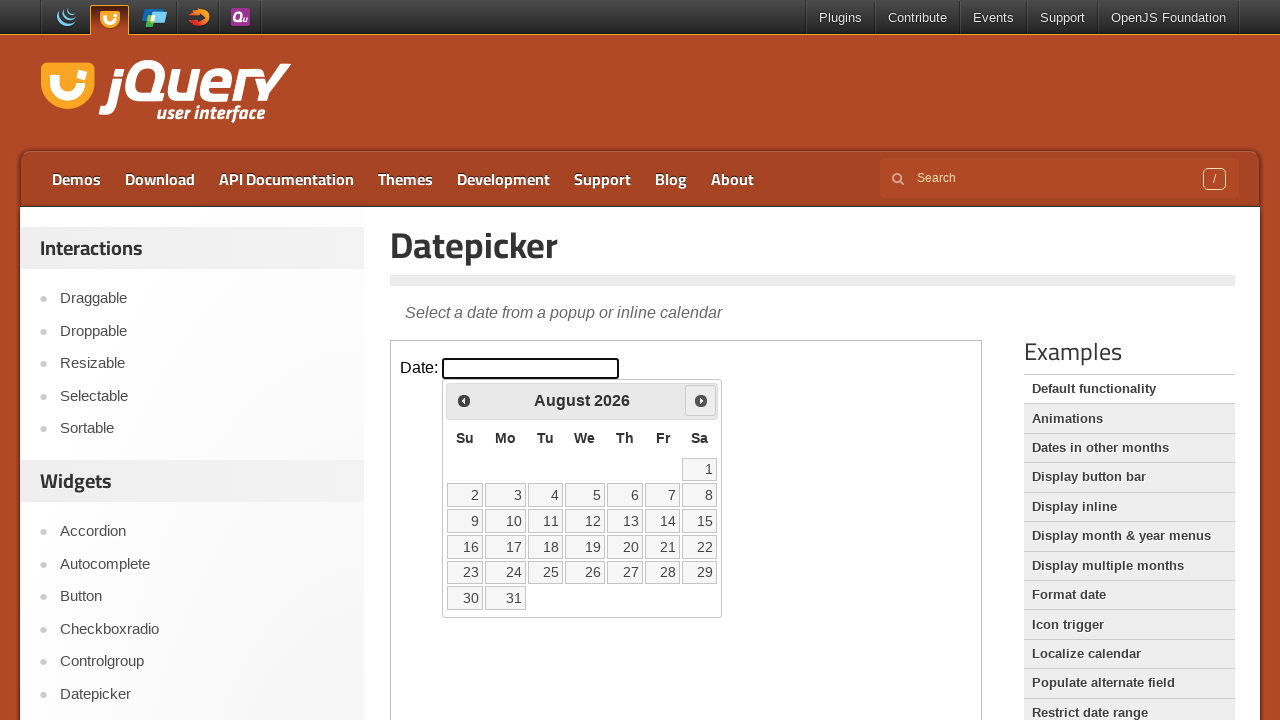

Retrieved current month/year: August 2026
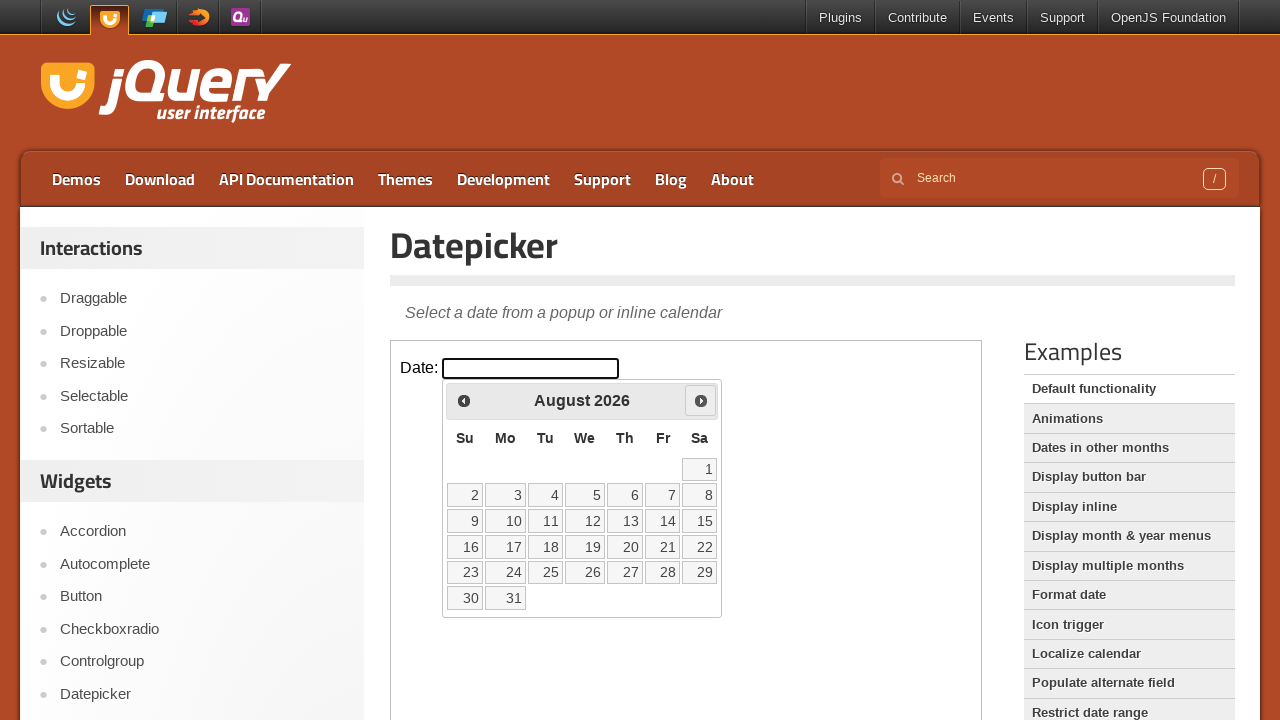

Clicked next button to advance to next month at (701, 400) on iframe.demo-frame >> internal:control=enter-frame >> a.ui-datepicker-next
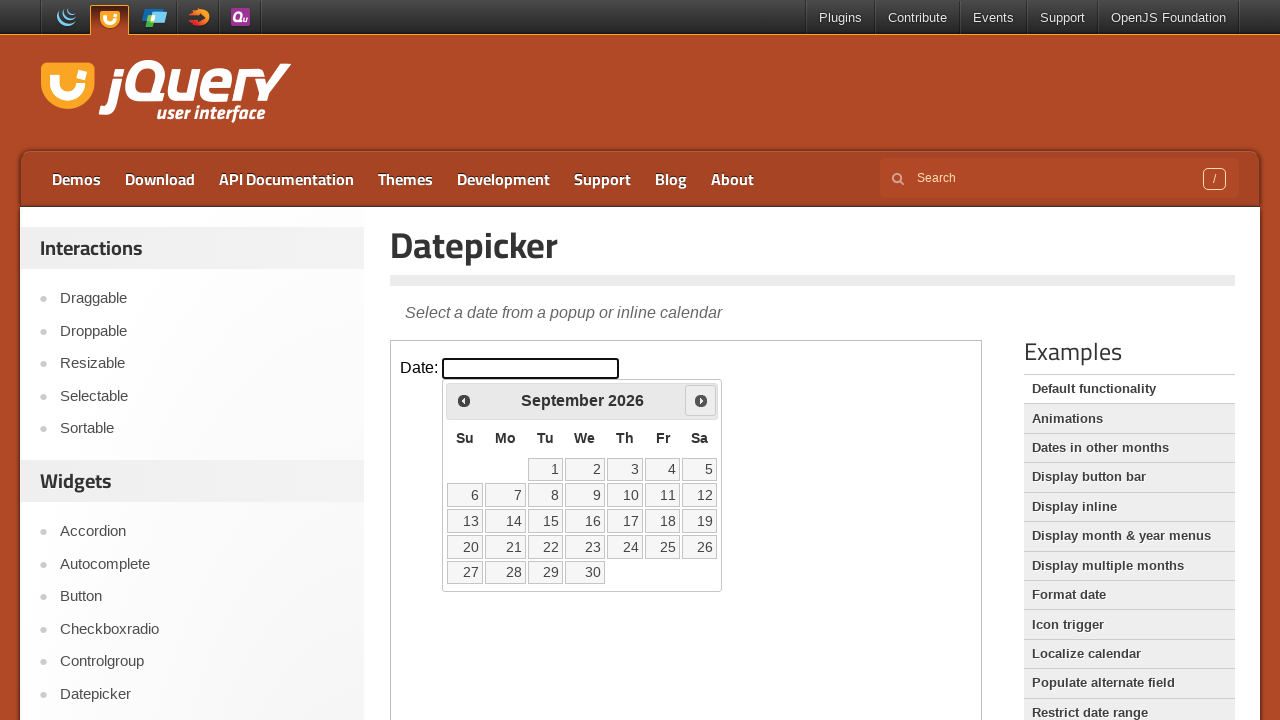

Waited 300ms for month transition animation
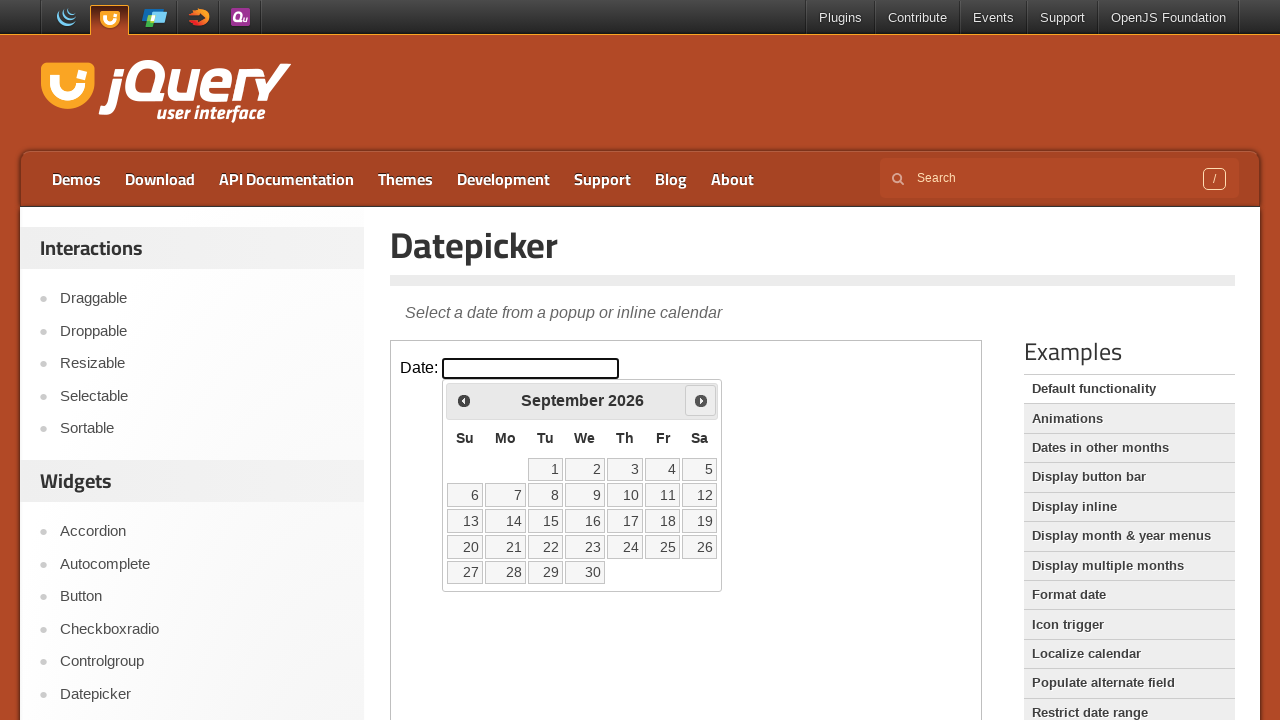

Retrieved current month/year: September 2026
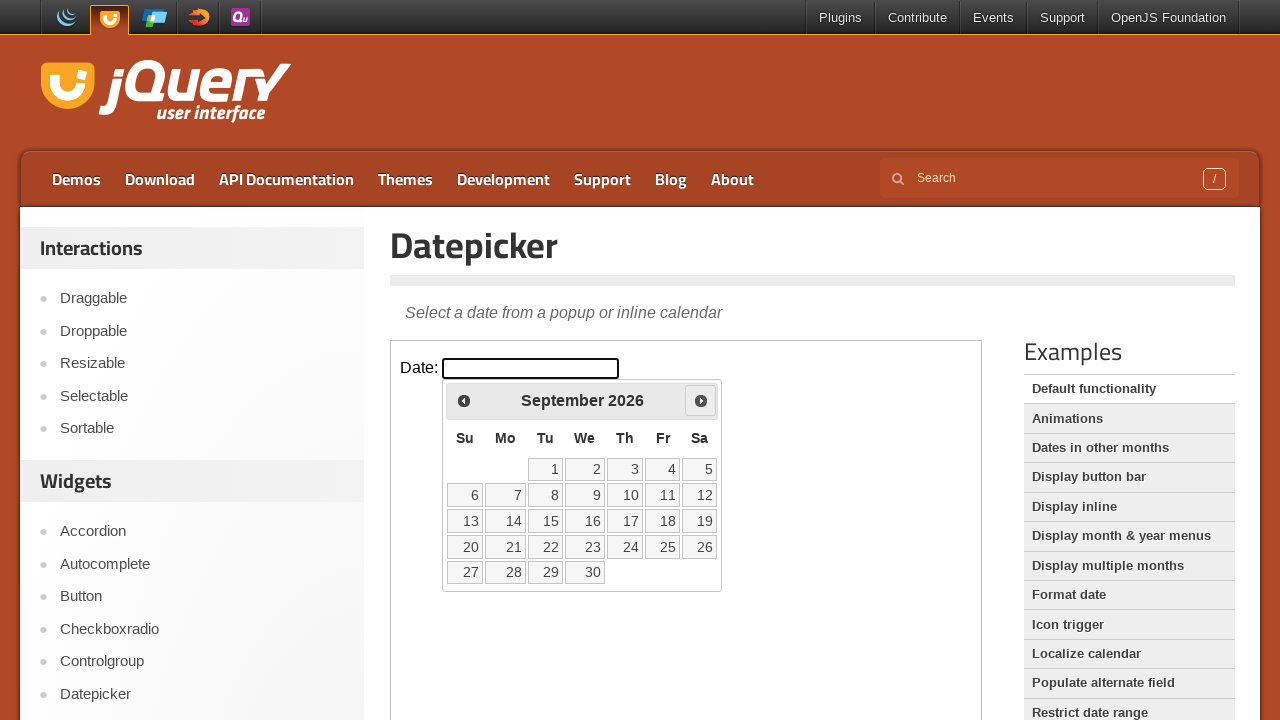

Clicked next button to advance to next month at (701, 400) on iframe.demo-frame >> internal:control=enter-frame >> a.ui-datepicker-next
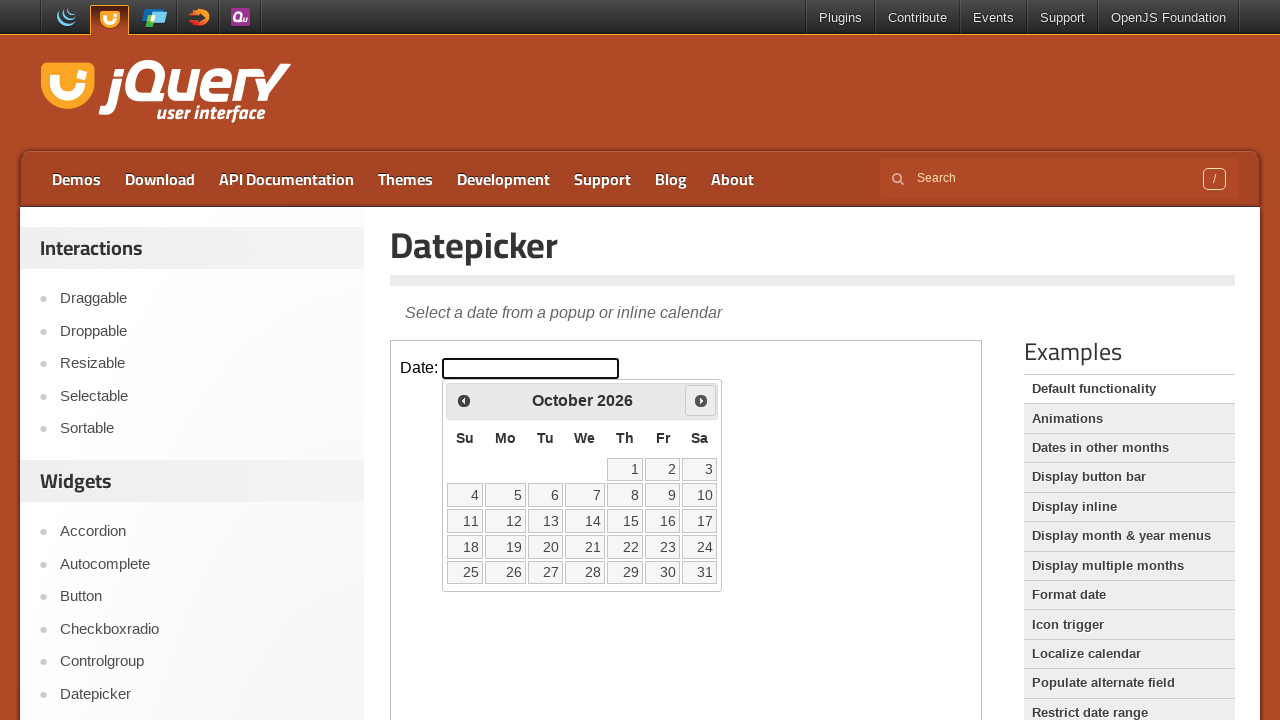

Waited 300ms for month transition animation
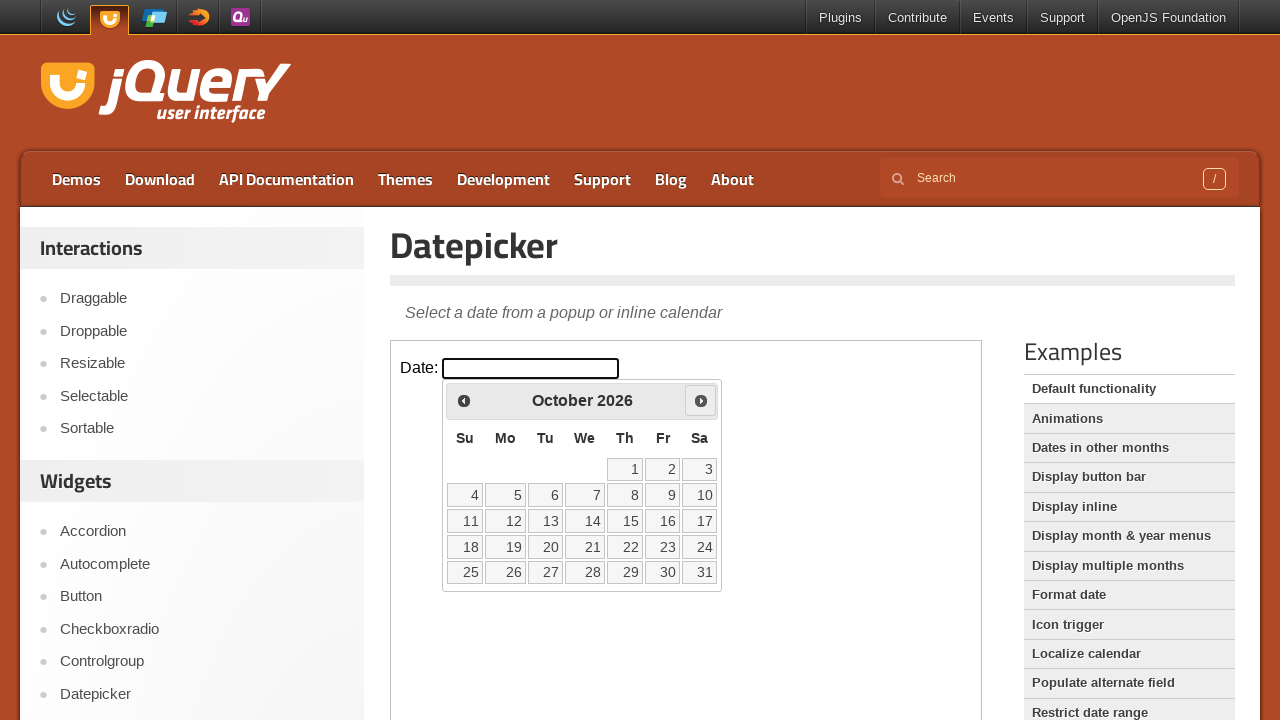

Retrieved current month/year: October 2026
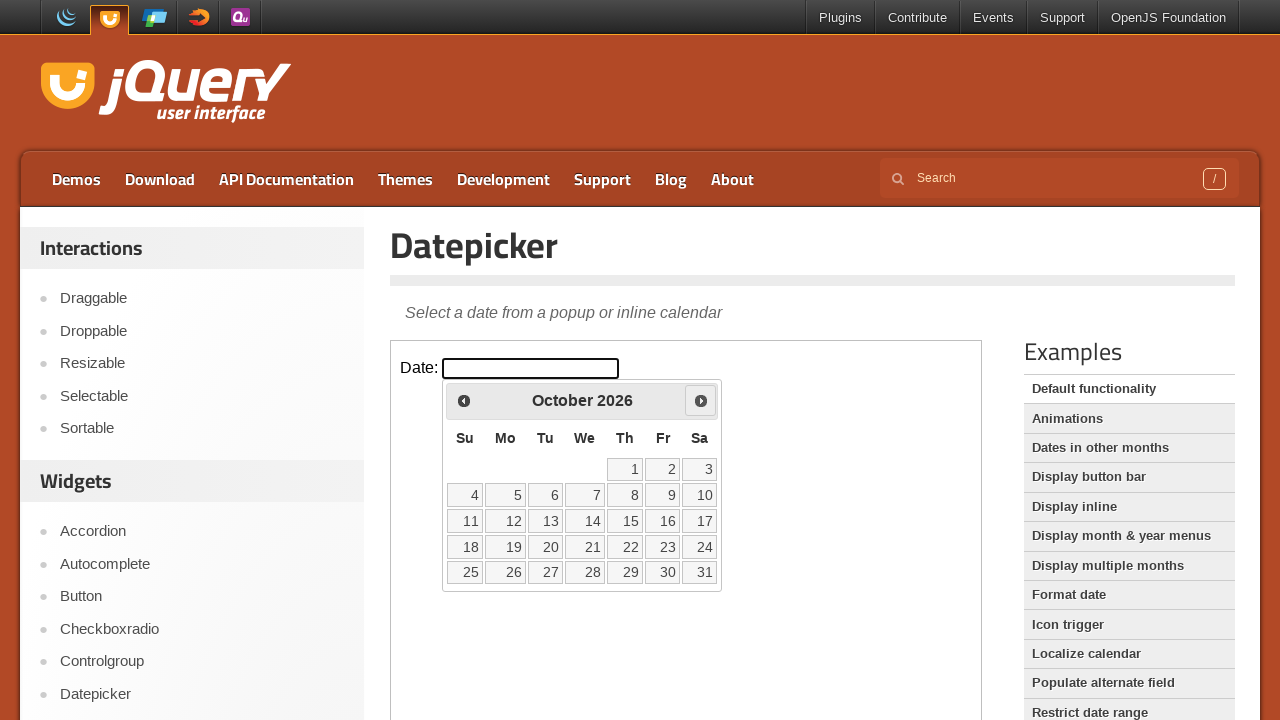

Clicked next button to advance to next month at (701, 400) on iframe.demo-frame >> internal:control=enter-frame >> a.ui-datepicker-next
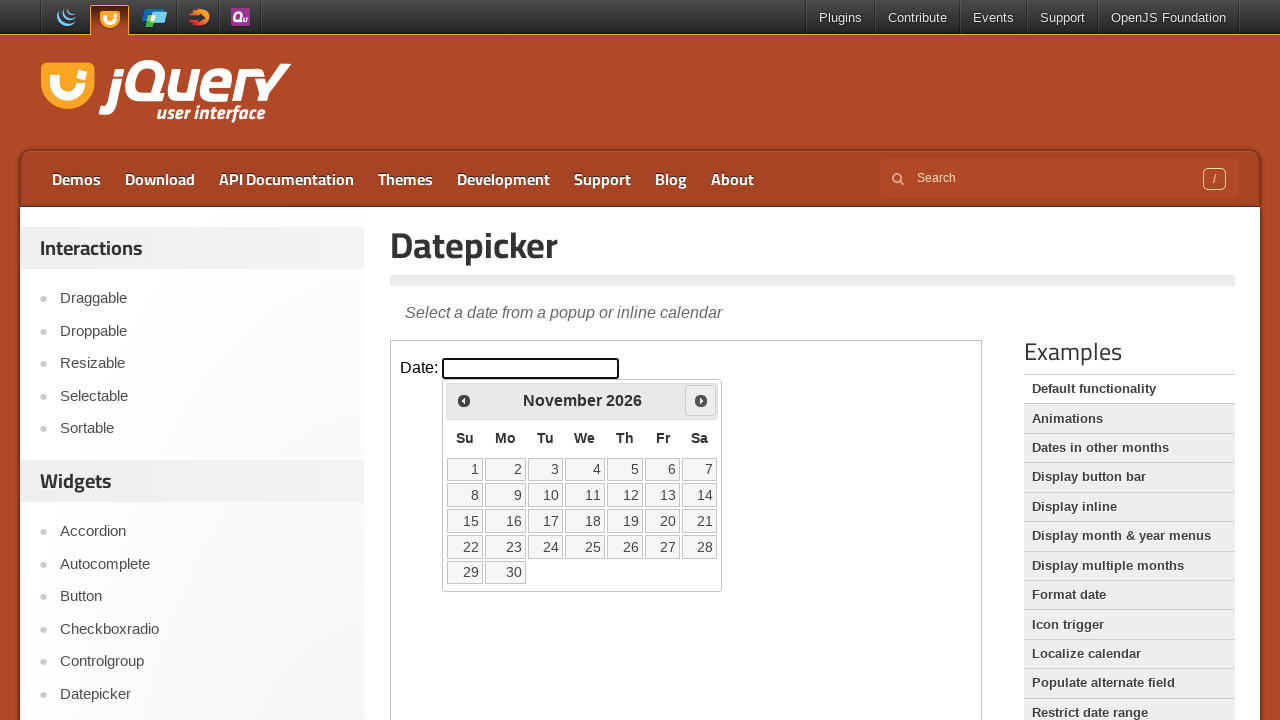

Waited 300ms for month transition animation
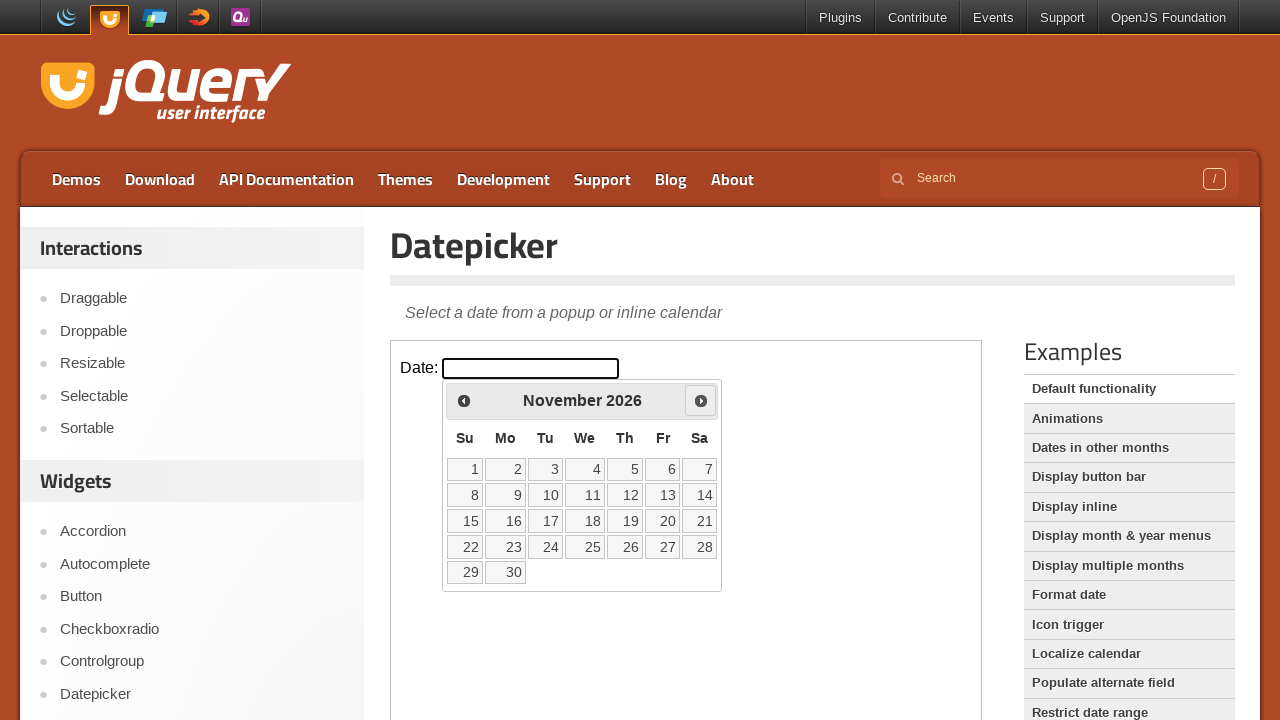

Retrieved current month/year: November 2026
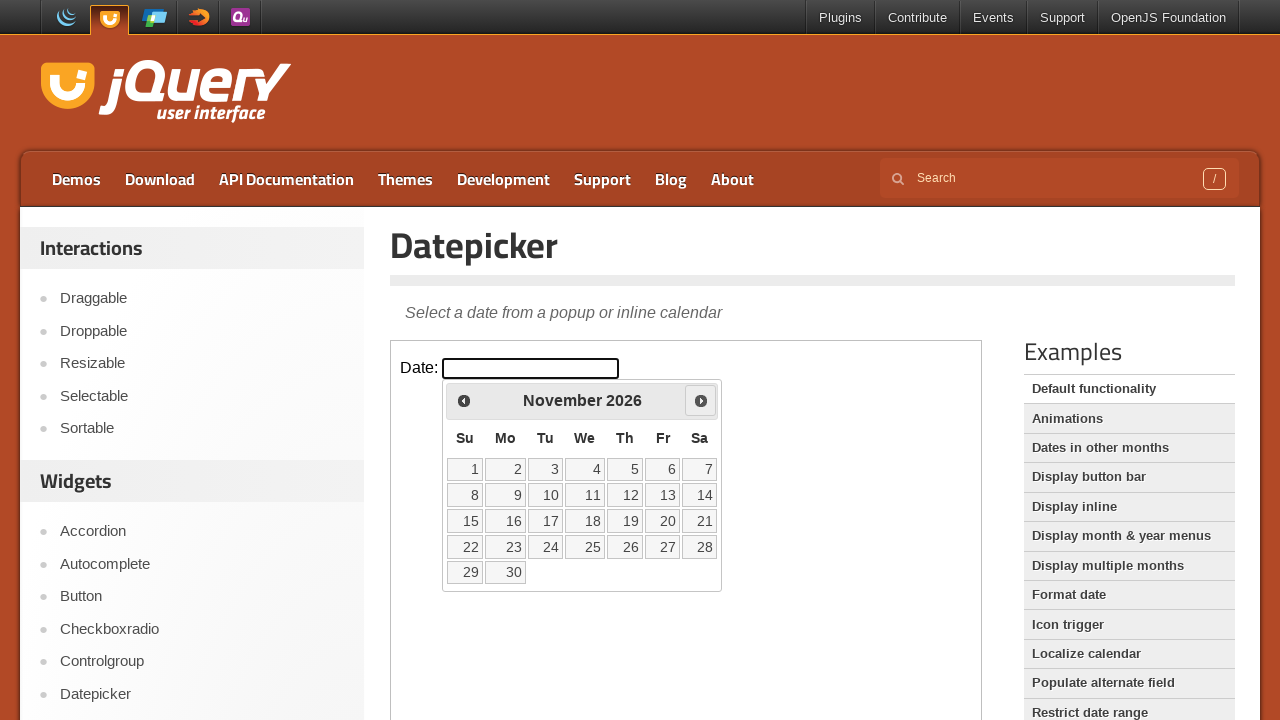

Clicked next button to advance to next month at (701, 400) on iframe.demo-frame >> internal:control=enter-frame >> a.ui-datepicker-next
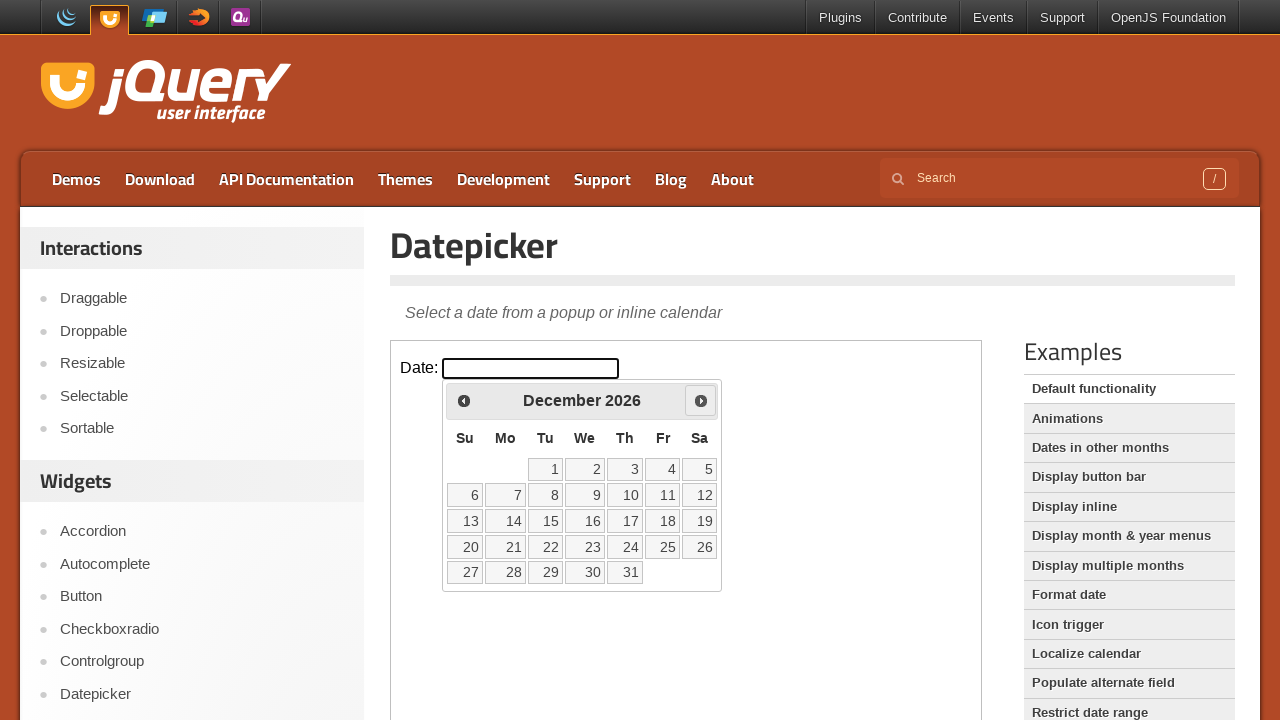

Waited 300ms for month transition animation
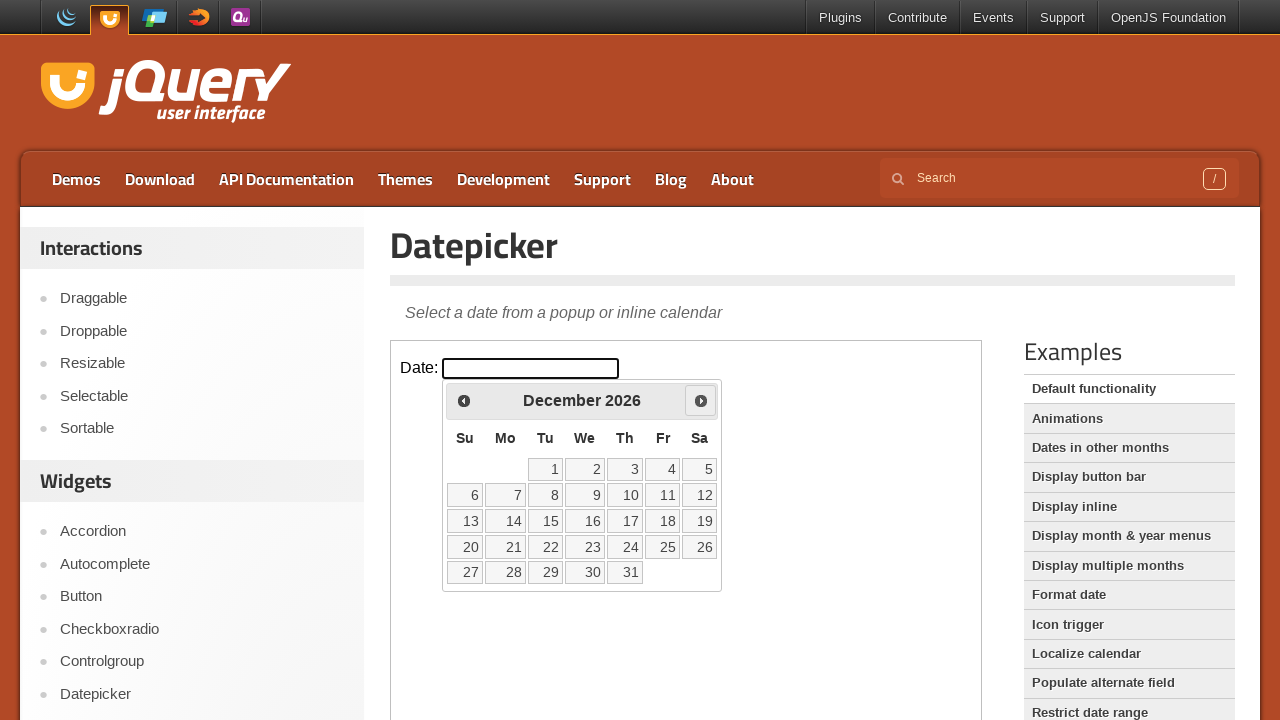

Retrieved current month/year: December 2026
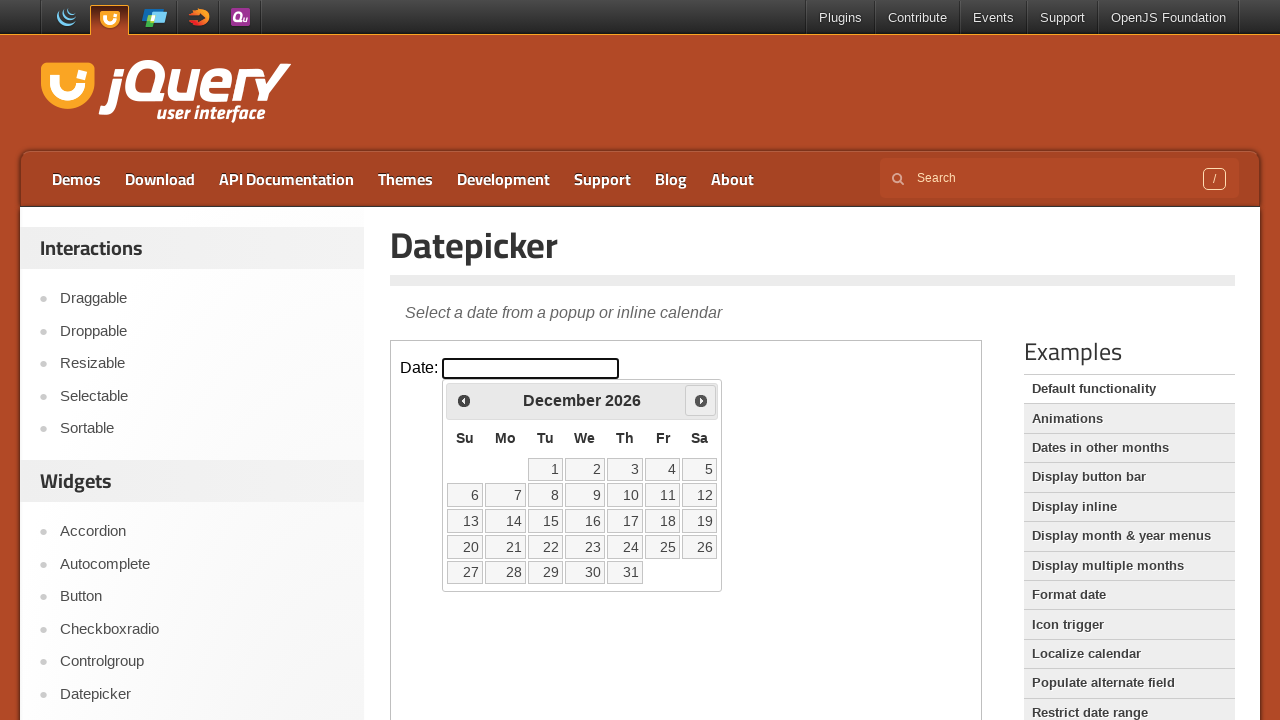

Clicked next button to advance to next month at (701, 400) on iframe.demo-frame >> internal:control=enter-frame >> a.ui-datepicker-next
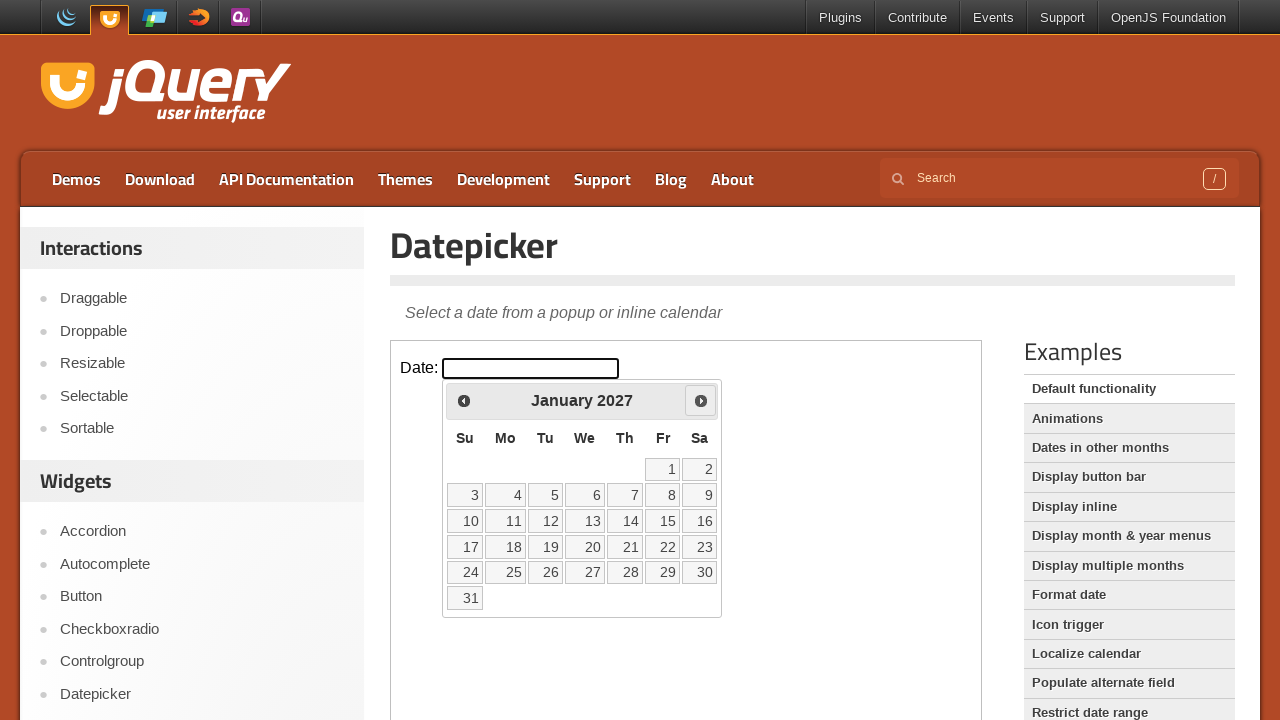

Waited 300ms for month transition animation
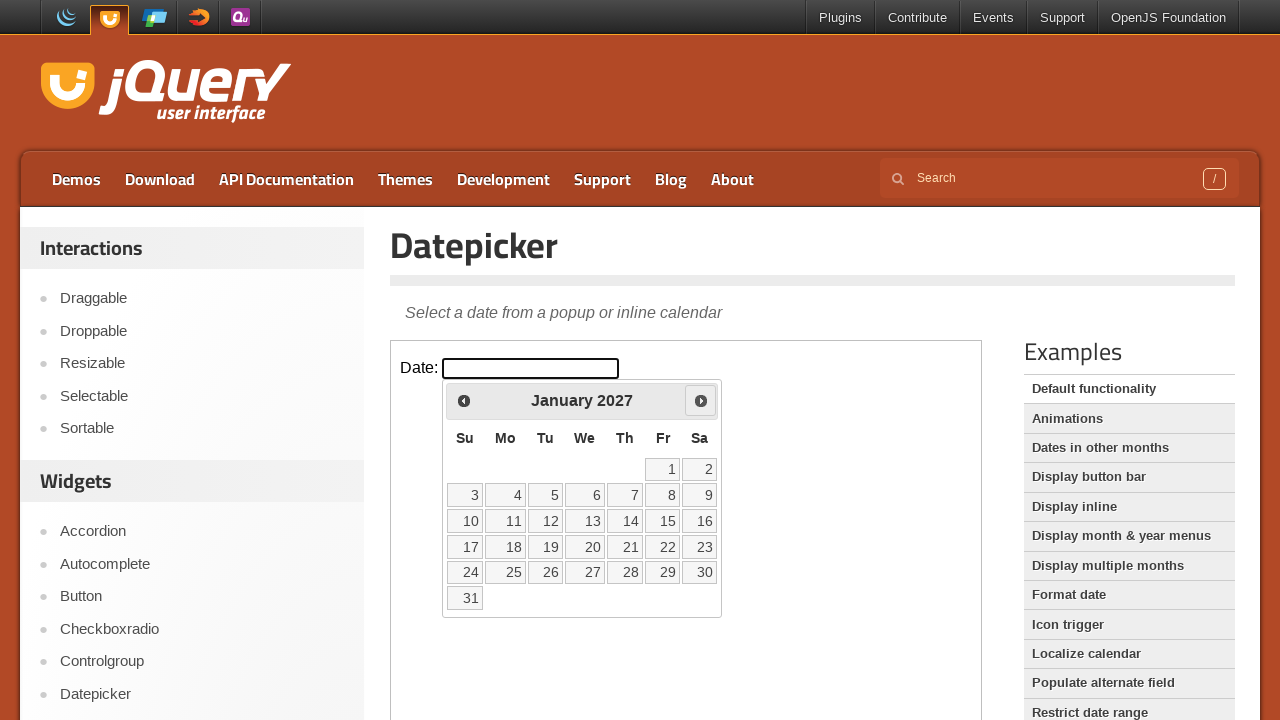

Retrieved current month/year: January 2027
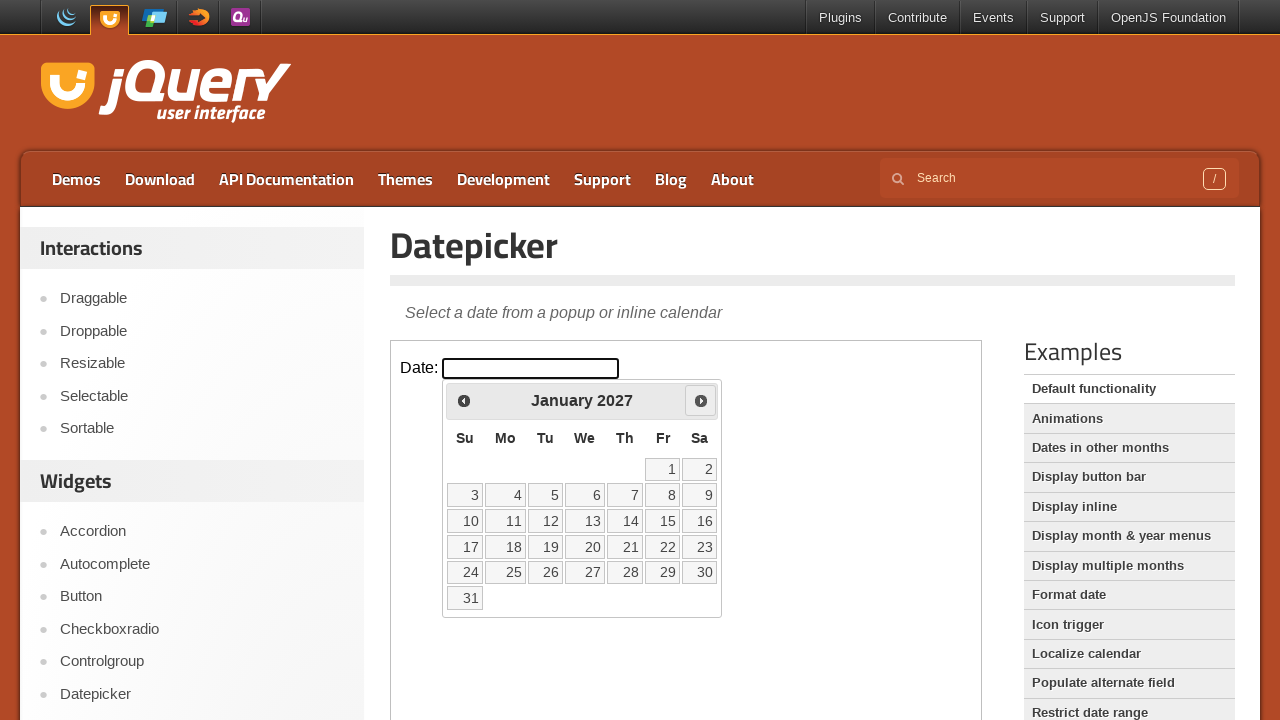

Clicked next button to advance to next month at (701, 400) on iframe.demo-frame >> internal:control=enter-frame >> a.ui-datepicker-next
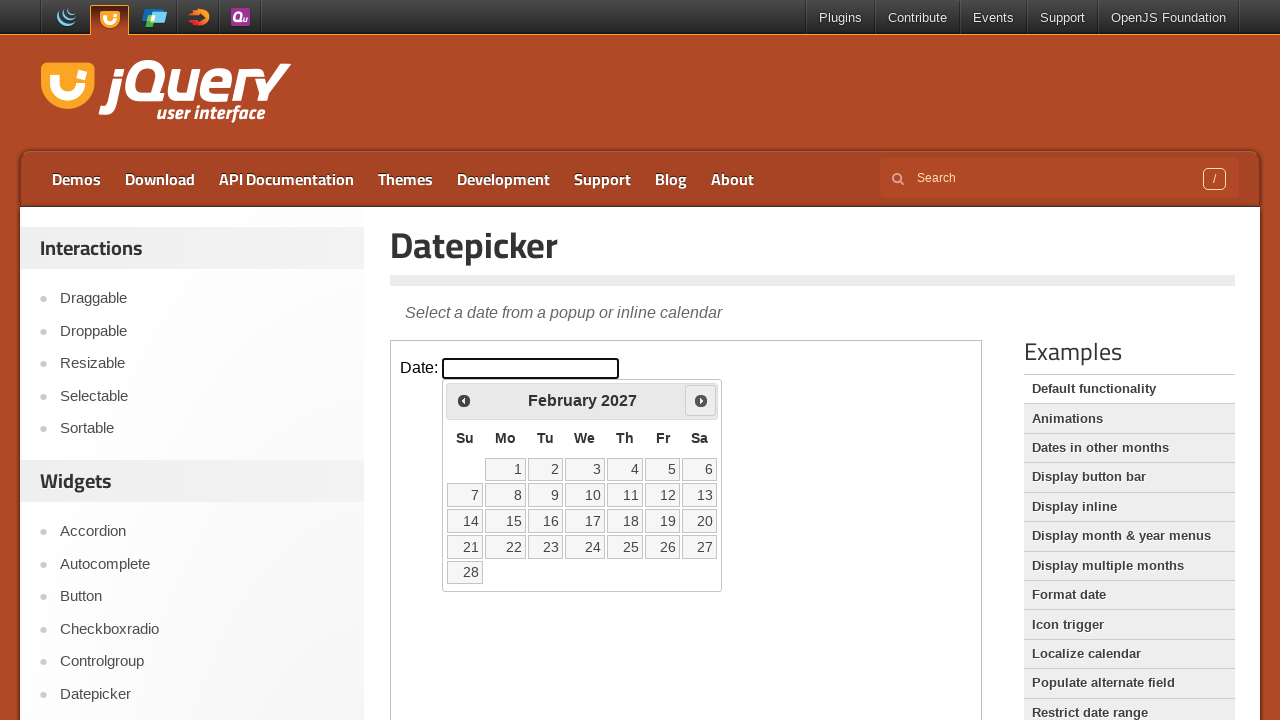

Waited 300ms for month transition animation
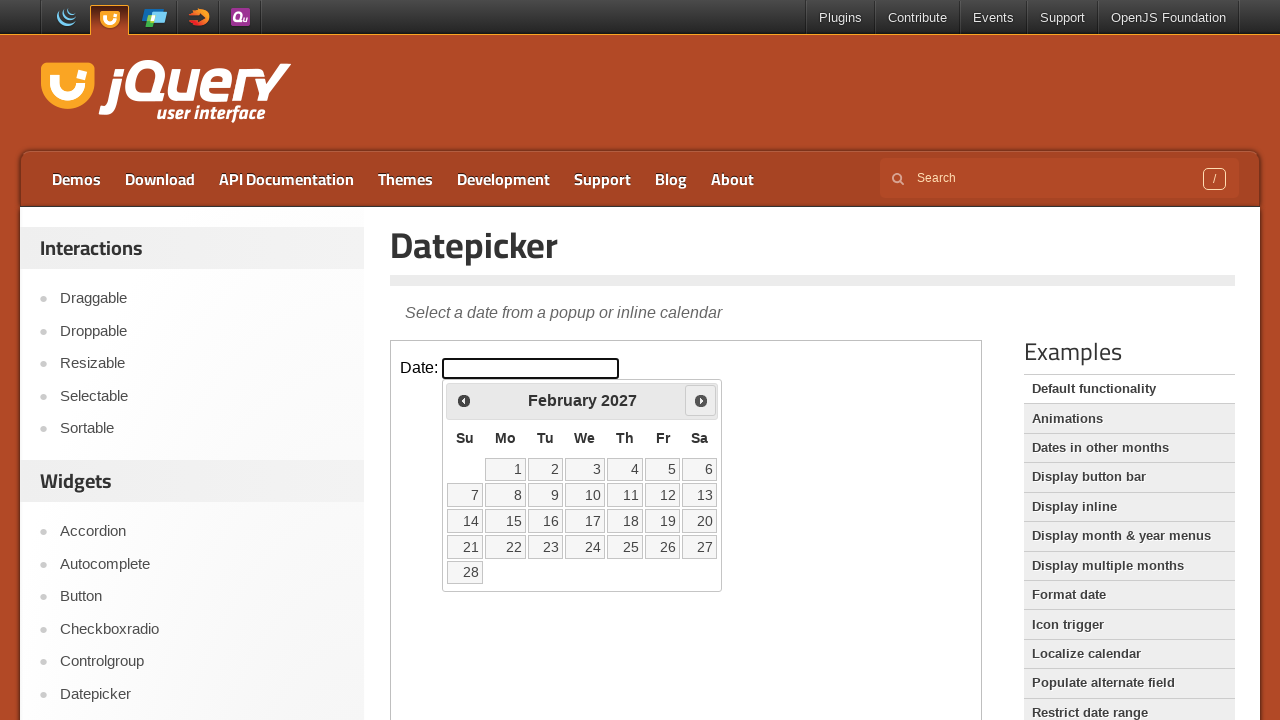

Retrieved current month/year: February 2027
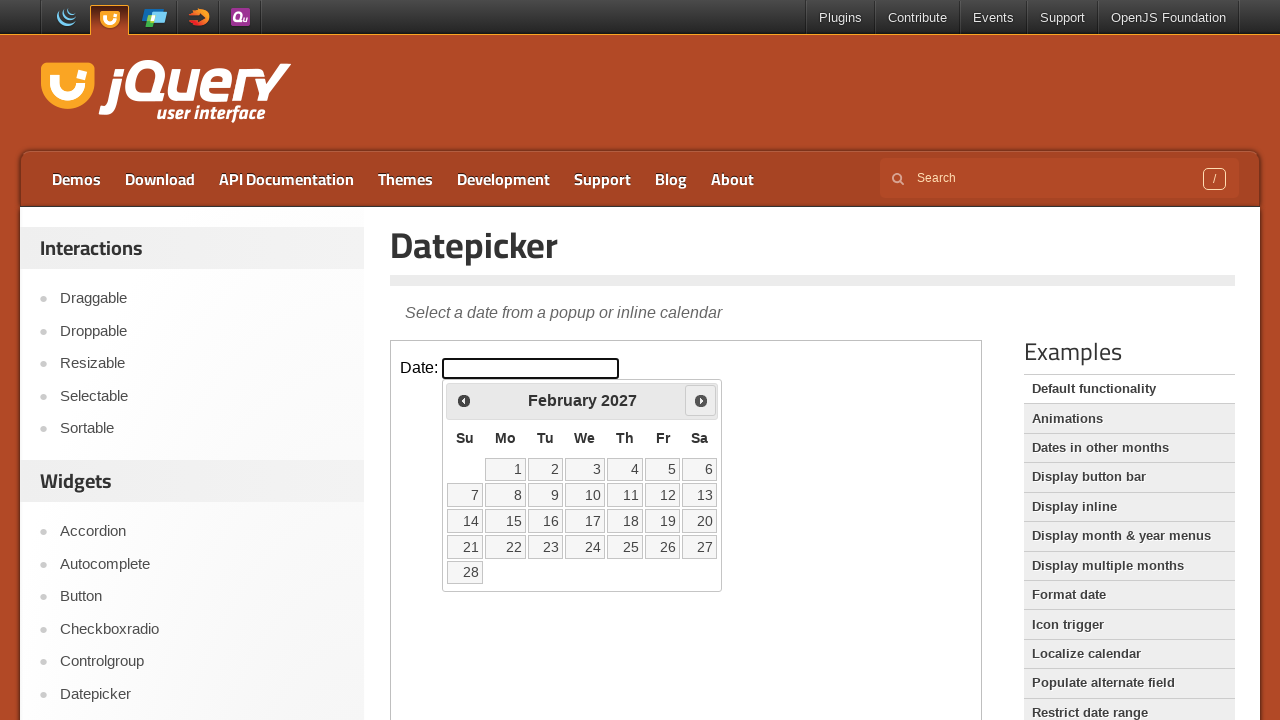

Clicked next button to advance to next month at (701, 400) on iframe.demo-frame >> internal:control=enter-frame >> a.ui-datepicker-next
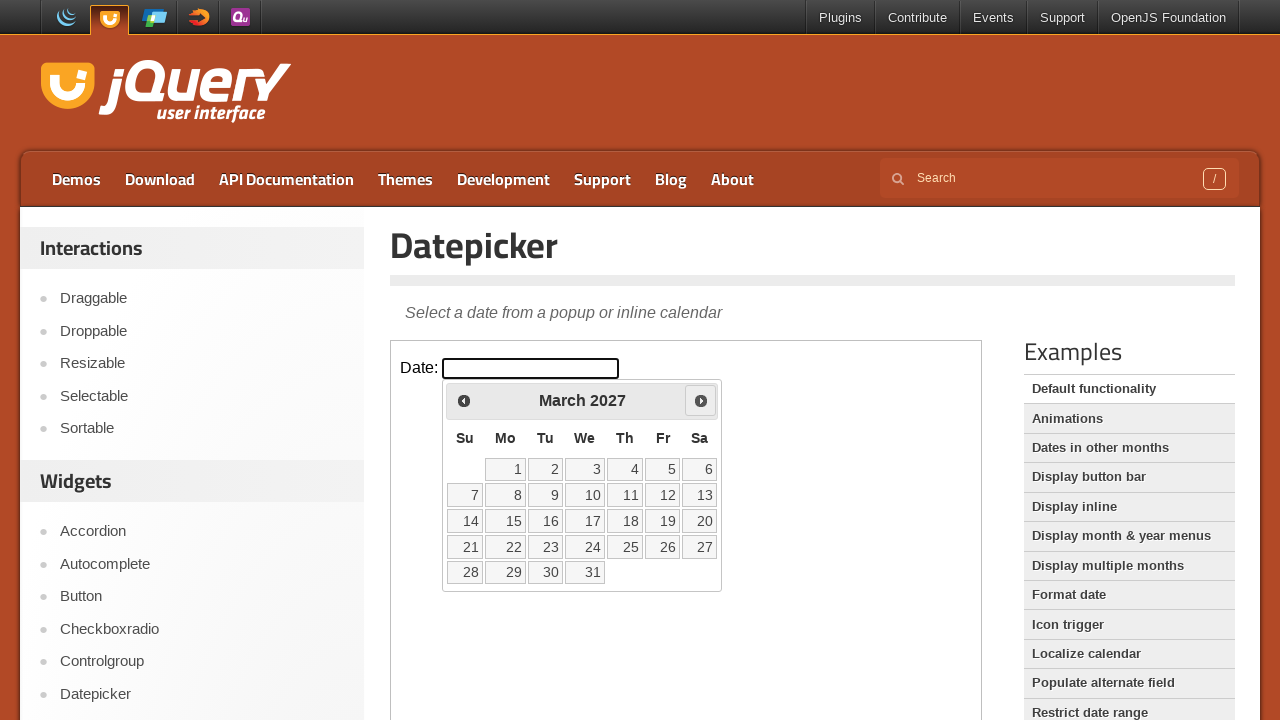

Waited 300ms for month transition animation
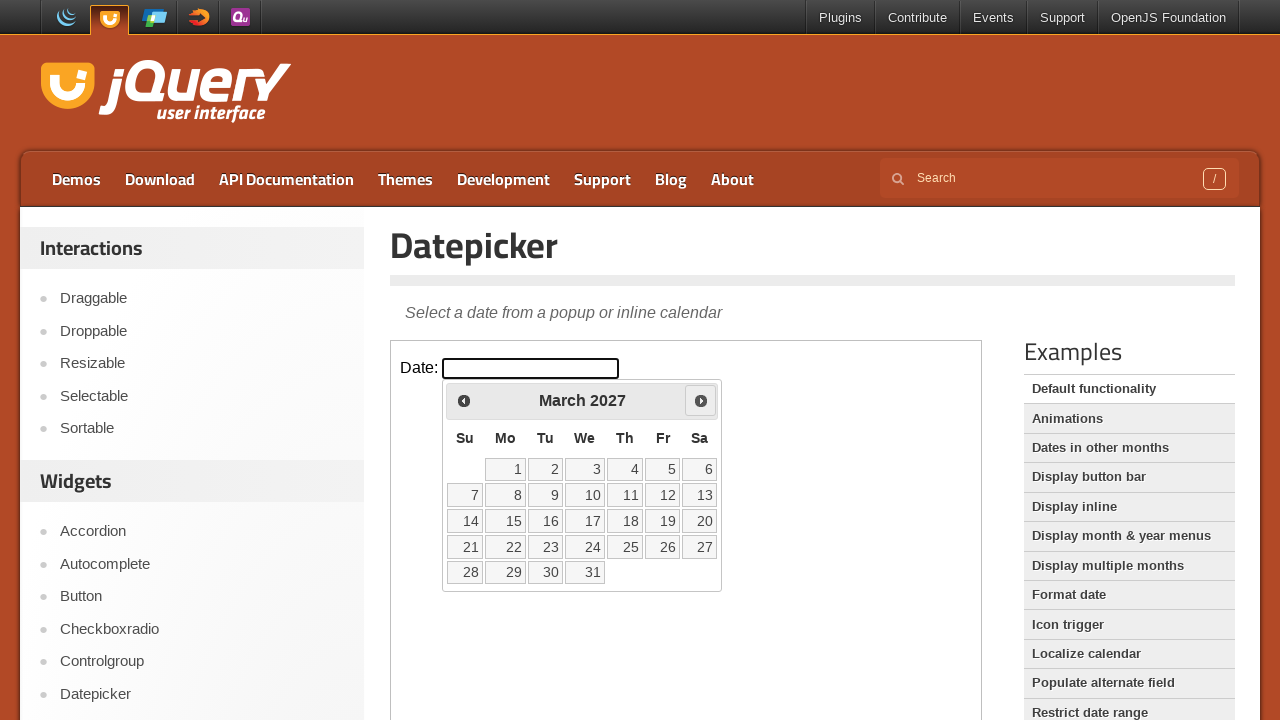

Retrieved current month/year: March 2027
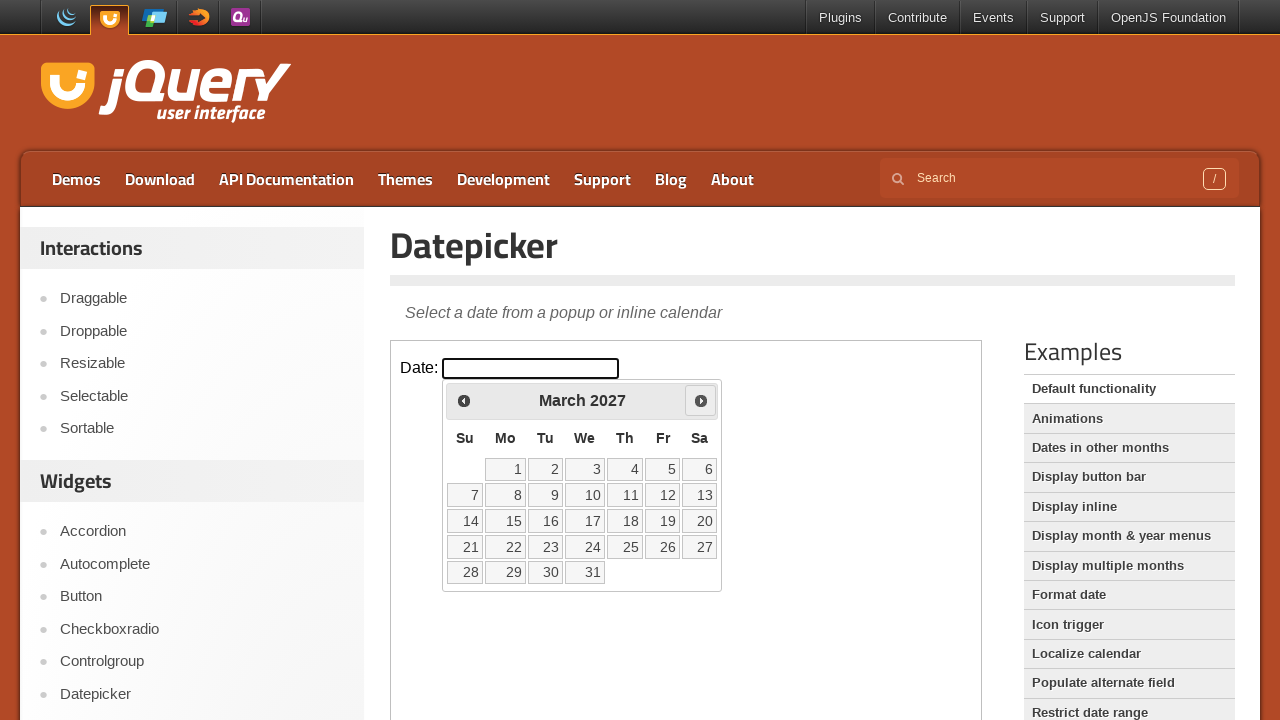

Clicked next button to advance to next month at (701, 400) on iframe.demo-frame >> internal:control=enter-frame >> a.ui-datepicker-next
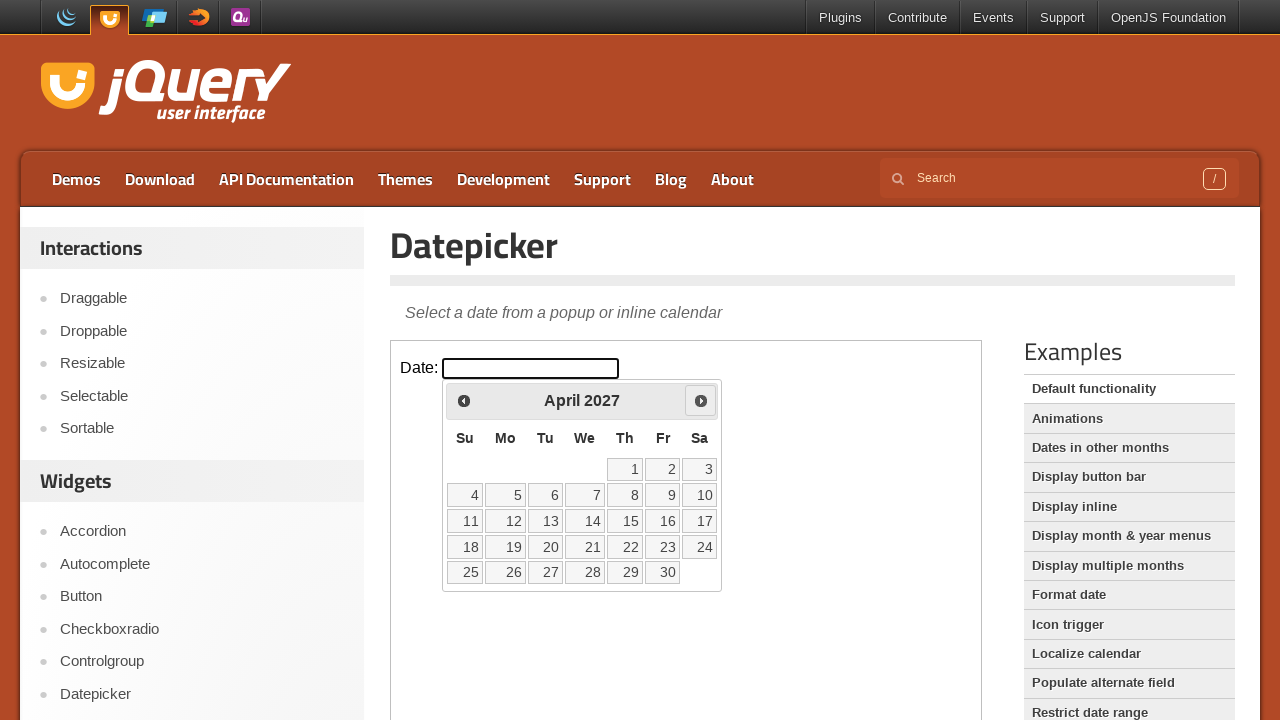

Waited 300ms for month transition animation
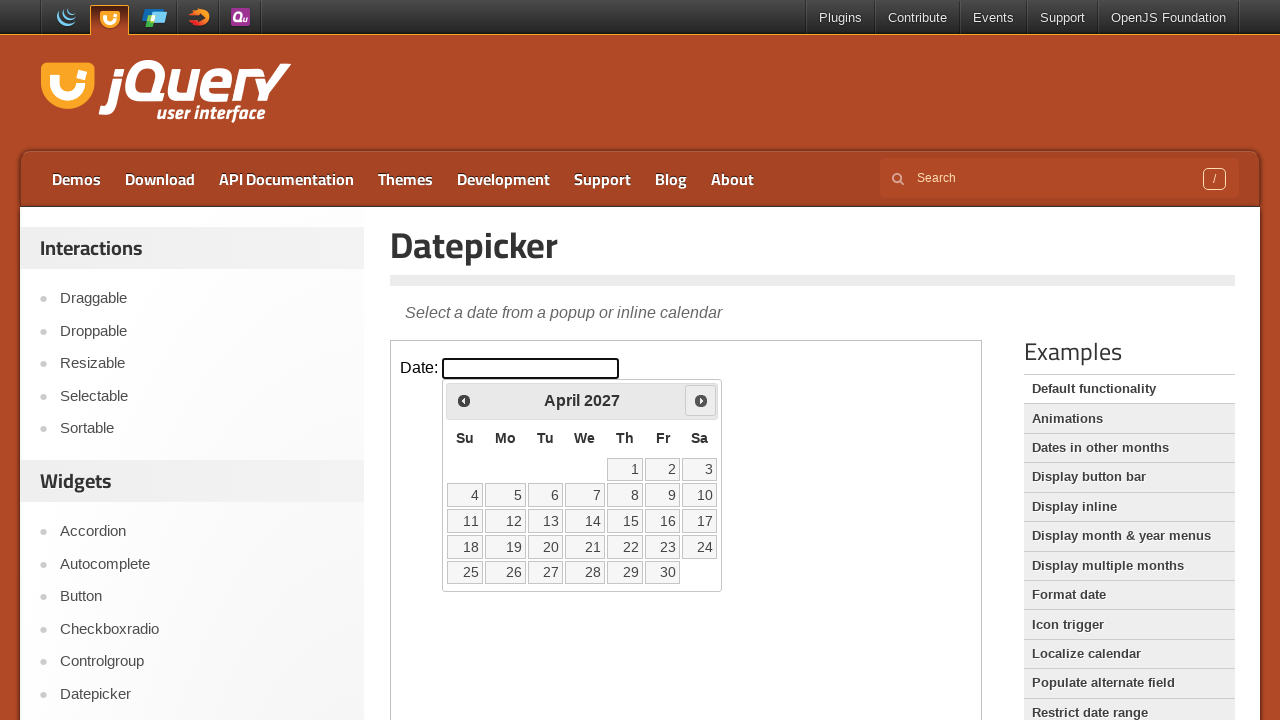

Retrieved current month/year: April 2027
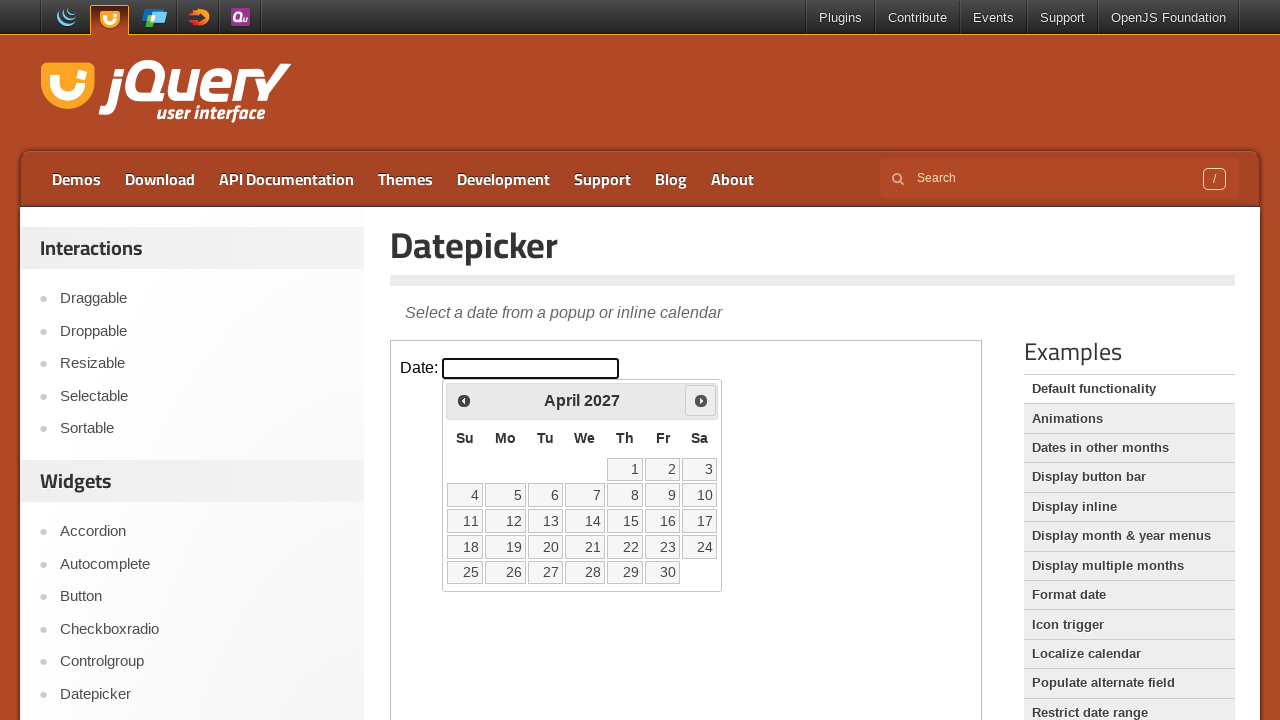

Clicked next button to advance to next month at (701, 400) on iframe.demo-frame >> internal:control=enter-frame >> a.ui-datepicker-next
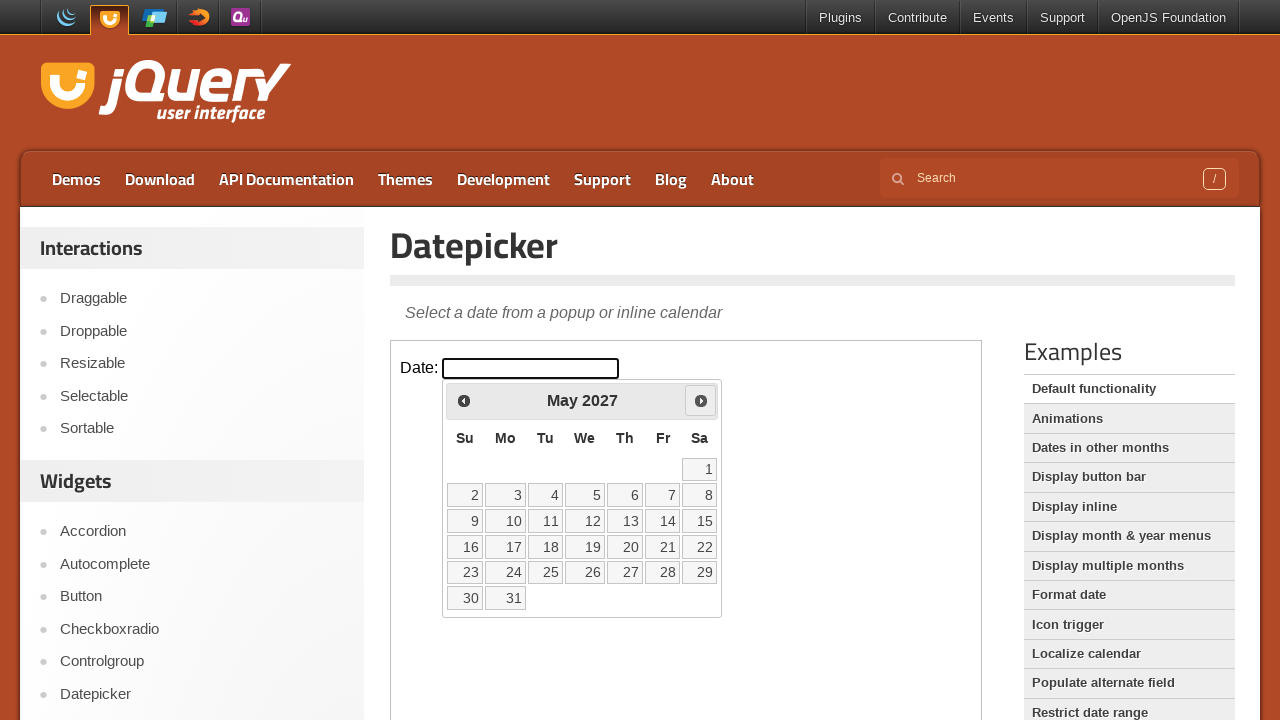

Waited 300ms for month transition animation
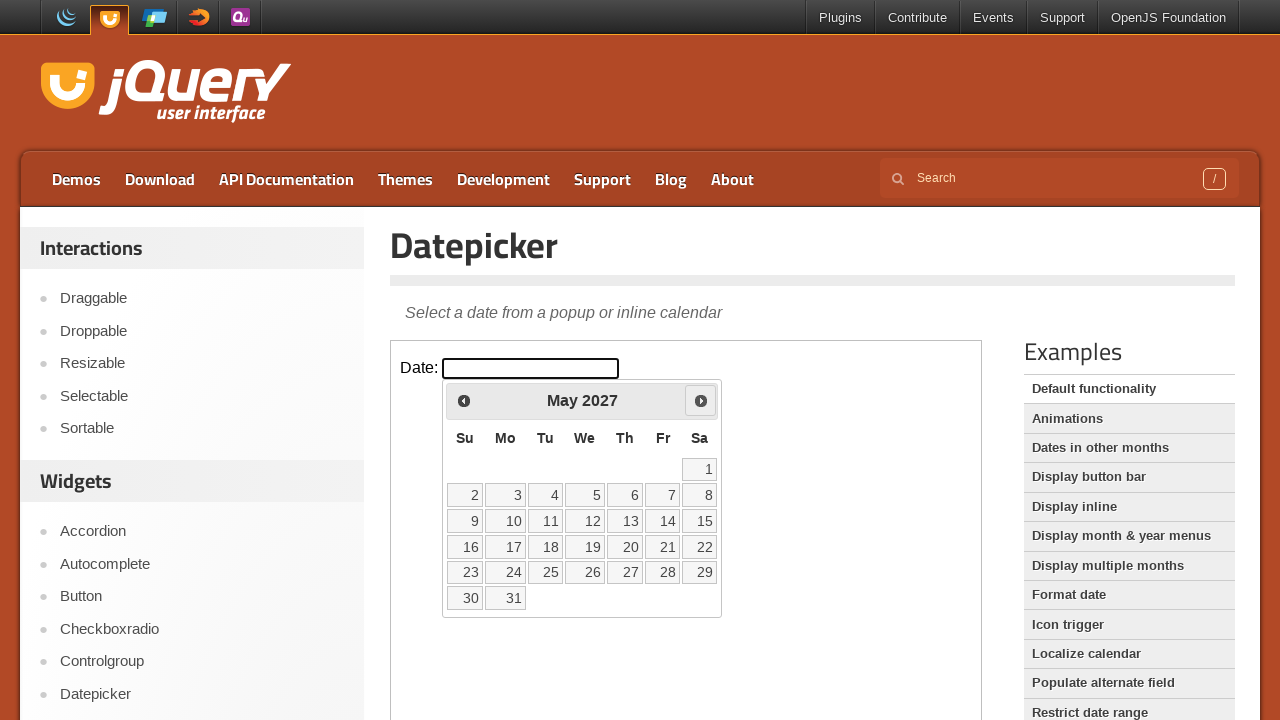

Retrieved current month/year: May 2027
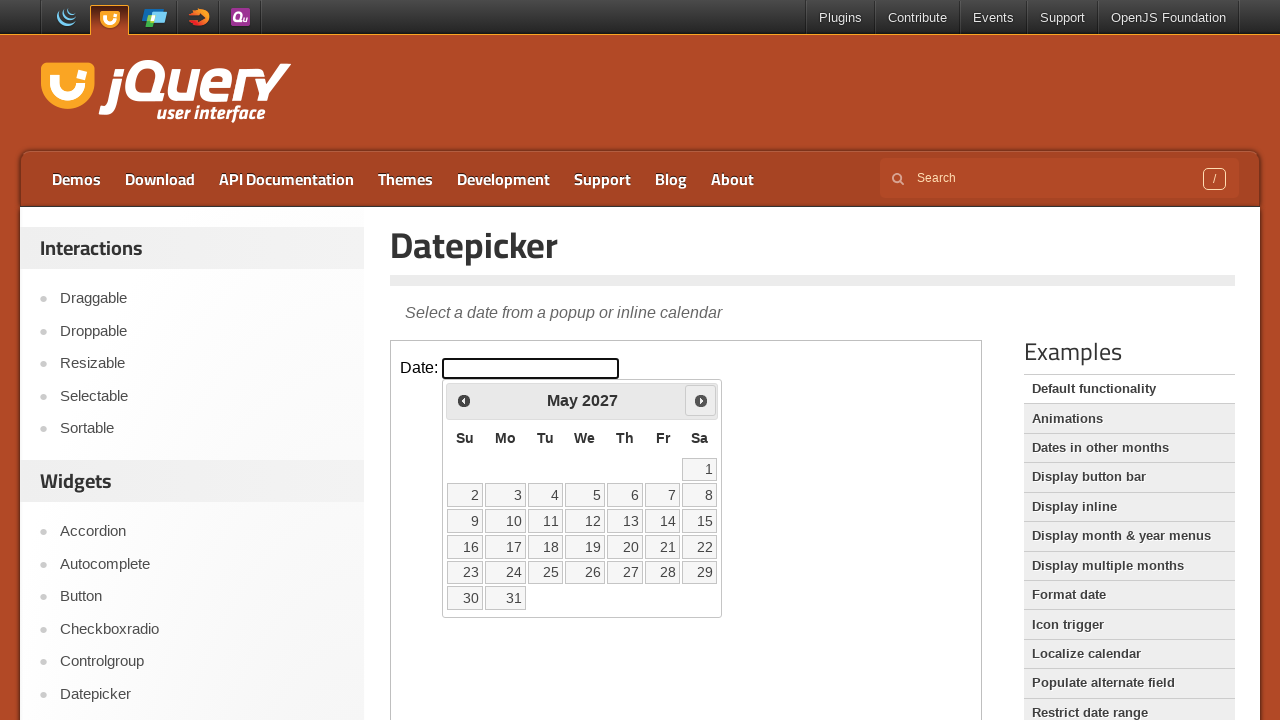

Clicked next button to advance to next month at (701, 400) on iframe.demo-frame >> internal:control=enter-frame >> a.ui-datepicker-next
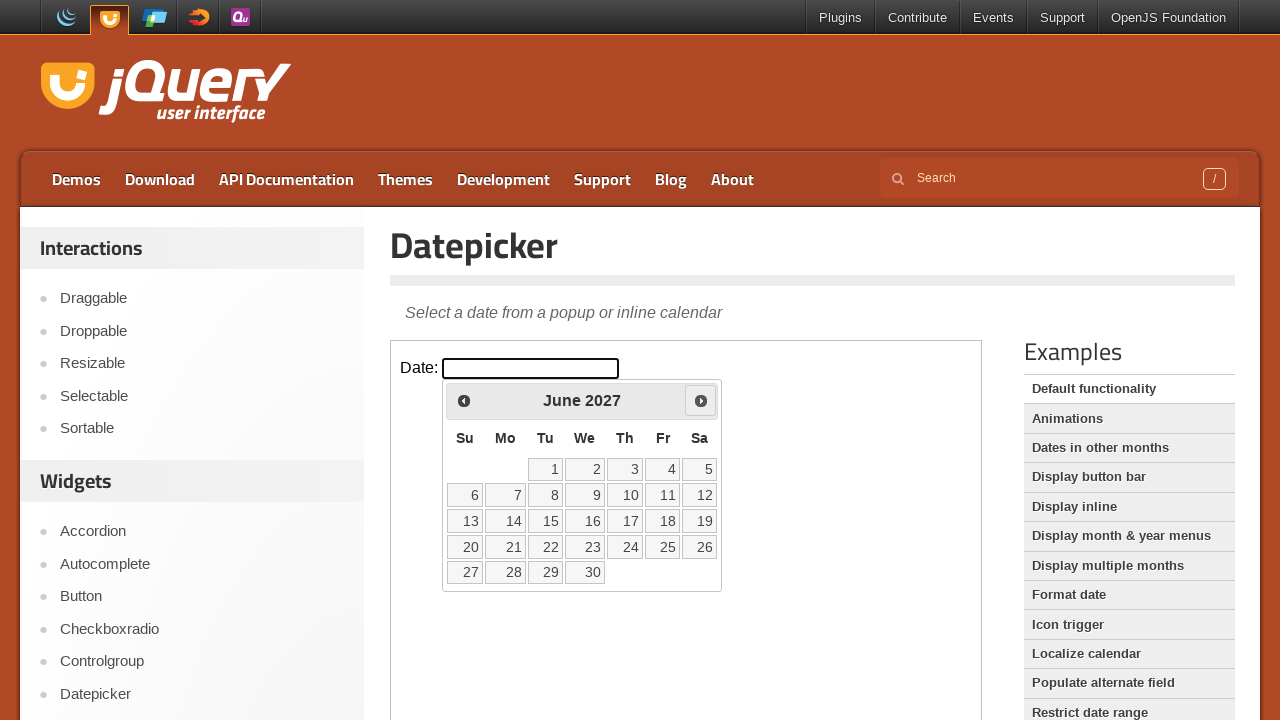

Waited 300ms for month transition animation
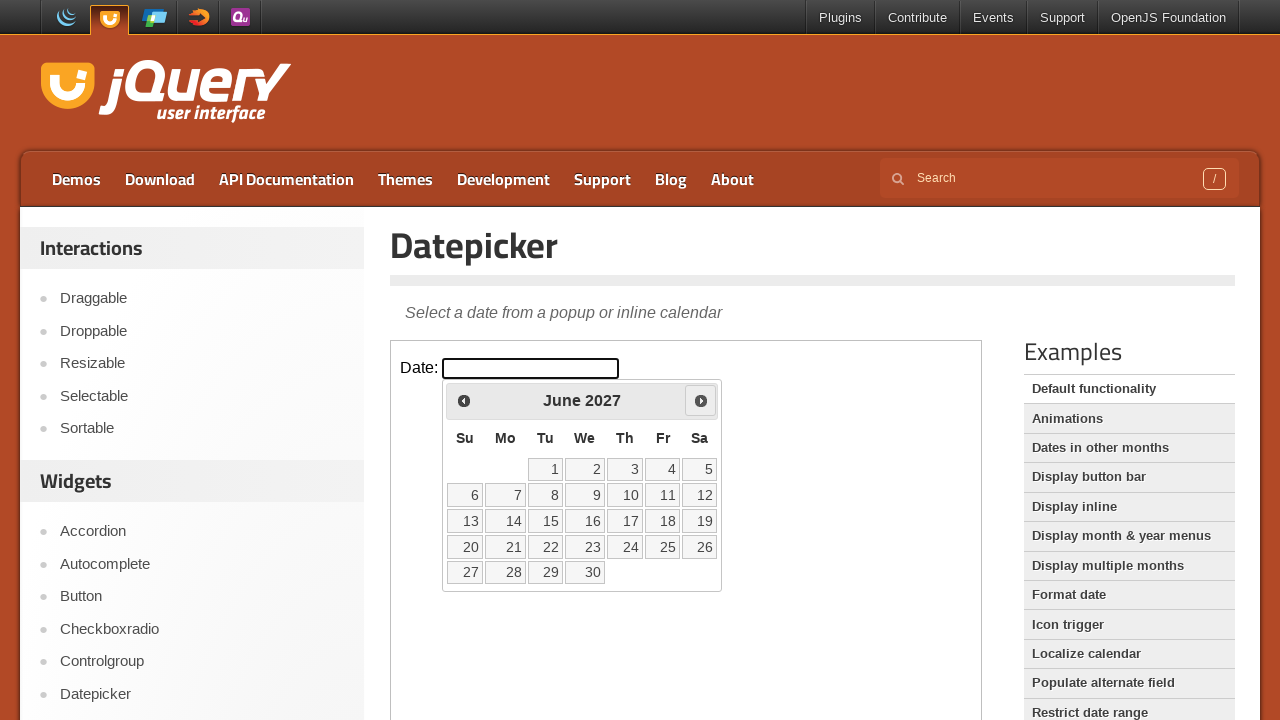

Retrieved current month/year: June 2027
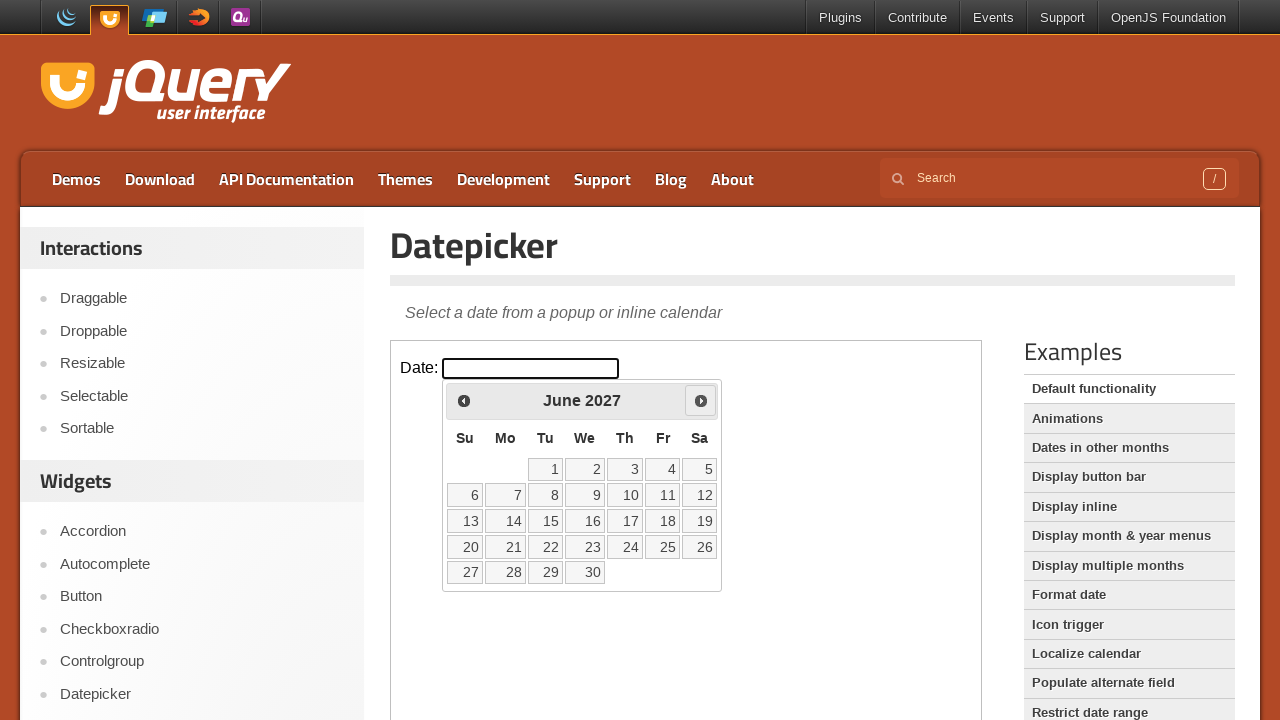

Clicked next button to advance to next month at (701, 400) on iframe.demo-frame >> internal:control=enter-frame >> a.ui-datepicker-next
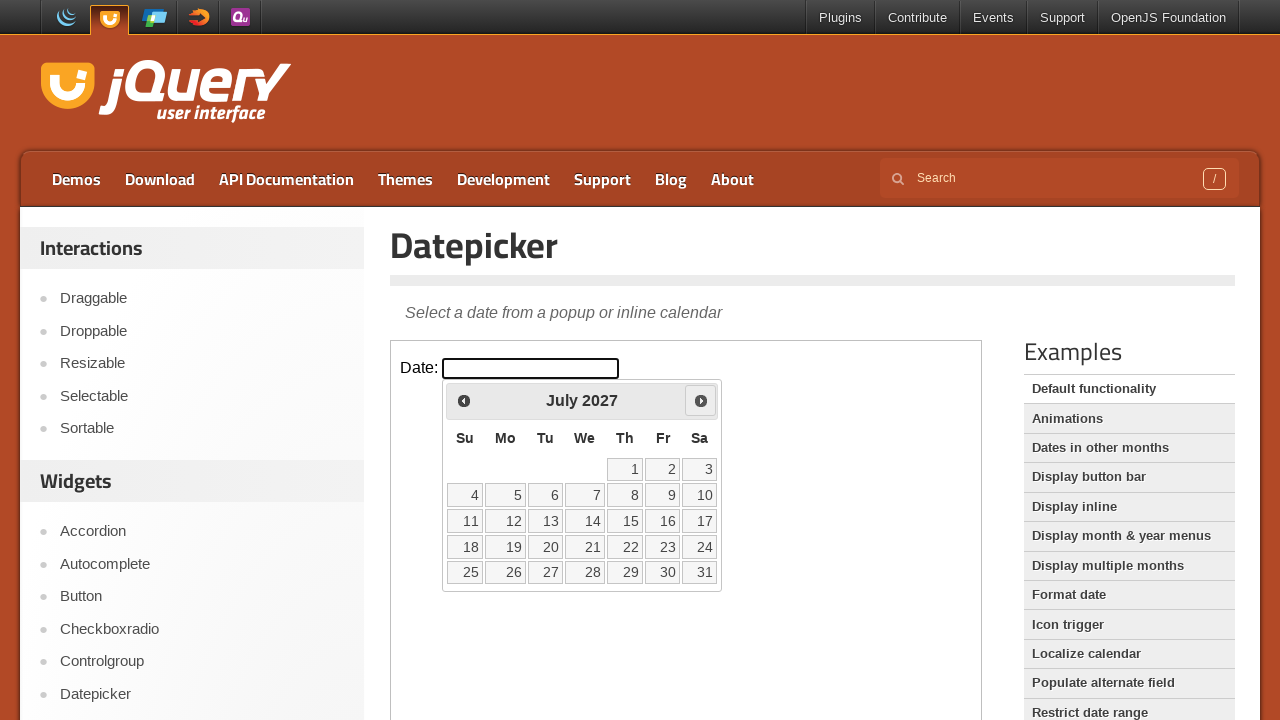

Waited 300ms for month transition animation
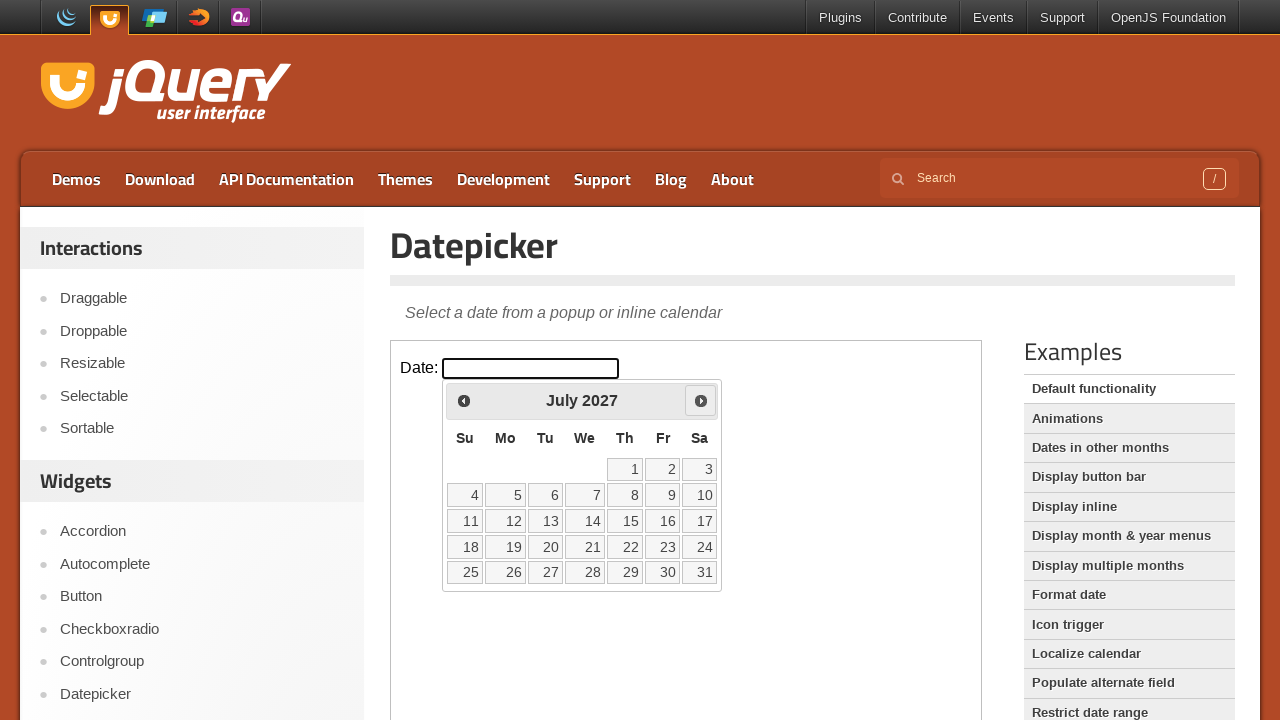

Retrieved current month/year: July 2027
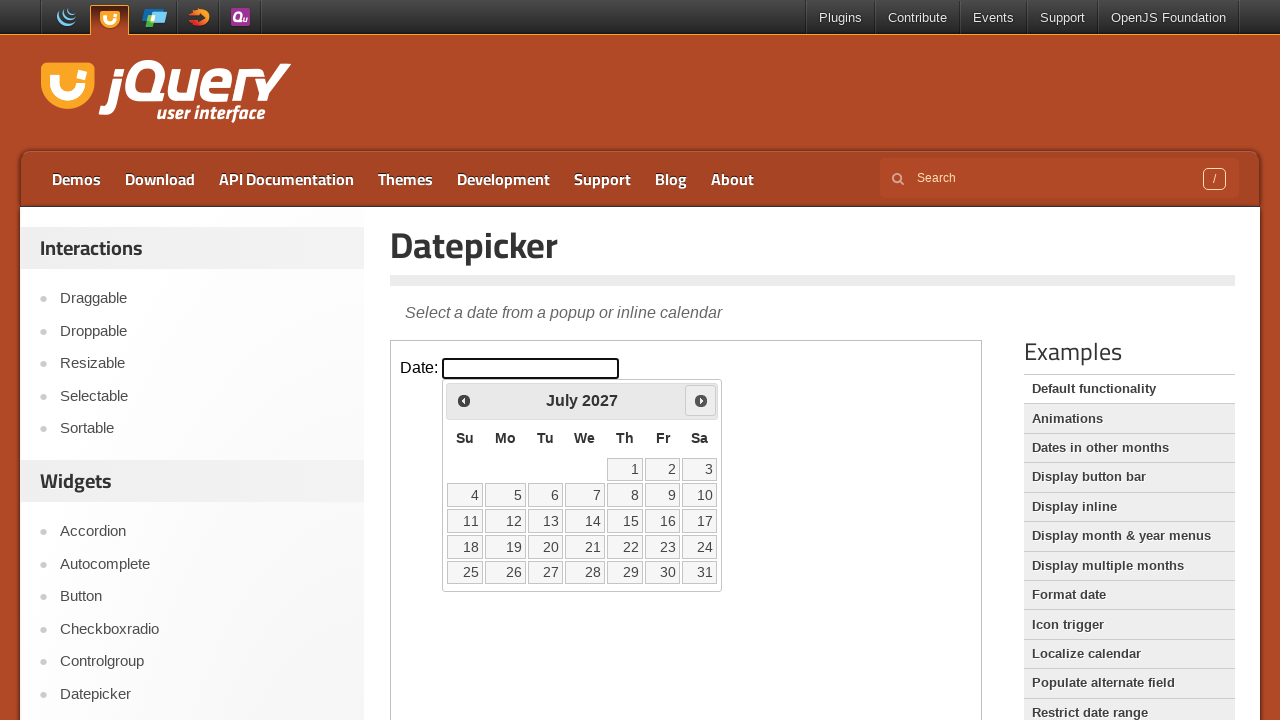

Clicked next button to advance to next month at (701, 400) on iframe.demo-frame >> internal:control=enter-frame >> a.ui-datepicker-next
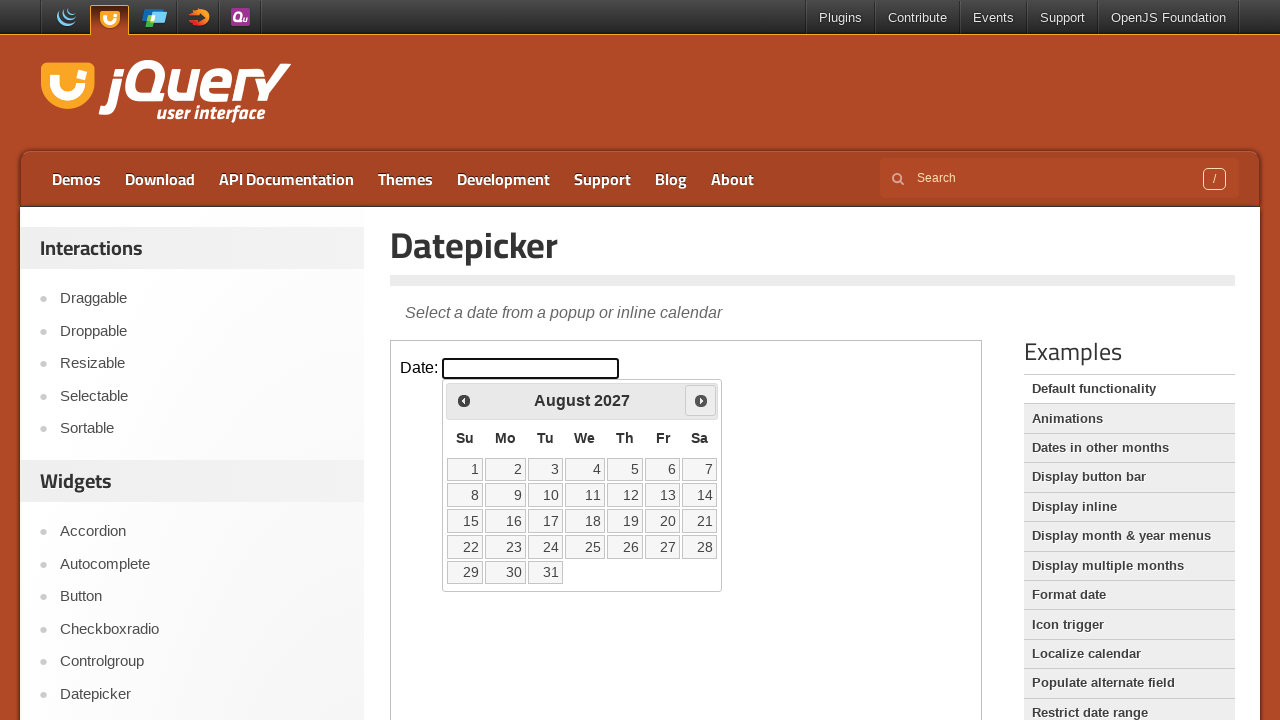

Waited 300ms for month transition animation
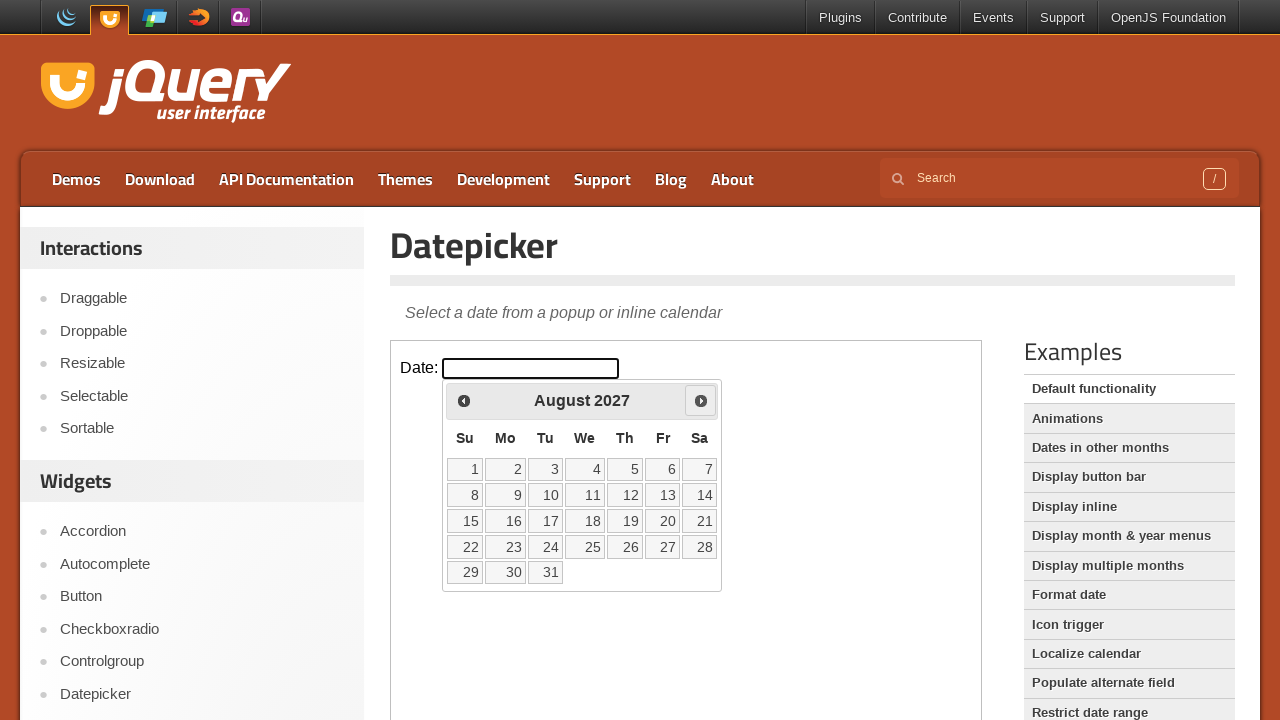

Retrieved current month/year: August 2027
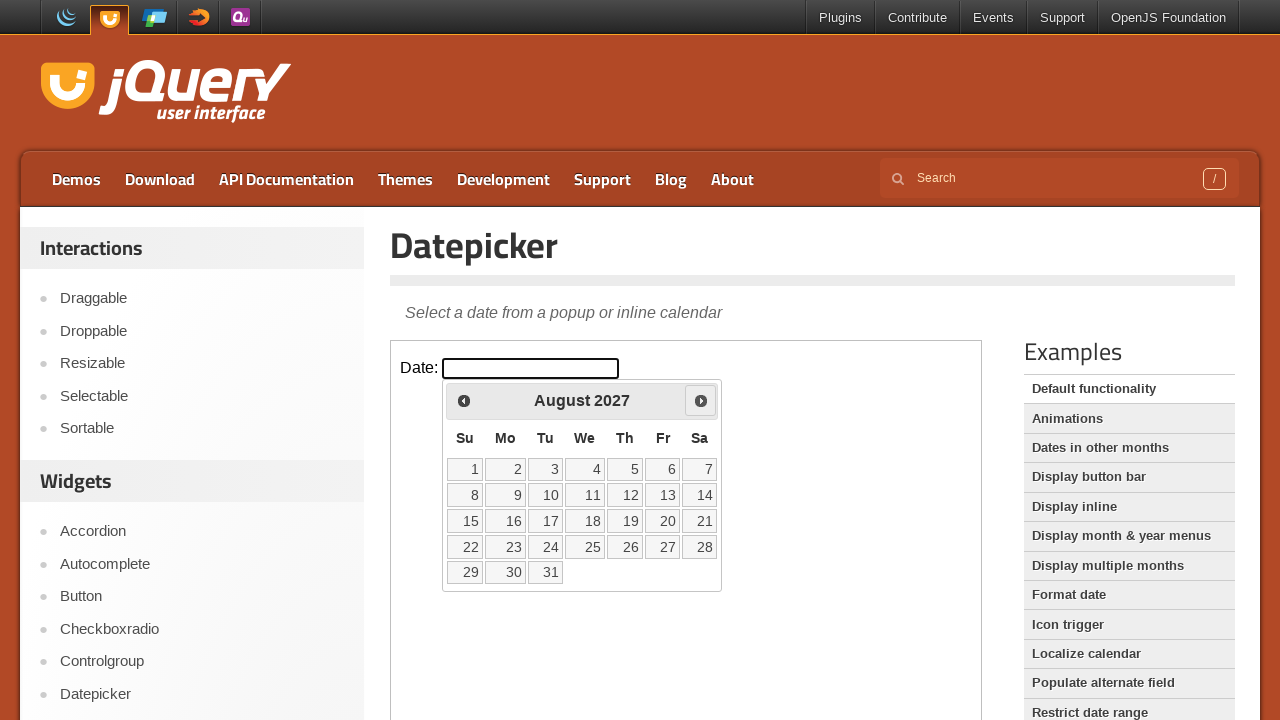

Clicked next button to advance to next month at (701, 400) on iframe.demo-frame >> internal:control=enter-frame >> a.ui-datepicker-next
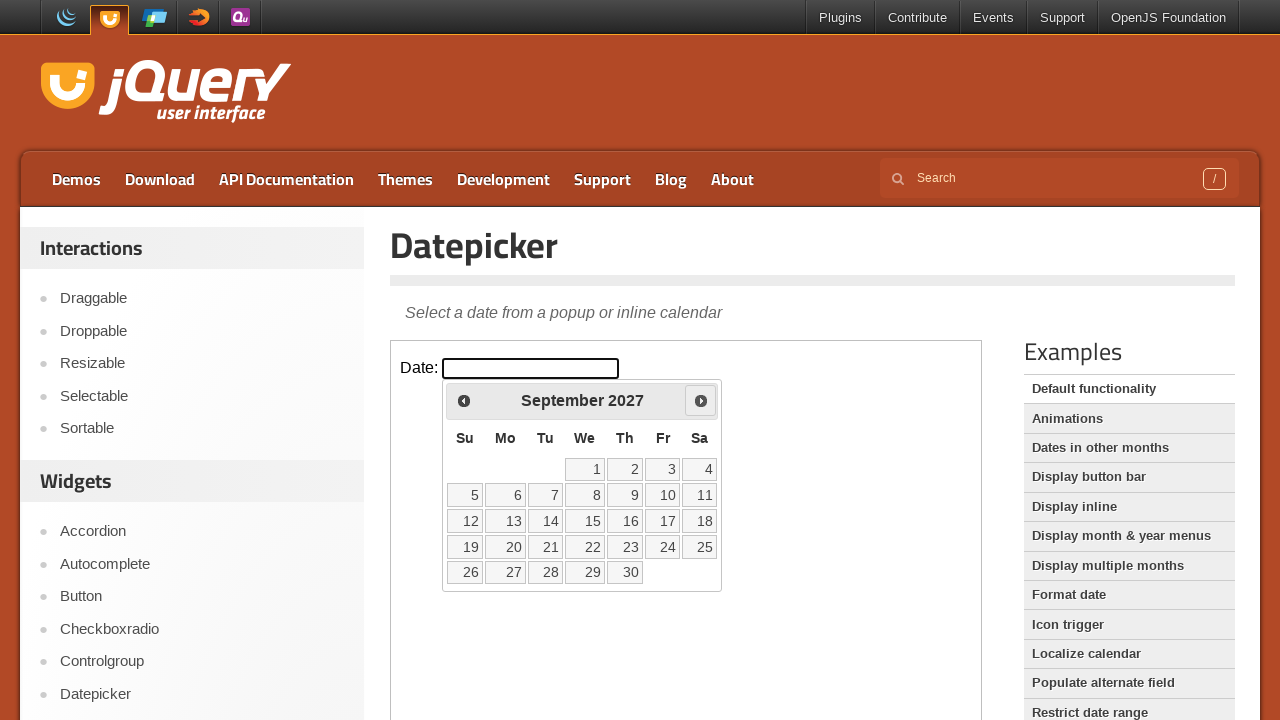

Waited 300ms for month transition animation
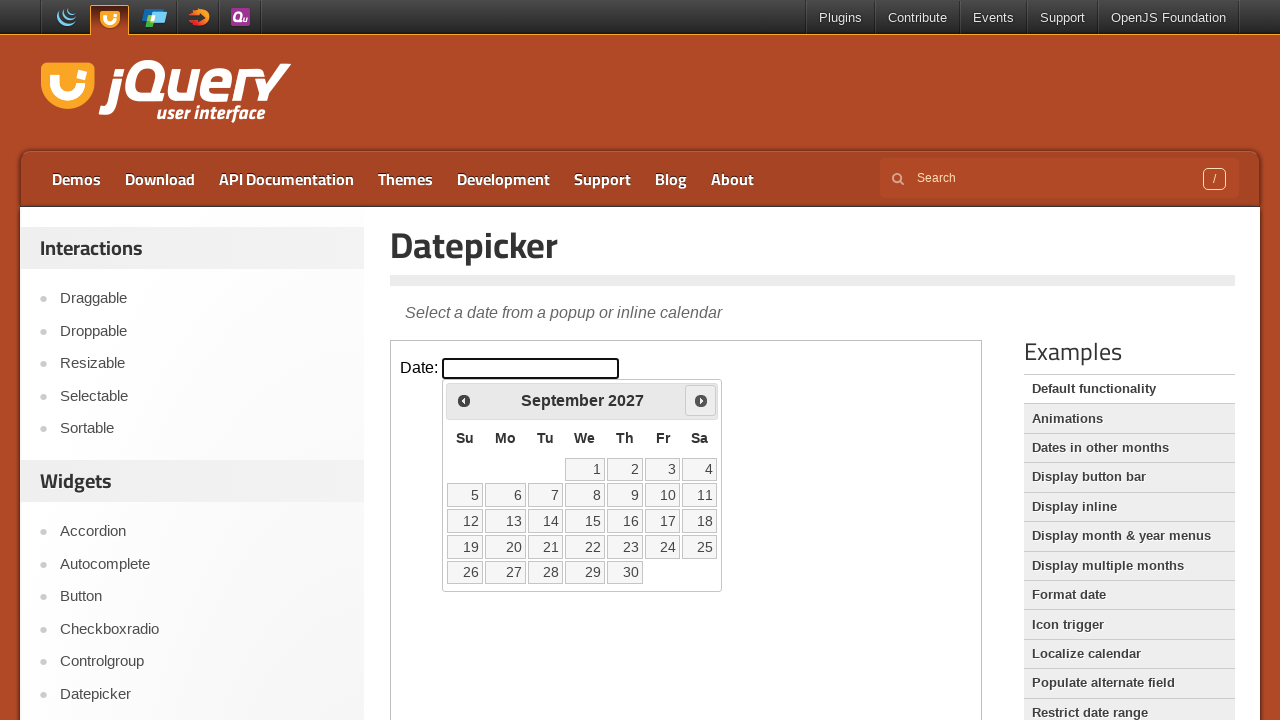

Retrieved current month/year: September 2027
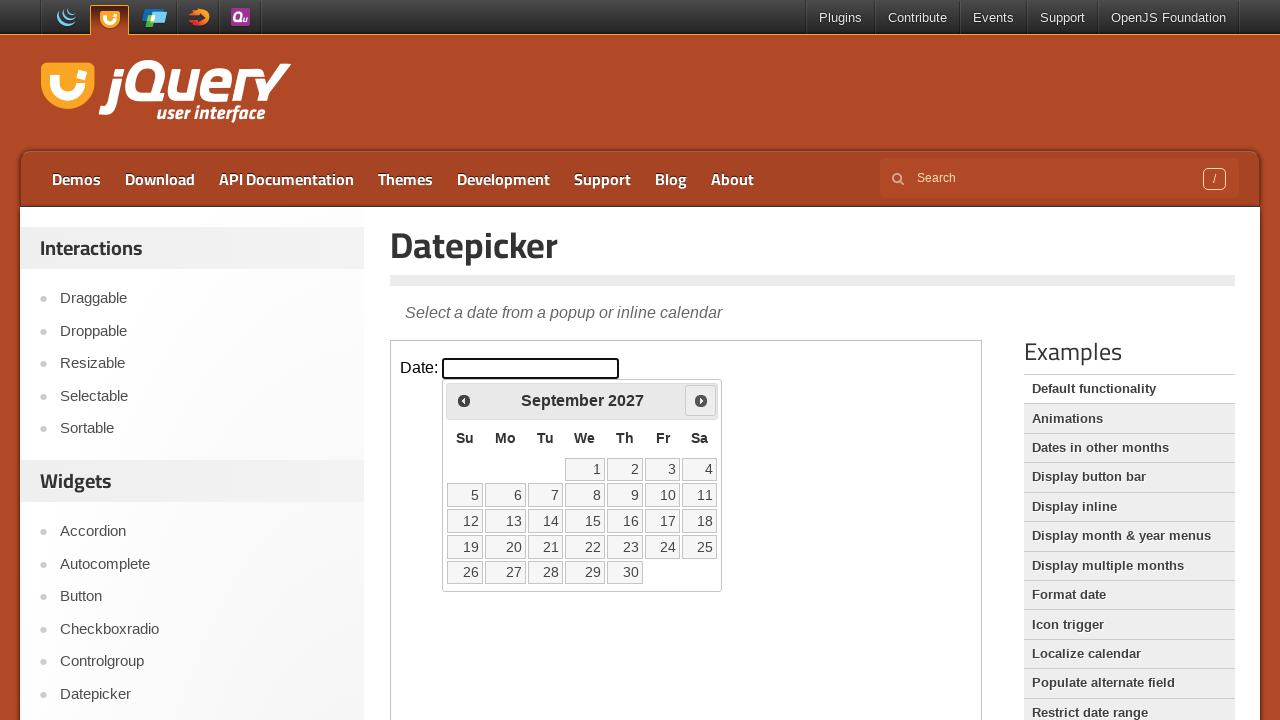

Clicked next button to advance to next month at (701, 400) on iframe.demo-frame >> internal:control=enter-frame >> a.ui-datepicker-next
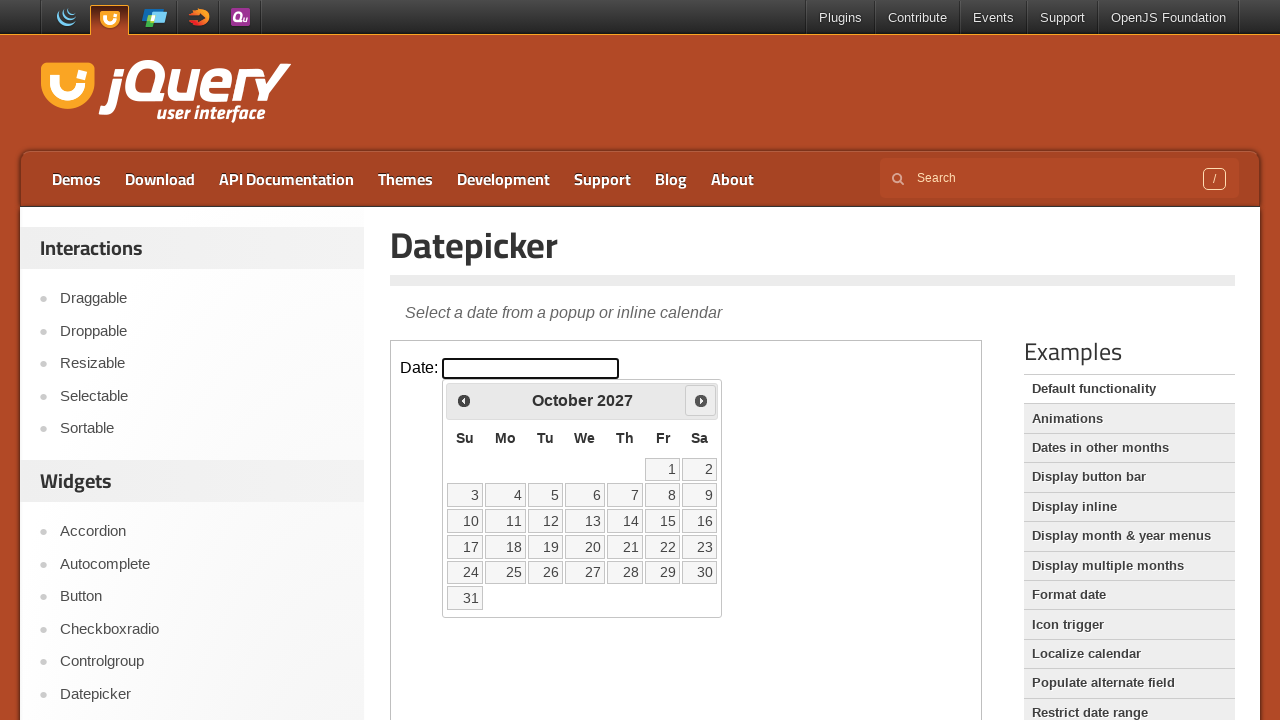

Waited 300ms for month transition animation
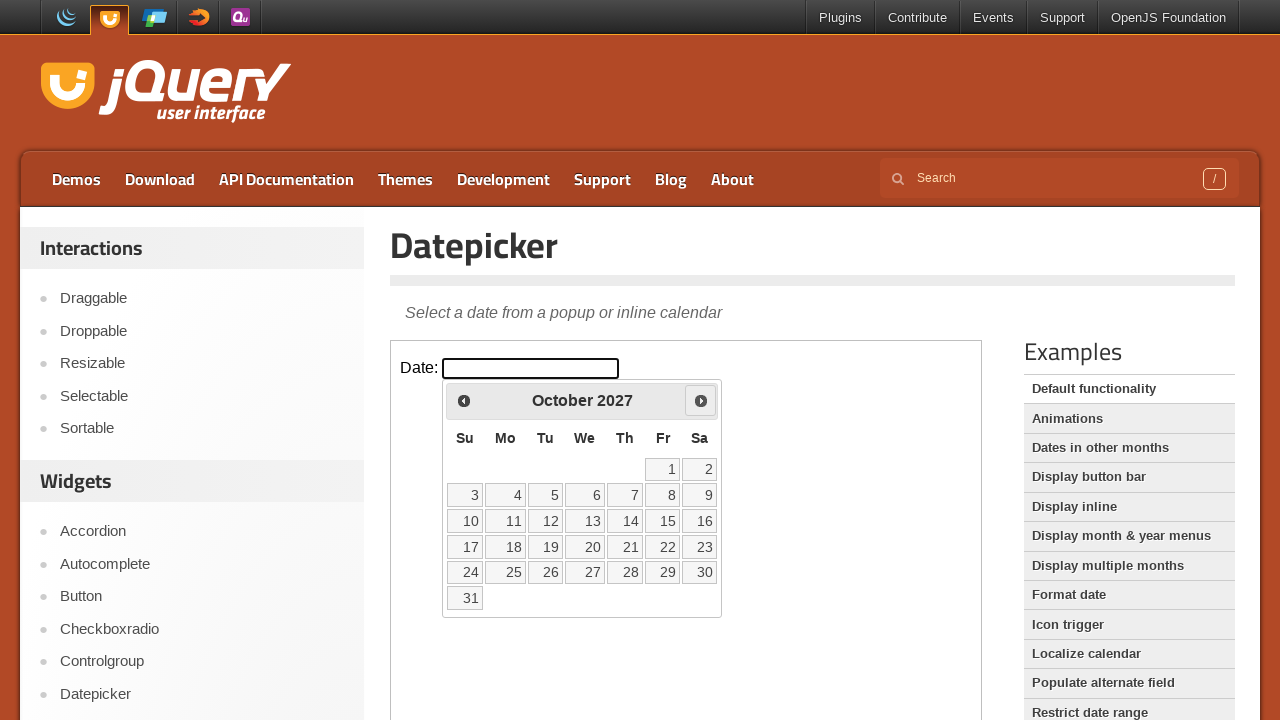

Retrieved current month/year: October 2027
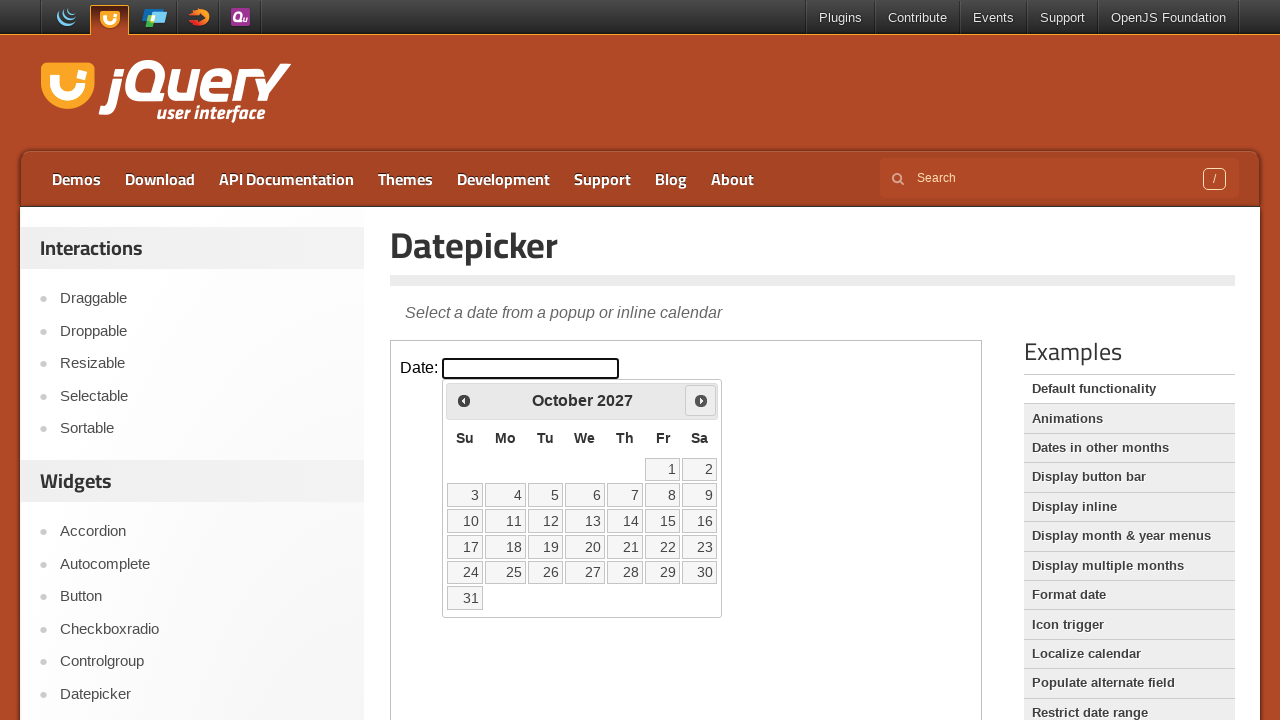

Clicked next button to advance to next month at (701, 400) on iframe.demo-frame >> internal:control=enter-frame >> a.ui-datepicker-next
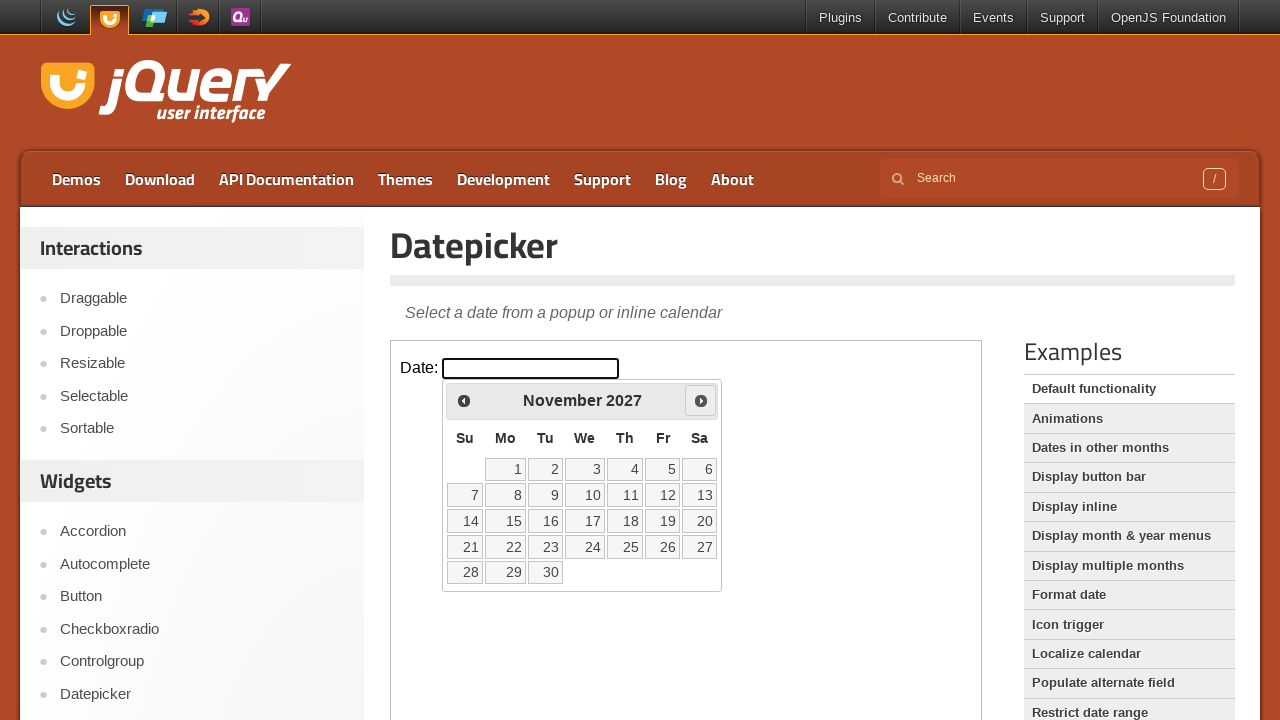

Waited 300ms for month transition animation
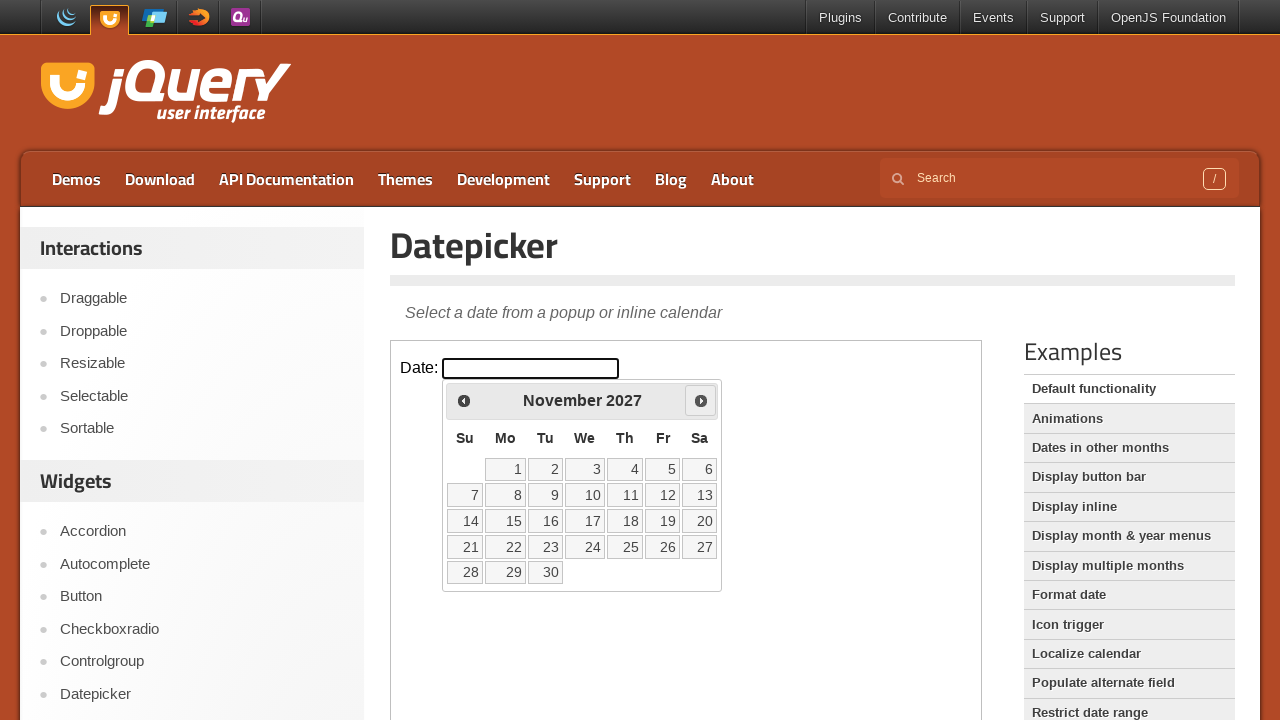

Retrieved current month/year: November 2027
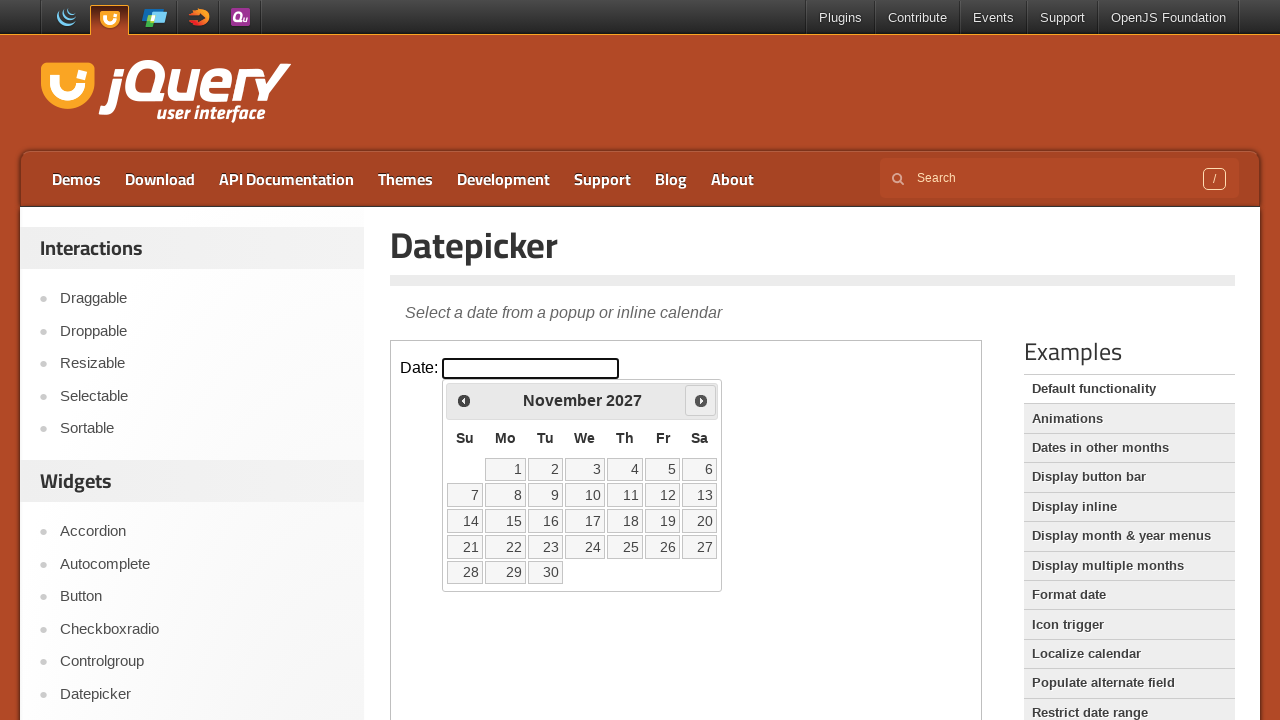

Clicked next button to advance to next month at (701, 400) on iframe.demo-frame >> internal:control=enter-frame >> a.ui-datepicker-next
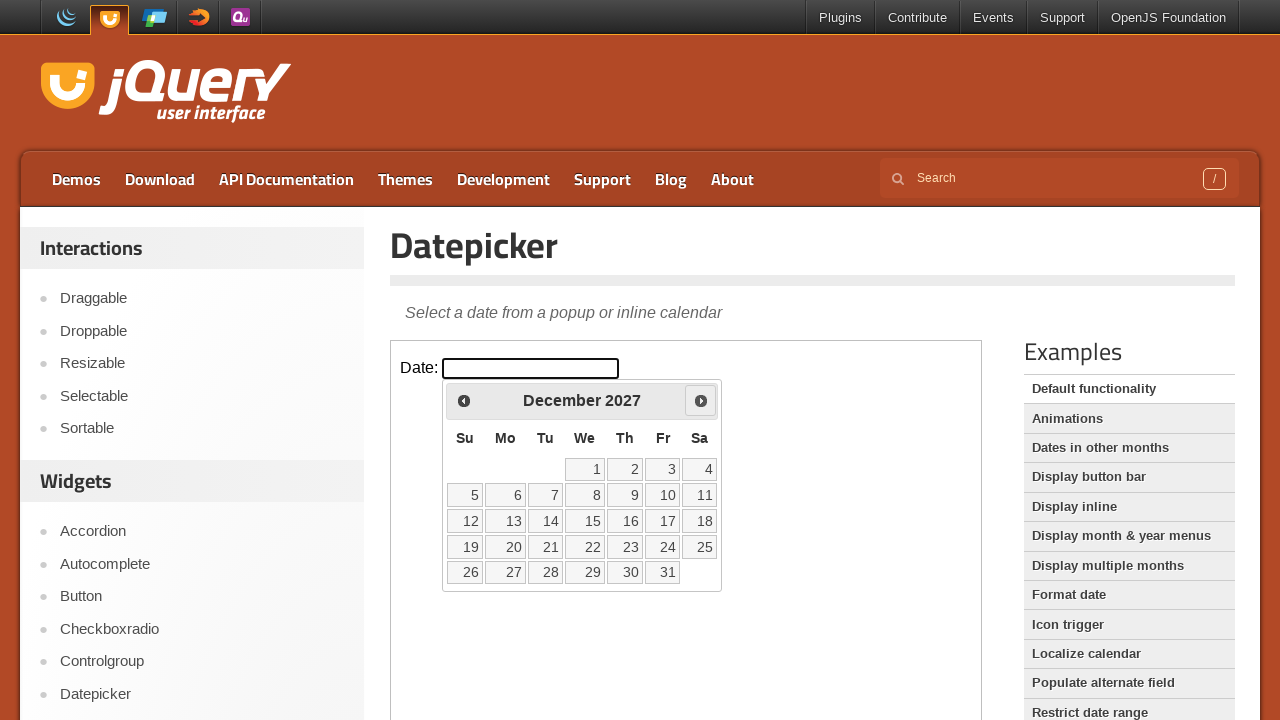

Waited 300ms for month transition animation
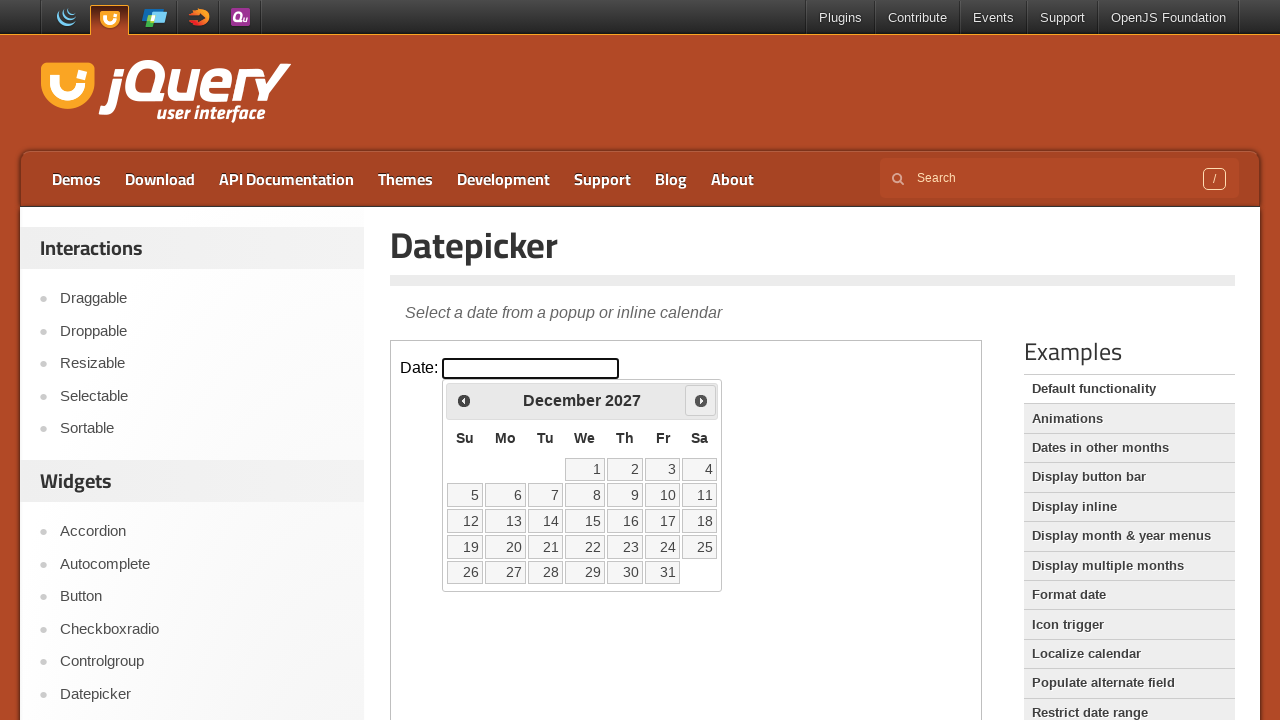

Retrieved current month/year: December 2027
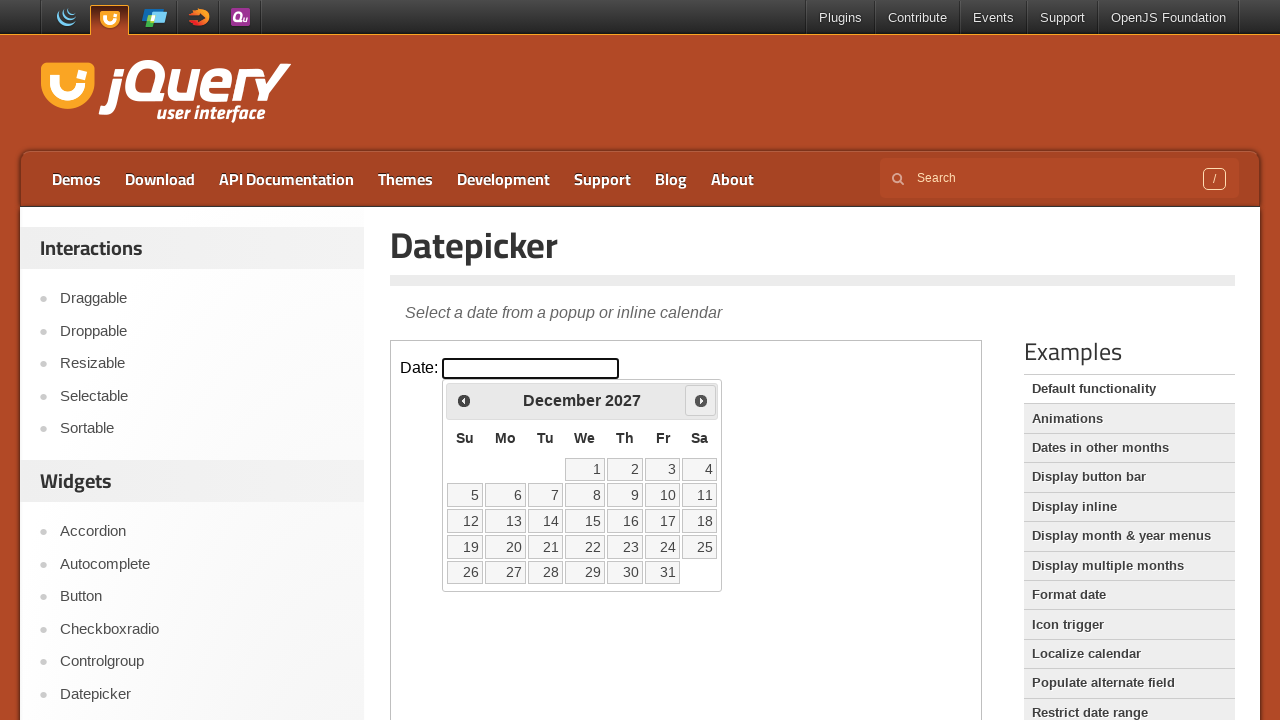

Clicked next button to advance to next month at (701, 400) on iframe.demo-frame >> internal:control=enter-frame >> a.ui-datepicker-next
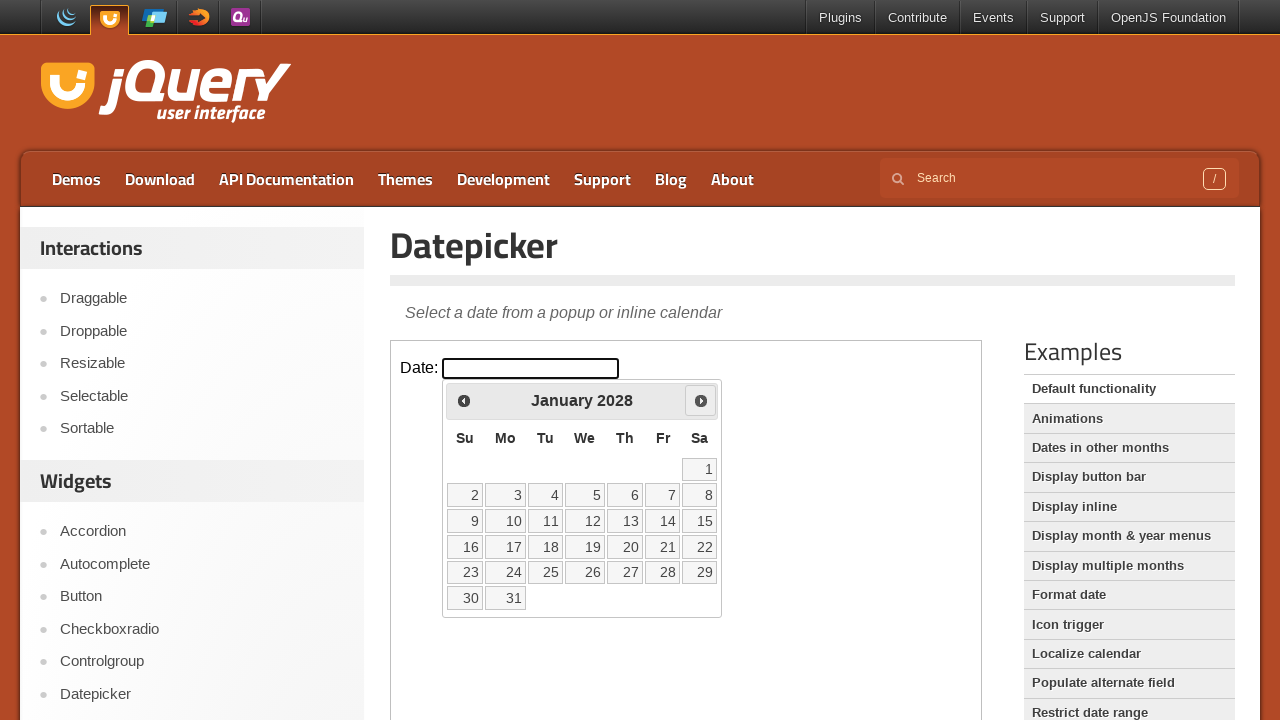

Waited 300ms for month transition animation
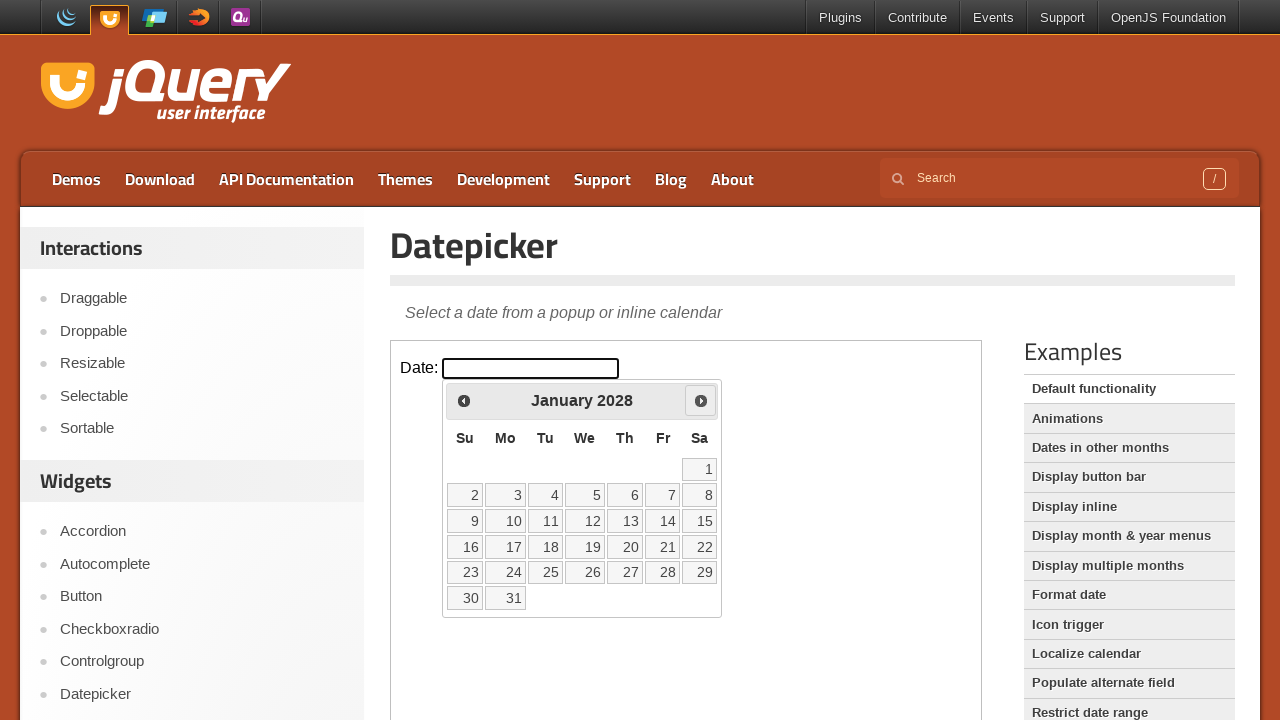

Retrieved current month/year: January 2028
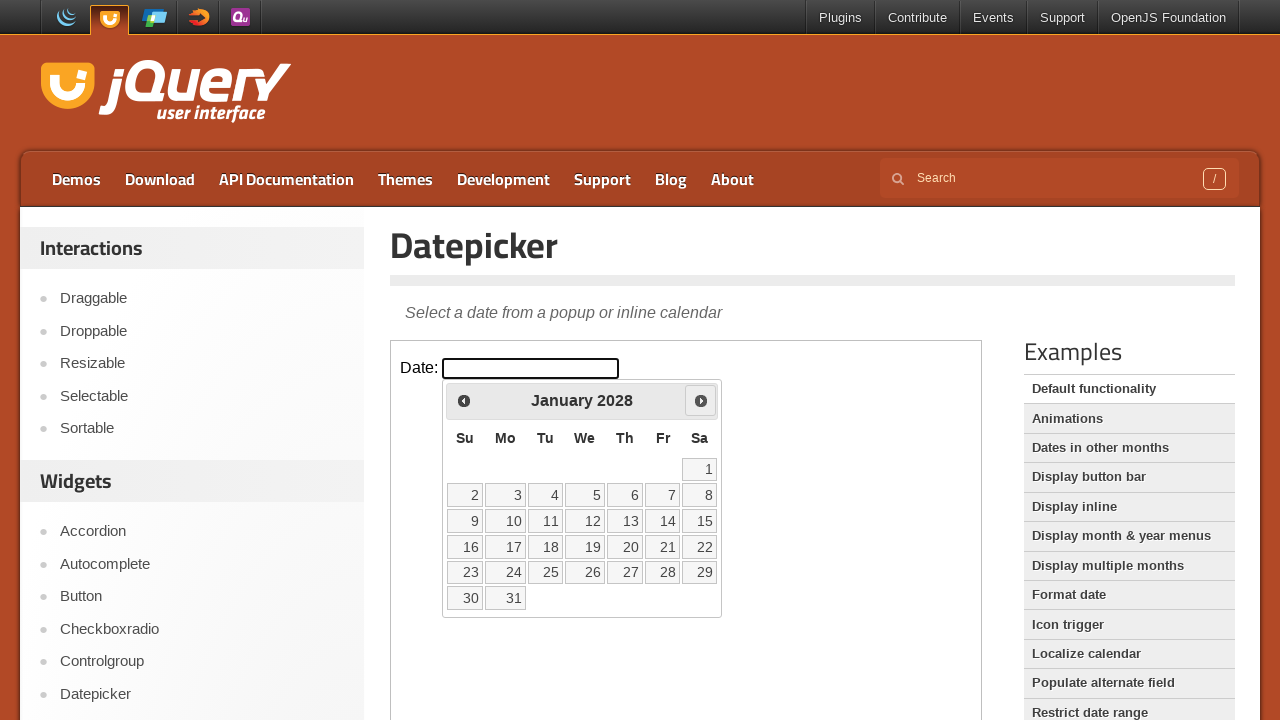

Clicked next button to advance to next month at (701, 400) on iframe.demo-frame >> internal:control=enter-frame >> a.ui-datepicker-next
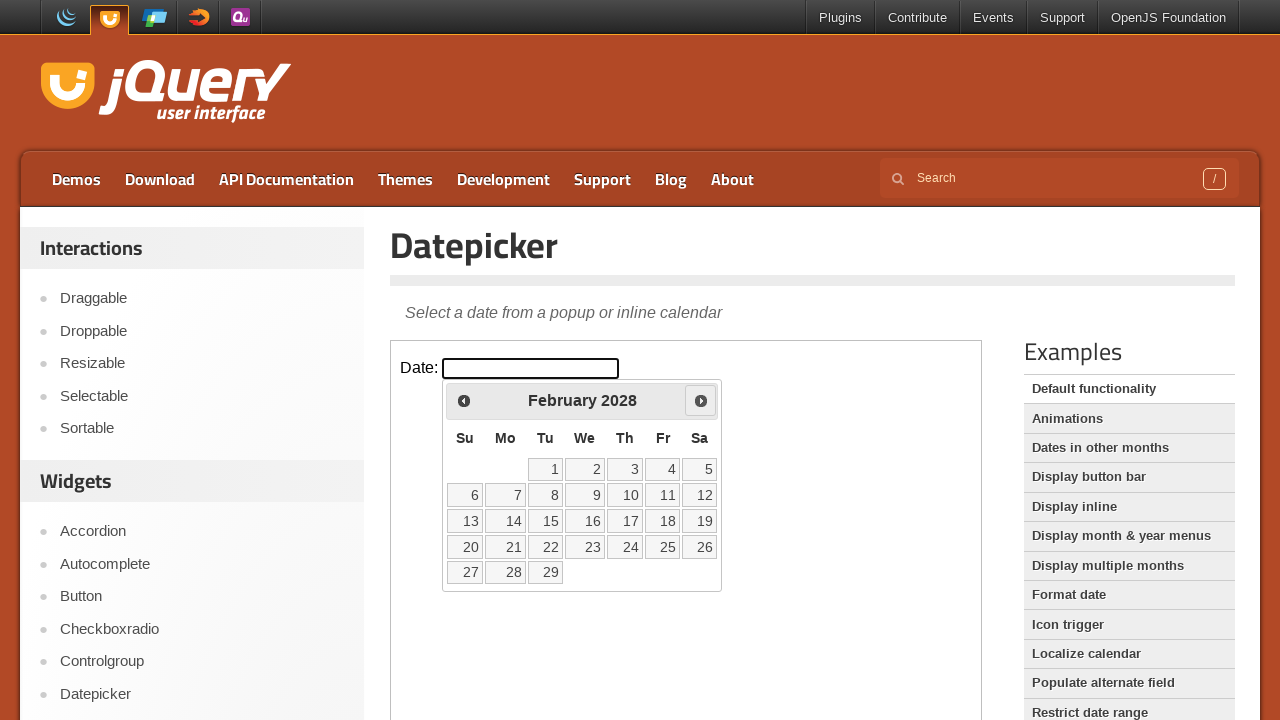

Waited 300ms for month transition animation
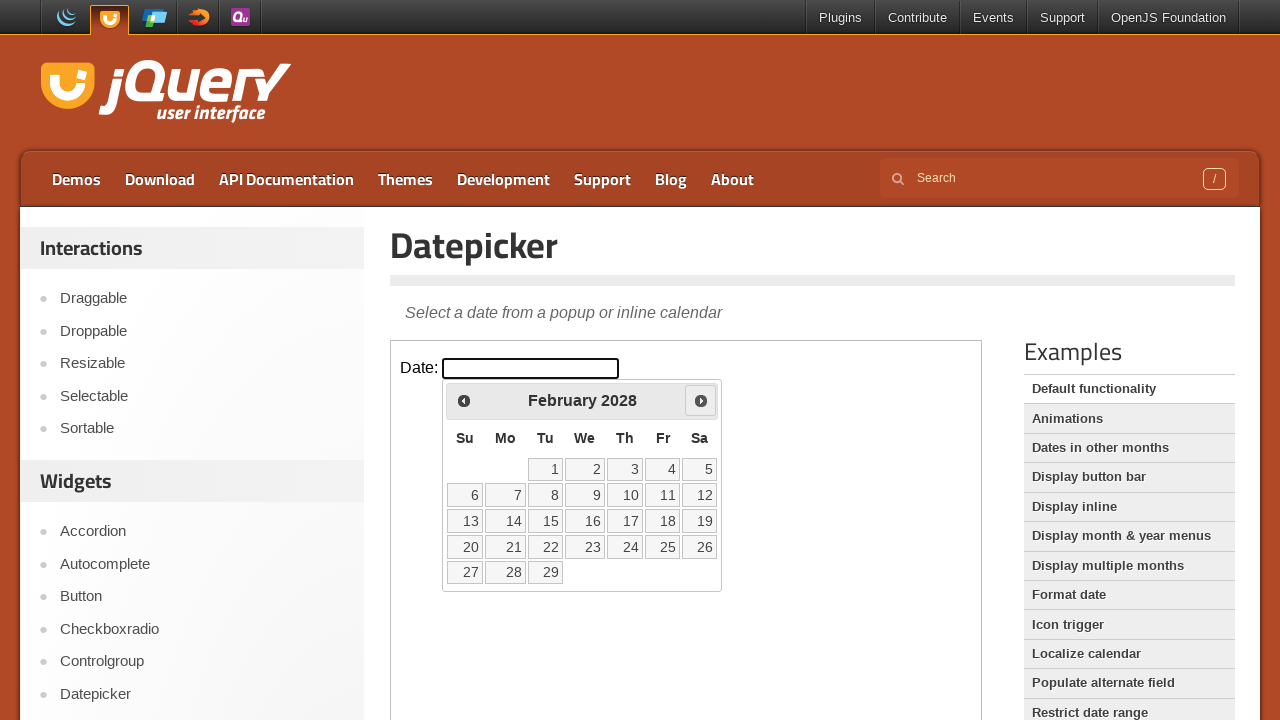

Retrieved current month/year: February 2028
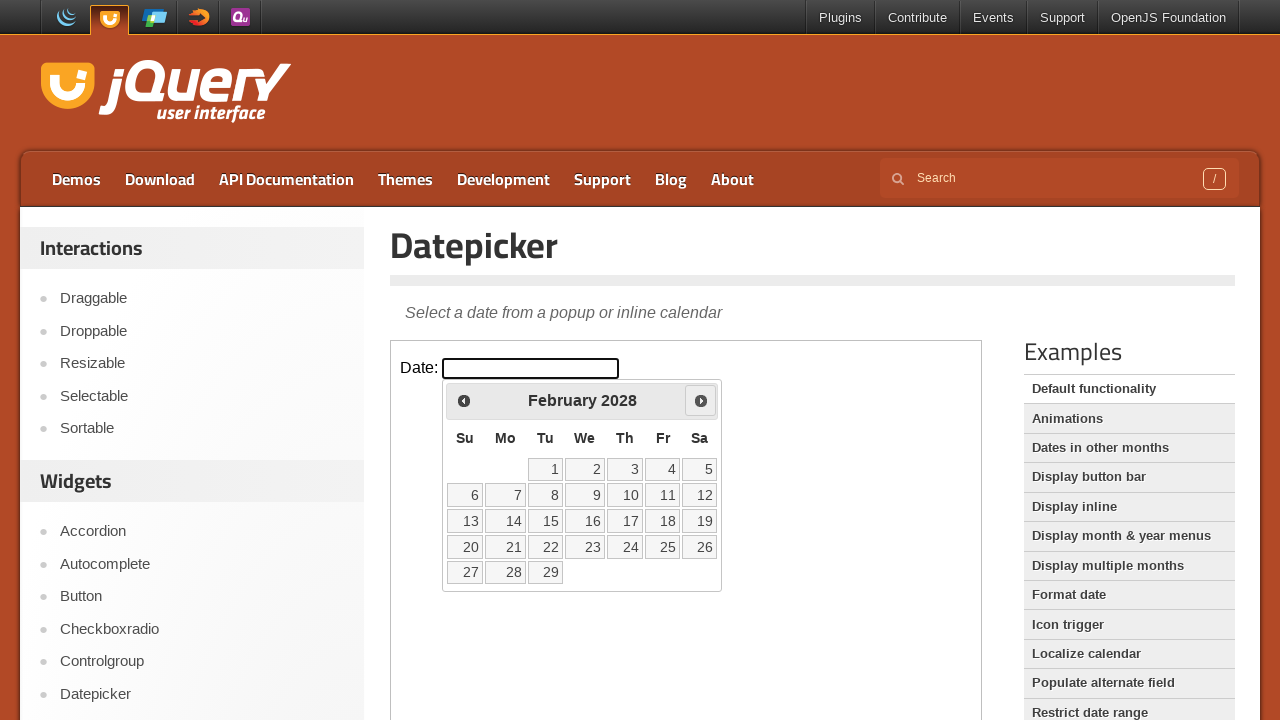

Clicked next button to advance to next month at (701, 400) on iframe.demo-frame >> internal:control=enter-frame >> a.ui-datepicker-next
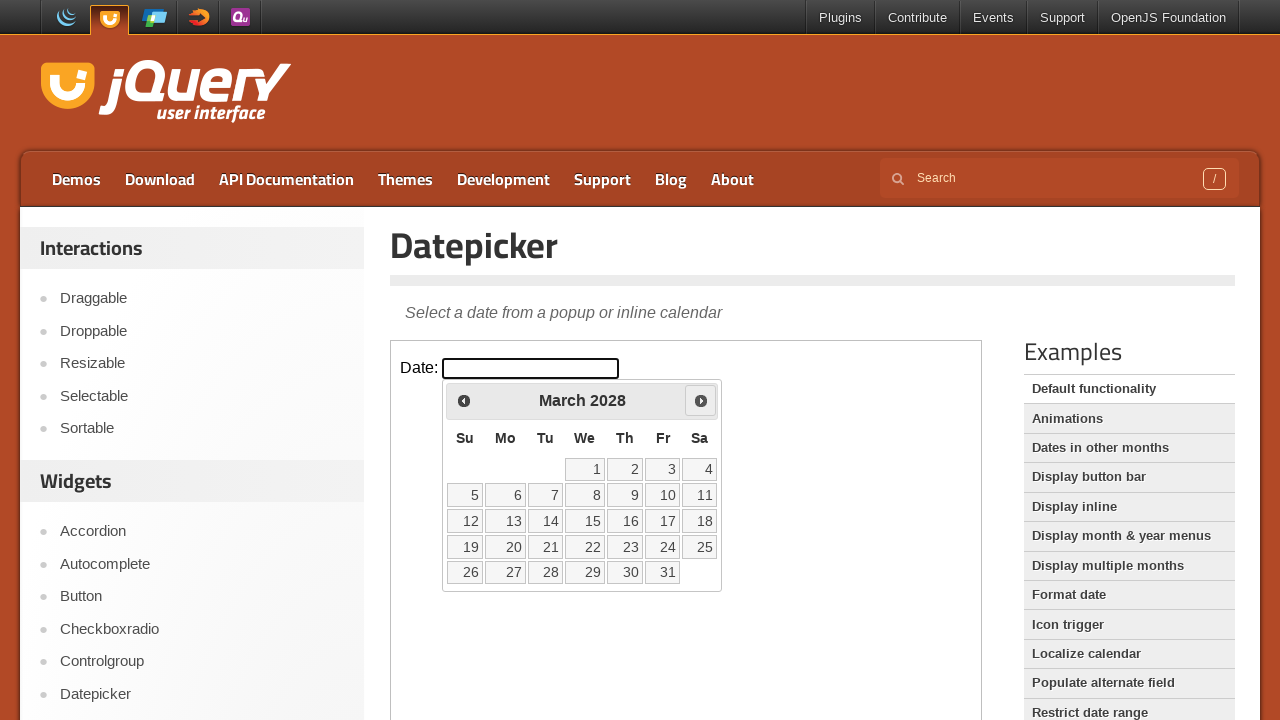

Waited 300ms for month transition animation
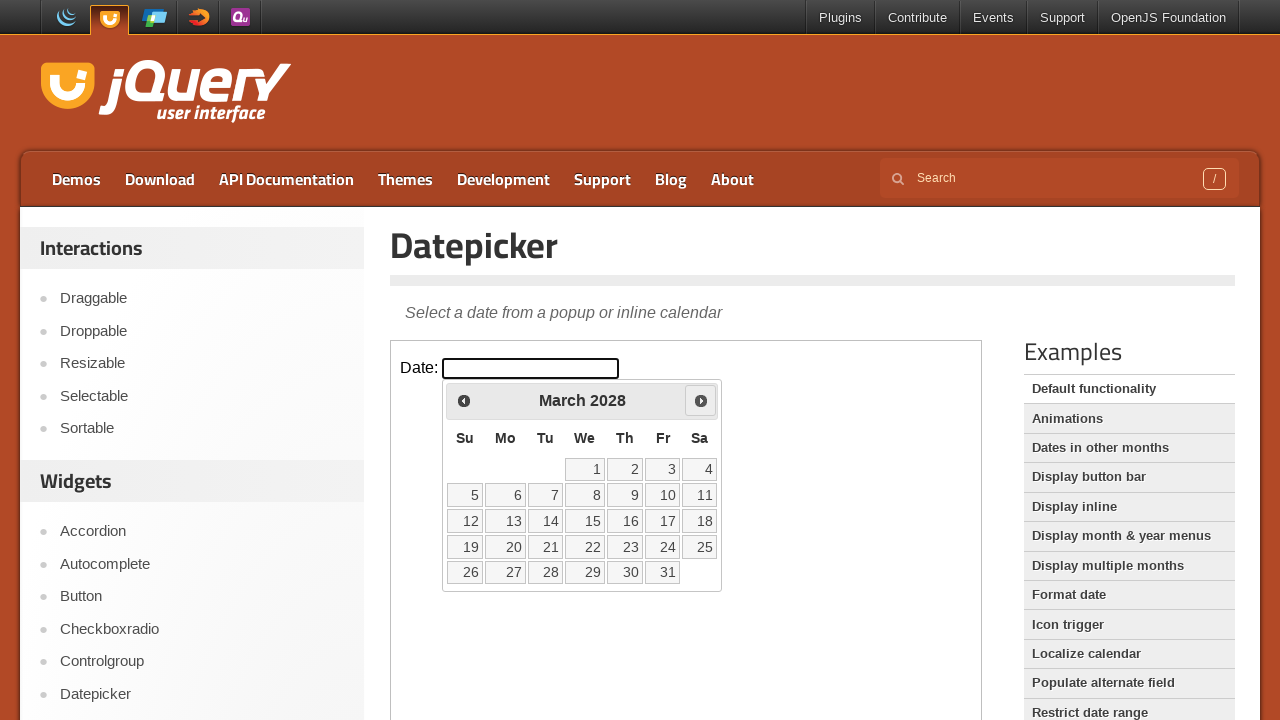

Found 31 date cells in the calendar
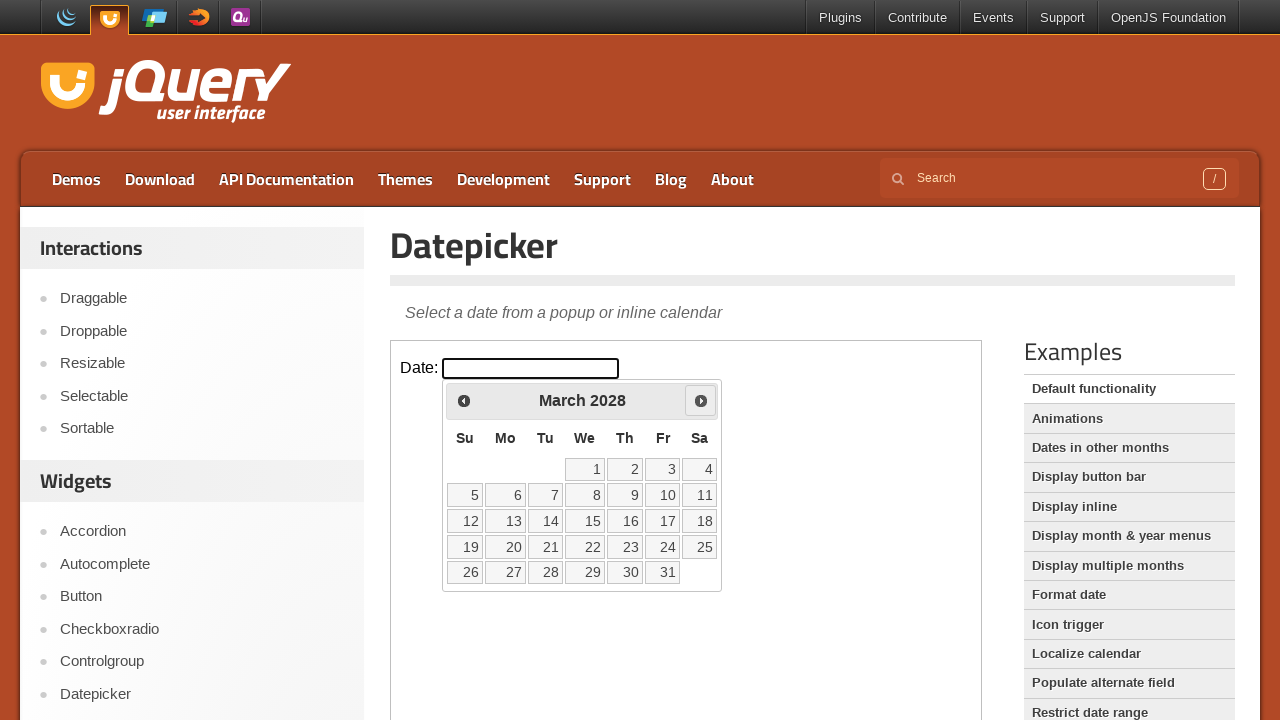

Clicked on day 15 at (585, 521) on iframe.demo-frame >> internal:control=enter-frame >> table.ui-datepicker-calenda
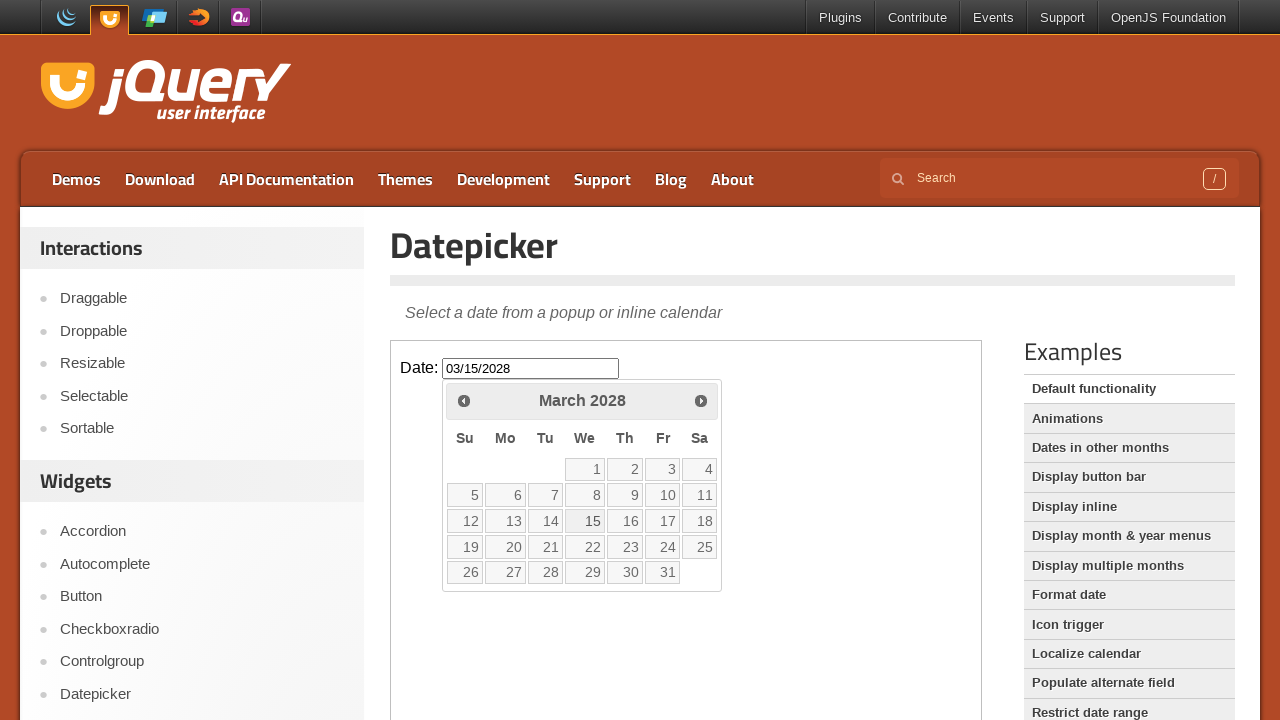

Verified datepicker input is visible after selection
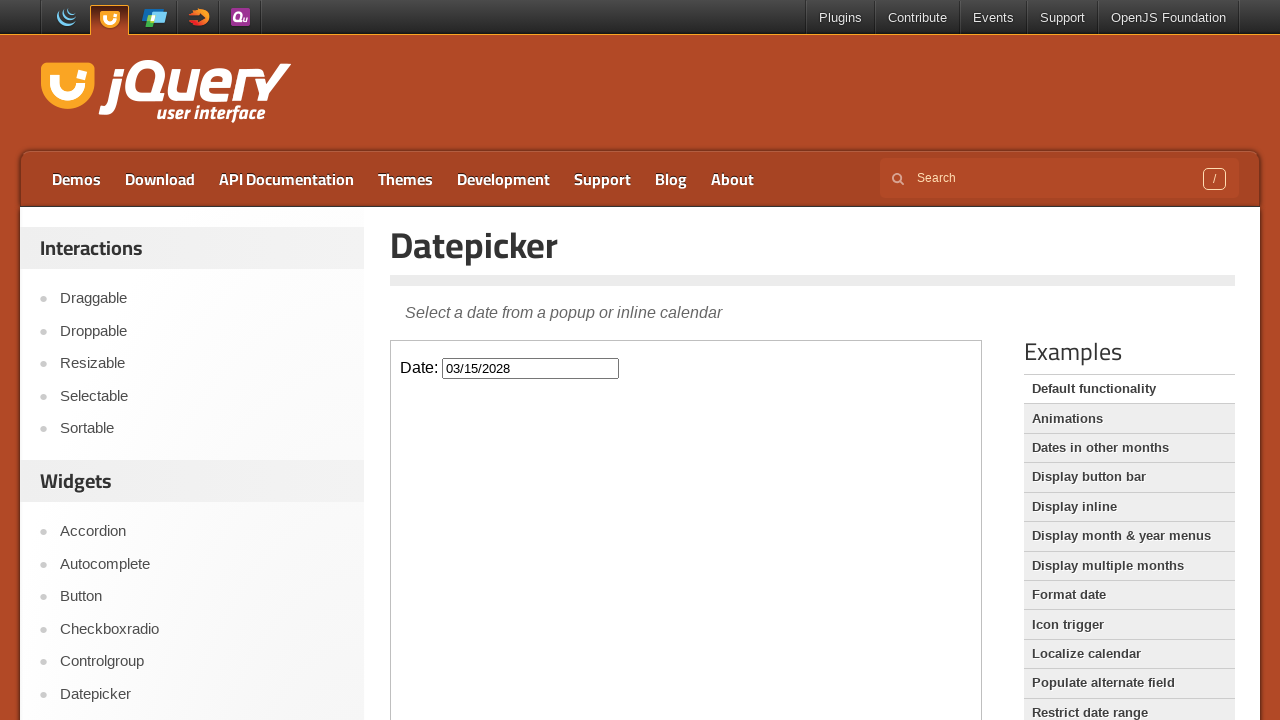

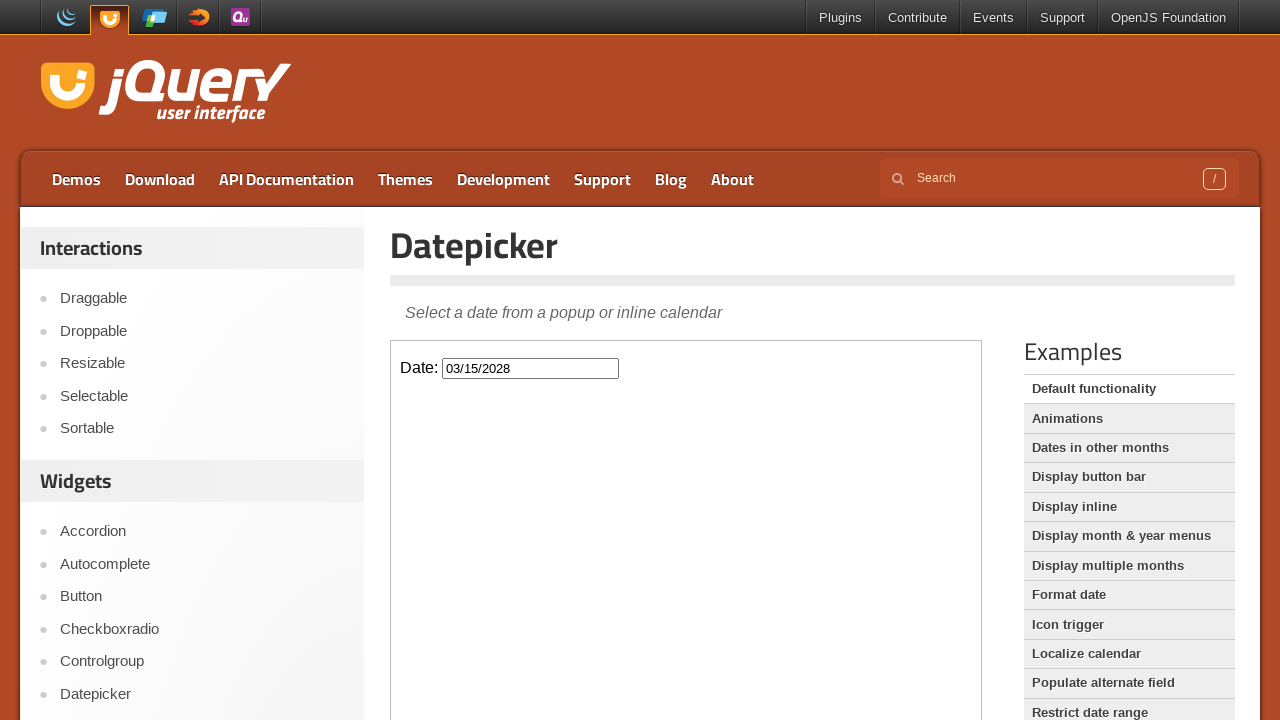